Tests filling out a large form by finding all input elements on the page, populating each with random 8-character strings, and submitting the form by clicking the submit button.

Starting URL: http://suninjuly.github.io/huge_form.html

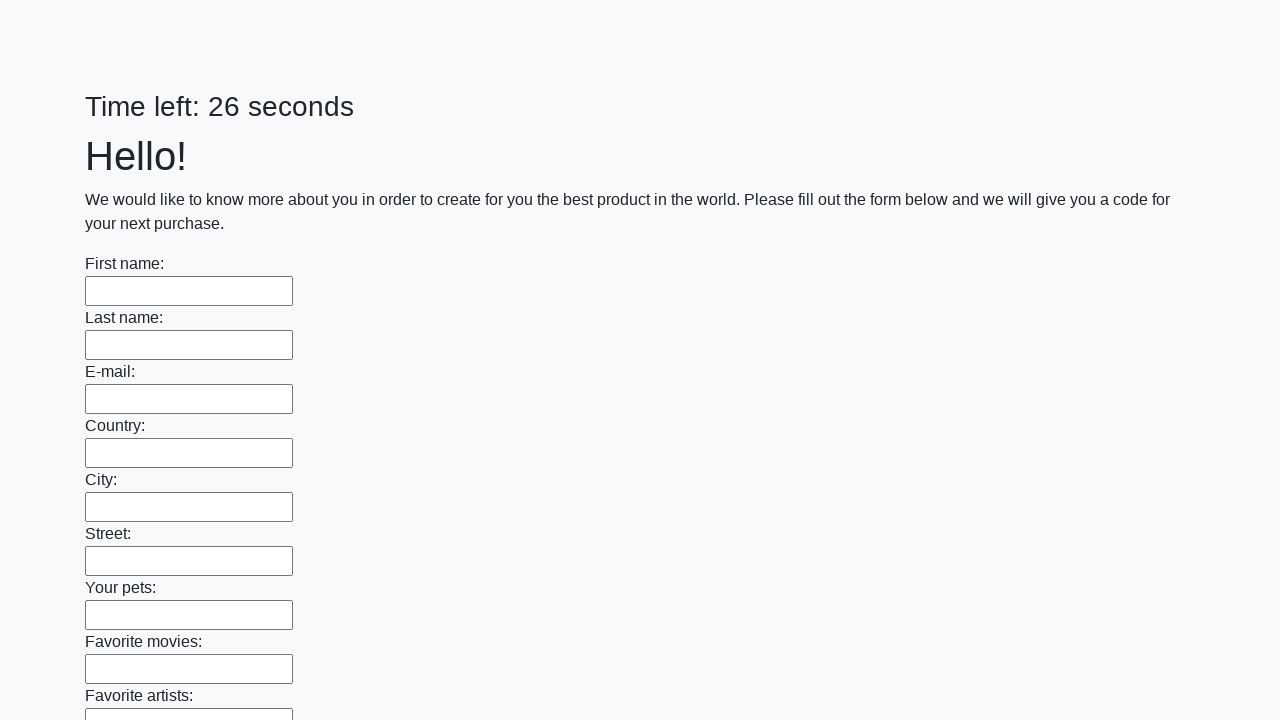

Filled input field with random 8-character string: iCsqcxhU on input >> nth=0
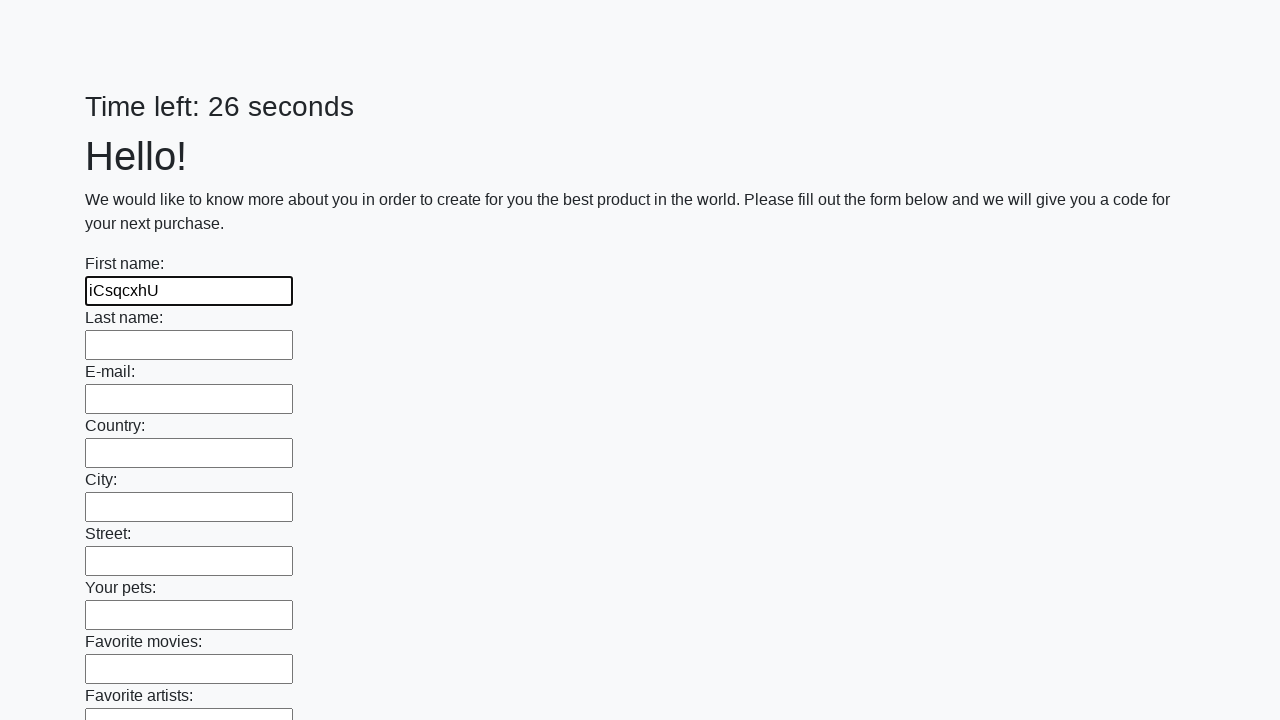

Filled input field with random 8-character string: lNONaDKi on input >> nth=1
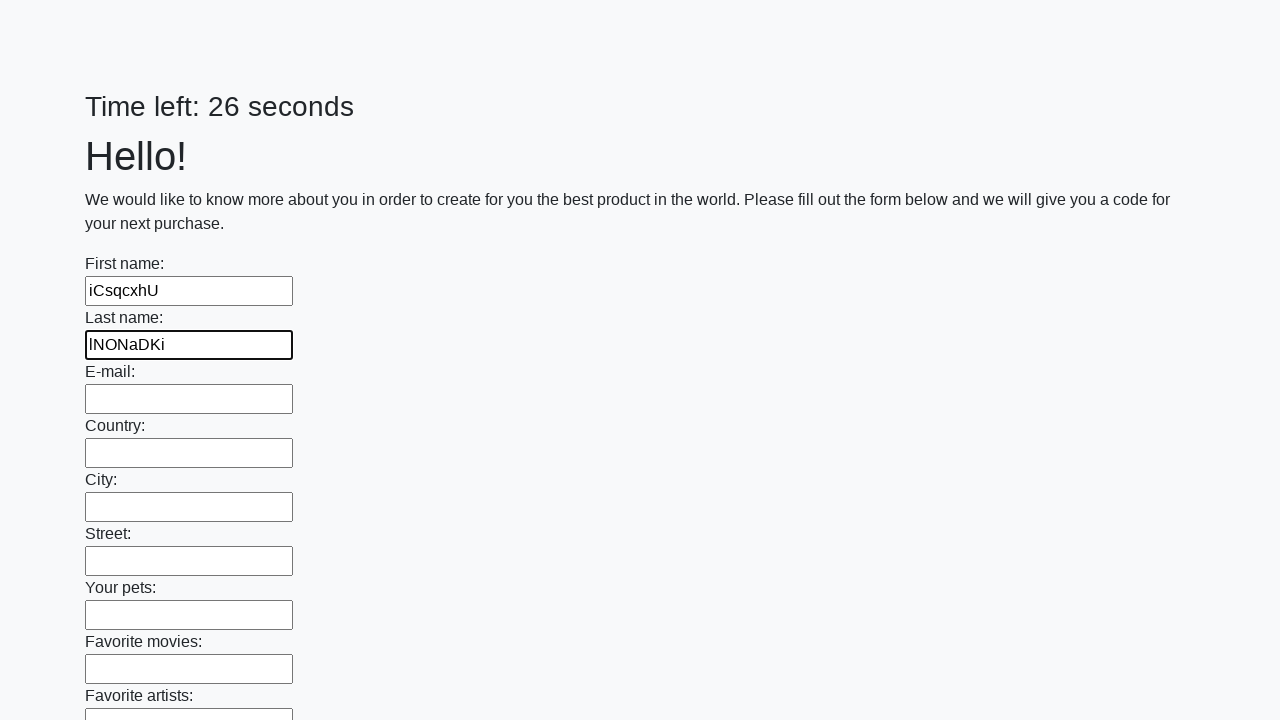

Filled input field with random 8-character string: DoeWhHkT on input >> nth=2
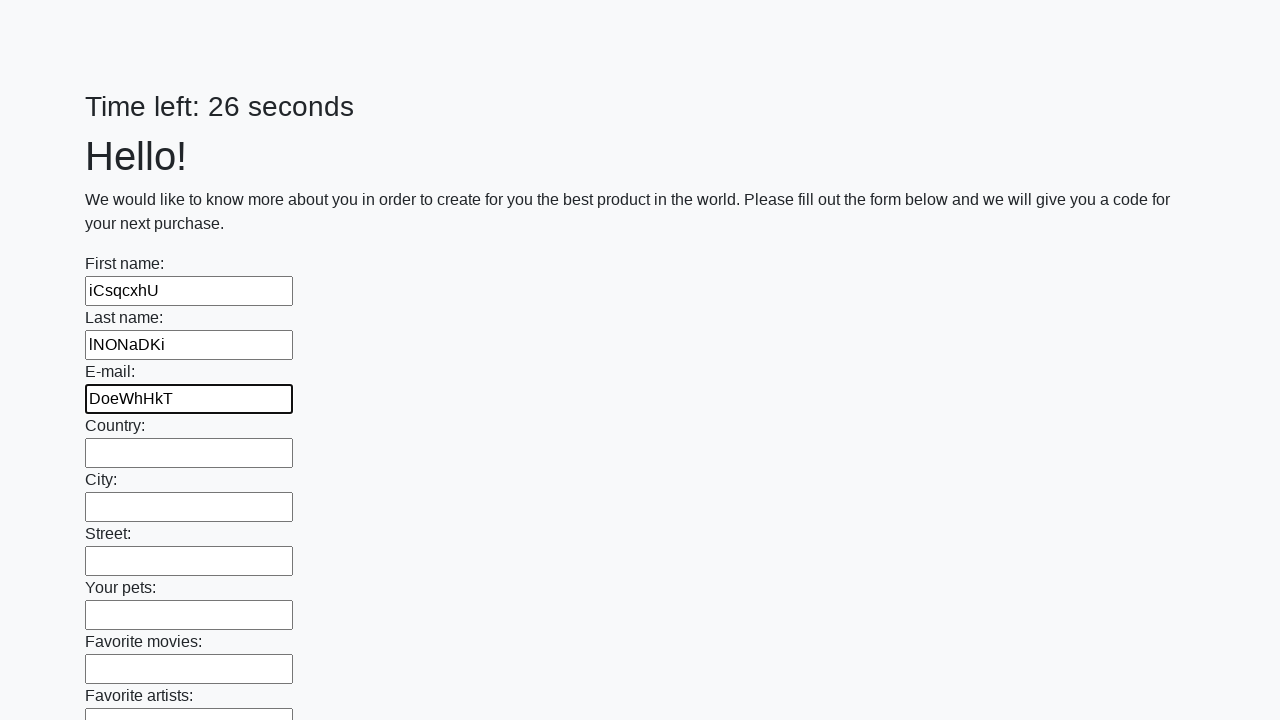

Filled input field with random 8-character string: bvZNifLP on input >> nth=3
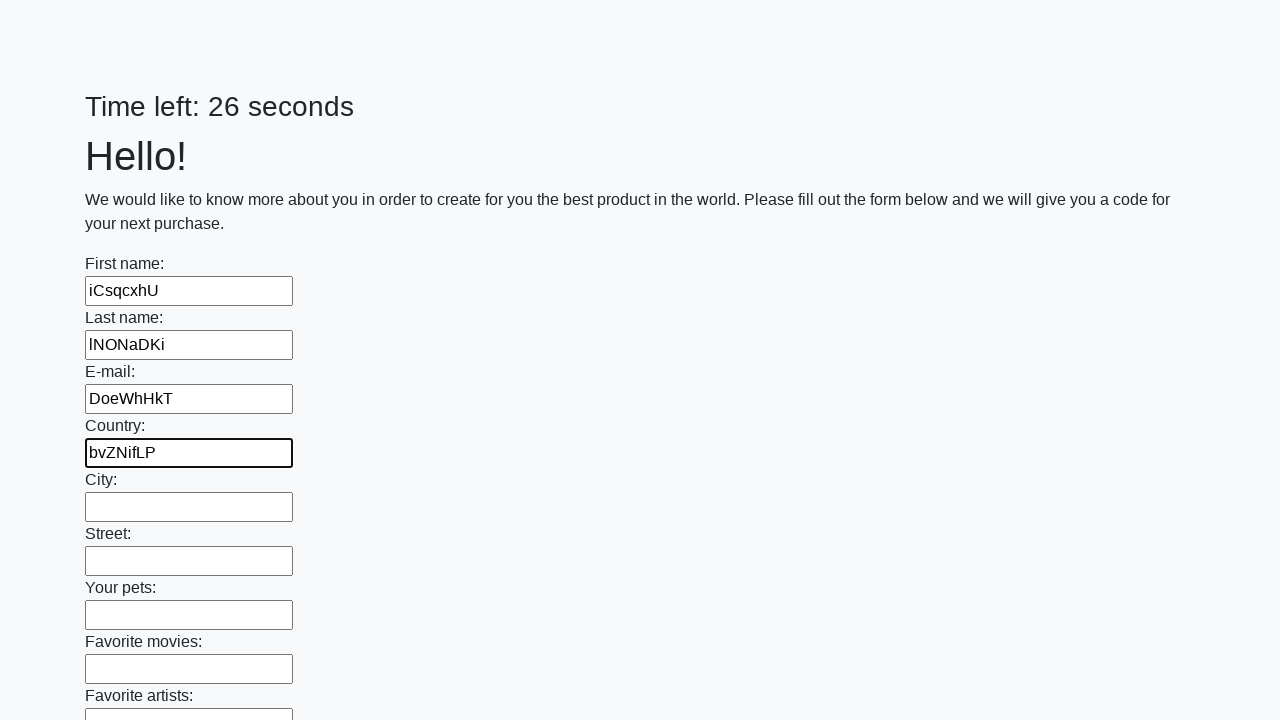

Filled input field with random 8-character string: vHdPNhwn on input >> nth=4
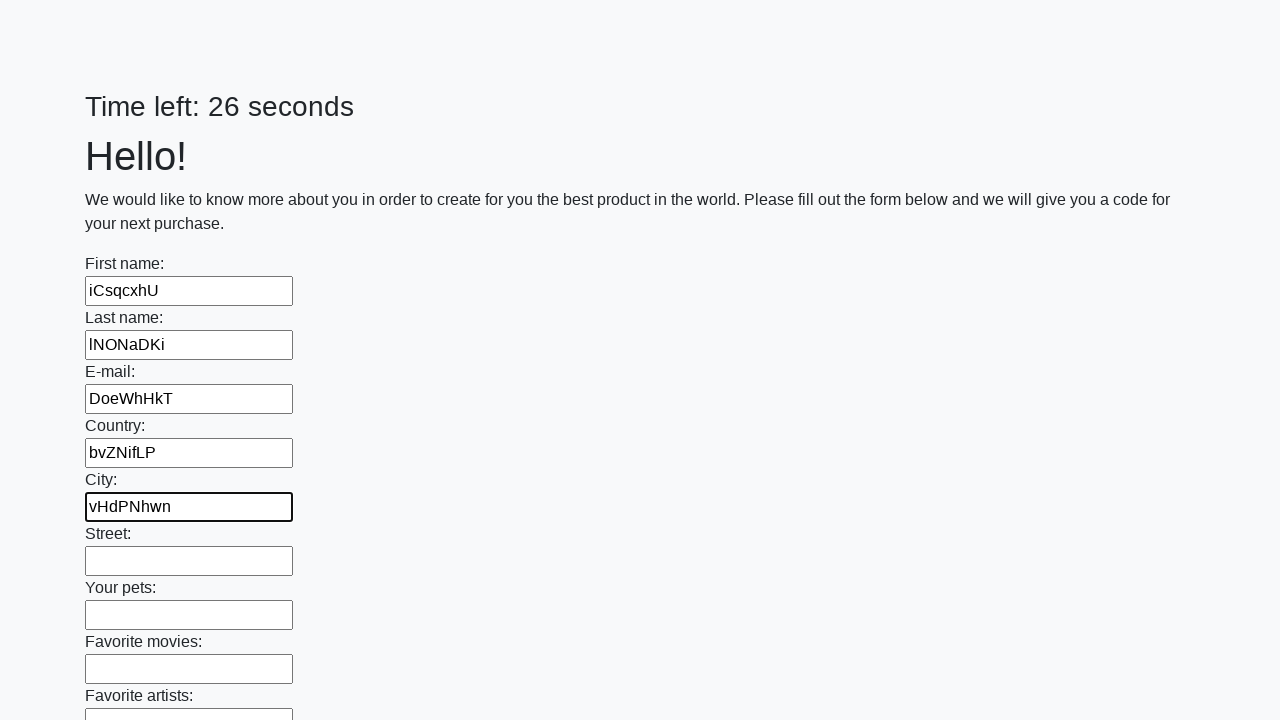

Filled input field with random 8-character string: OgVQzkzI on input >> nth=5
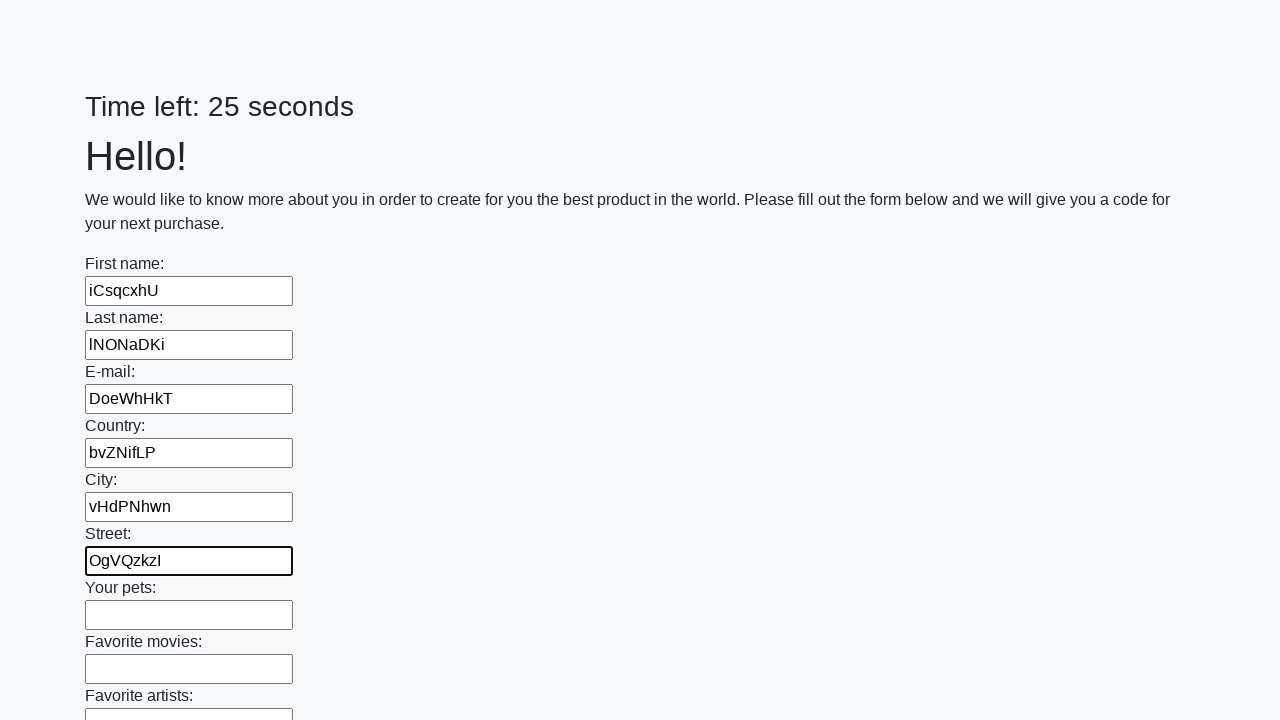

Filled input field with random 8-character string: lSjwrBQY on input >> nth=6
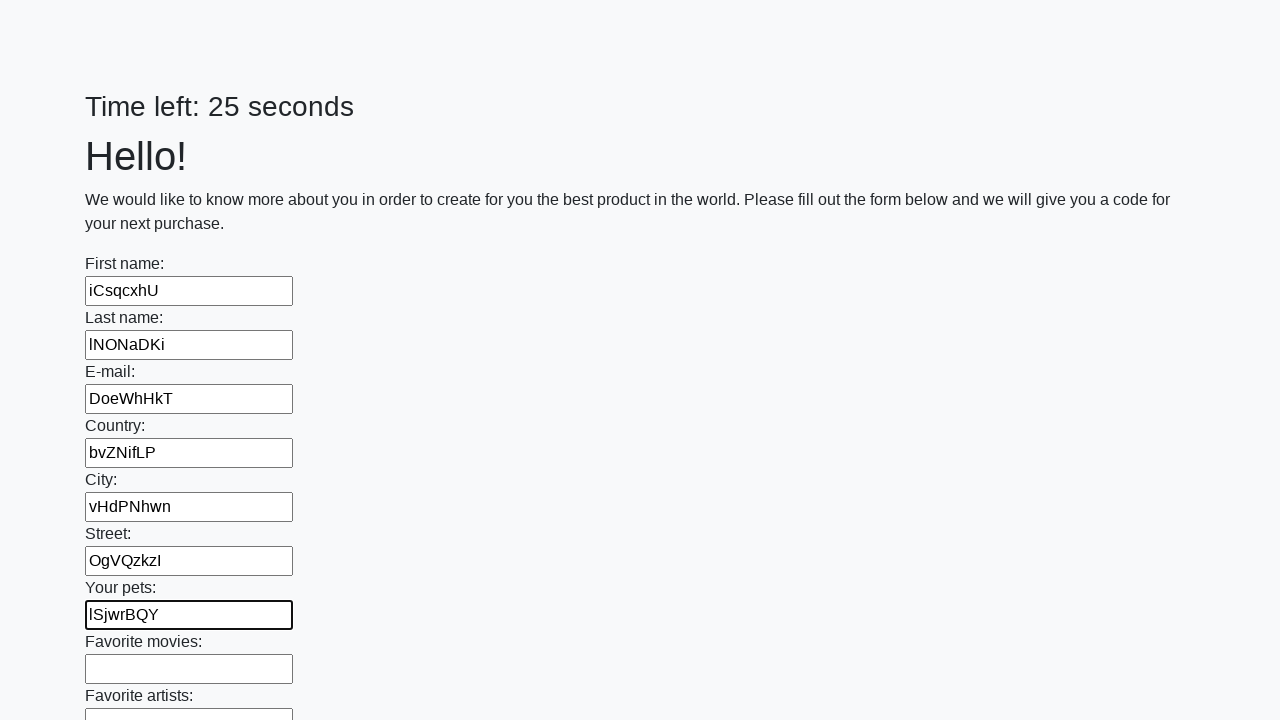

Filled input field with random 8-character string: GhTPaYkA on input >> nth=7
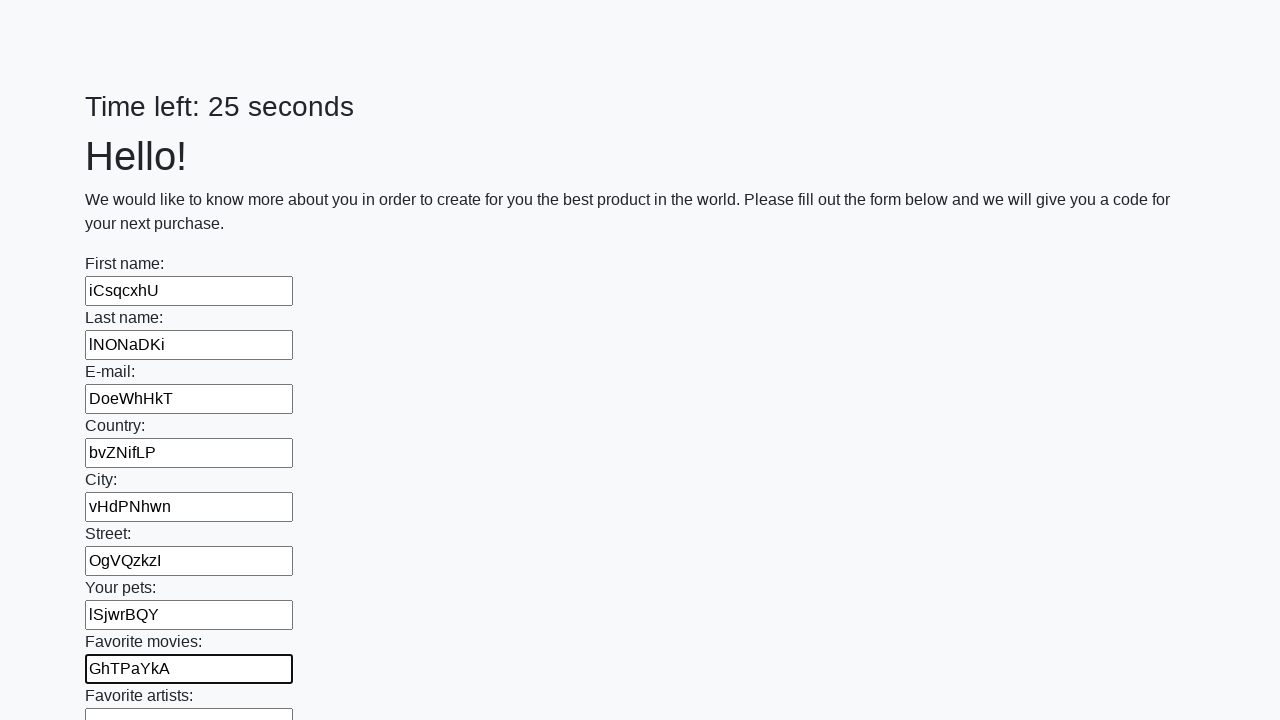

Filled input field with random 8-character string: gZhzOXEP on input >> nth=8
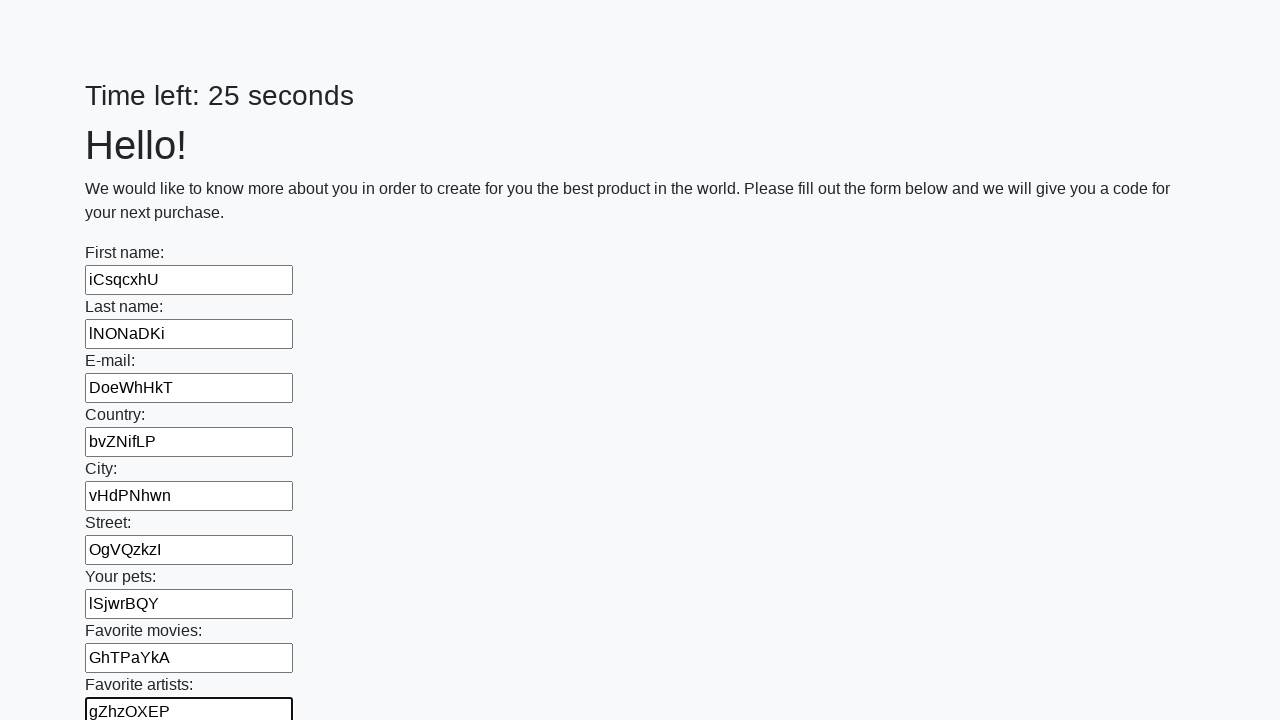

Filled input field with random 8-character string: YPYWjvuS on input >> nth=9
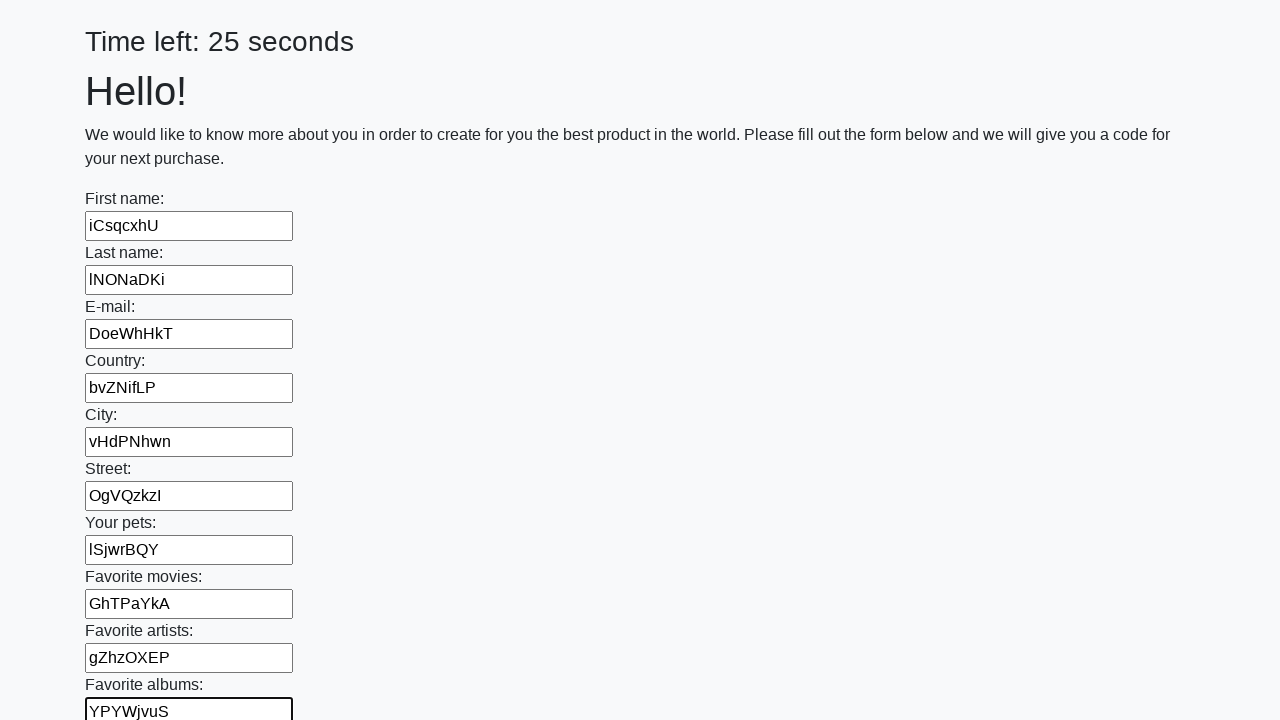

Filled input field with random 8-character string: UUsIeZeH on input >> nth=10
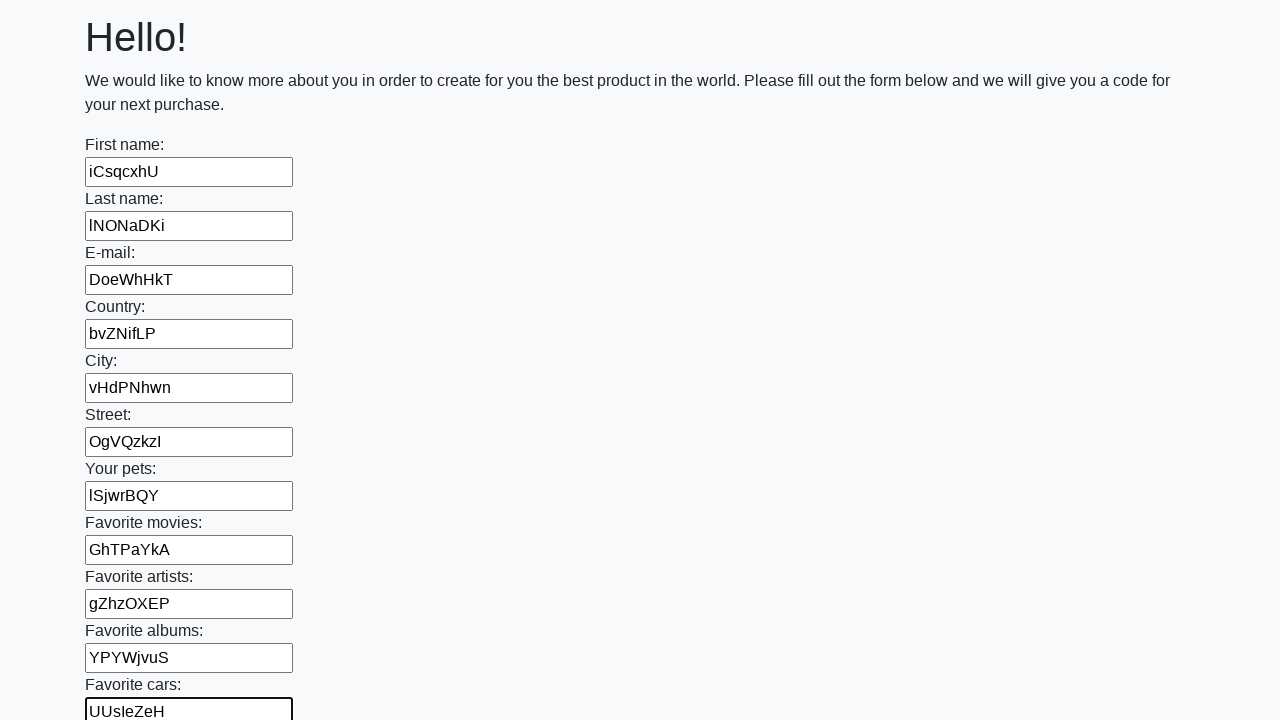

Filled input field with random 8-character string: yeYKOEvu on input >> nth=11
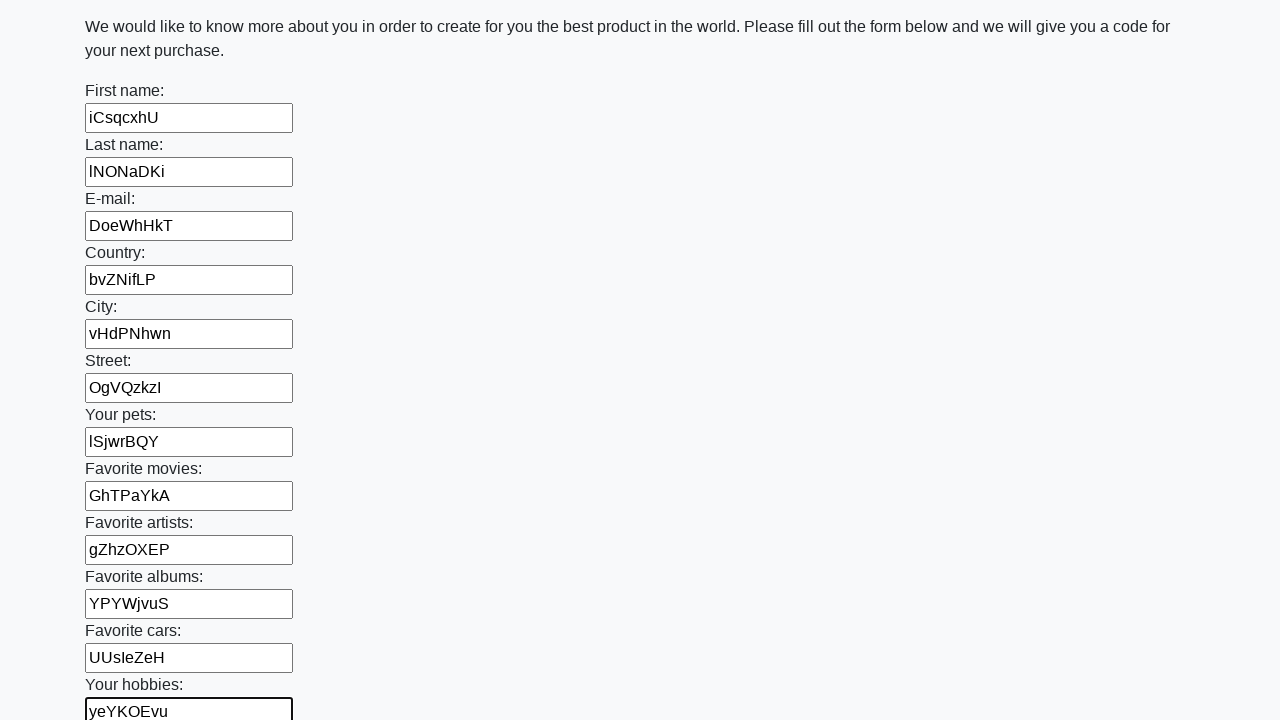

Filled input field with random 8-character string: hBLlnznR on input >> nth=12
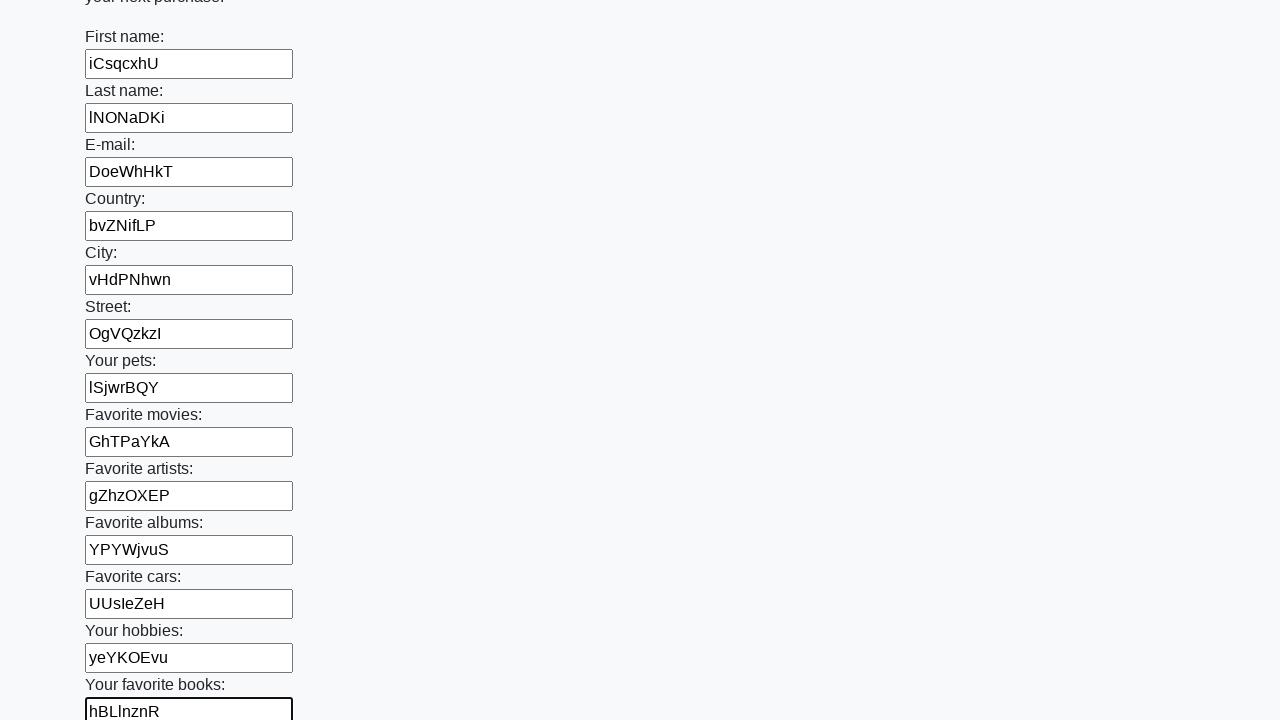

Filled input field with random 8-character string: ZJXYbShr on input >> nth=13
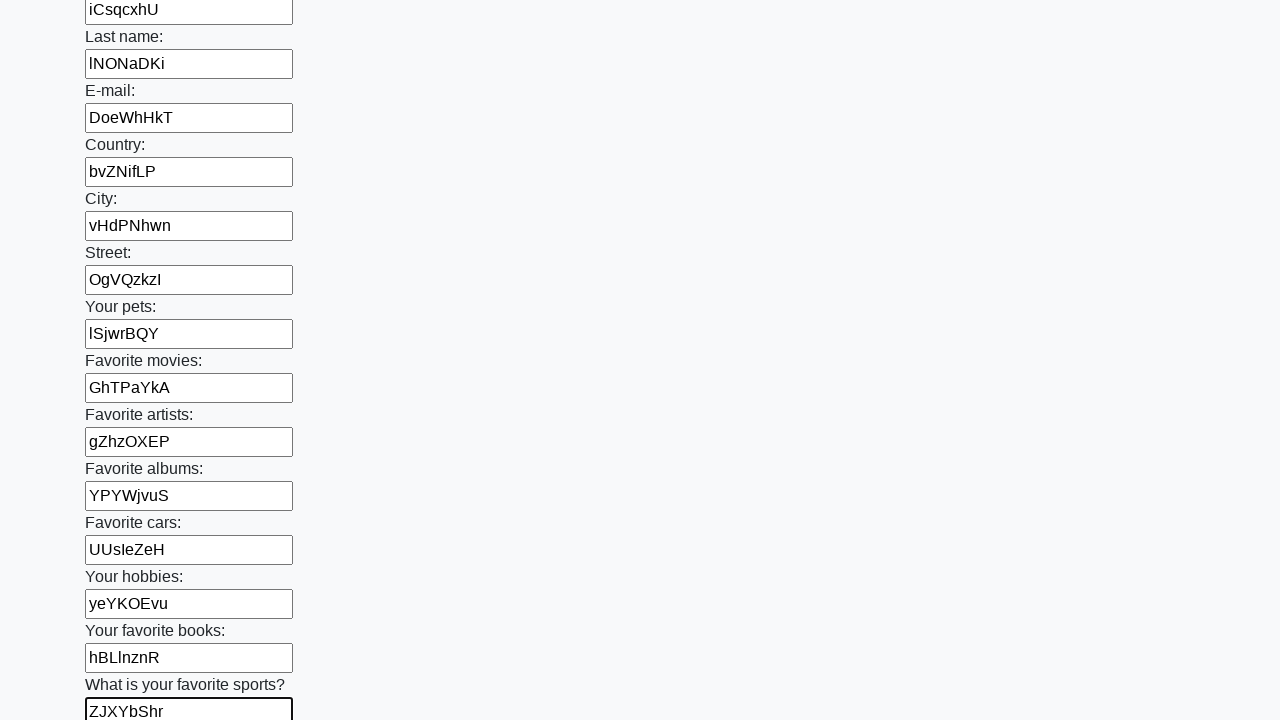

Filled input field with random 8-character string: BORbdDQW on input >> nth=14
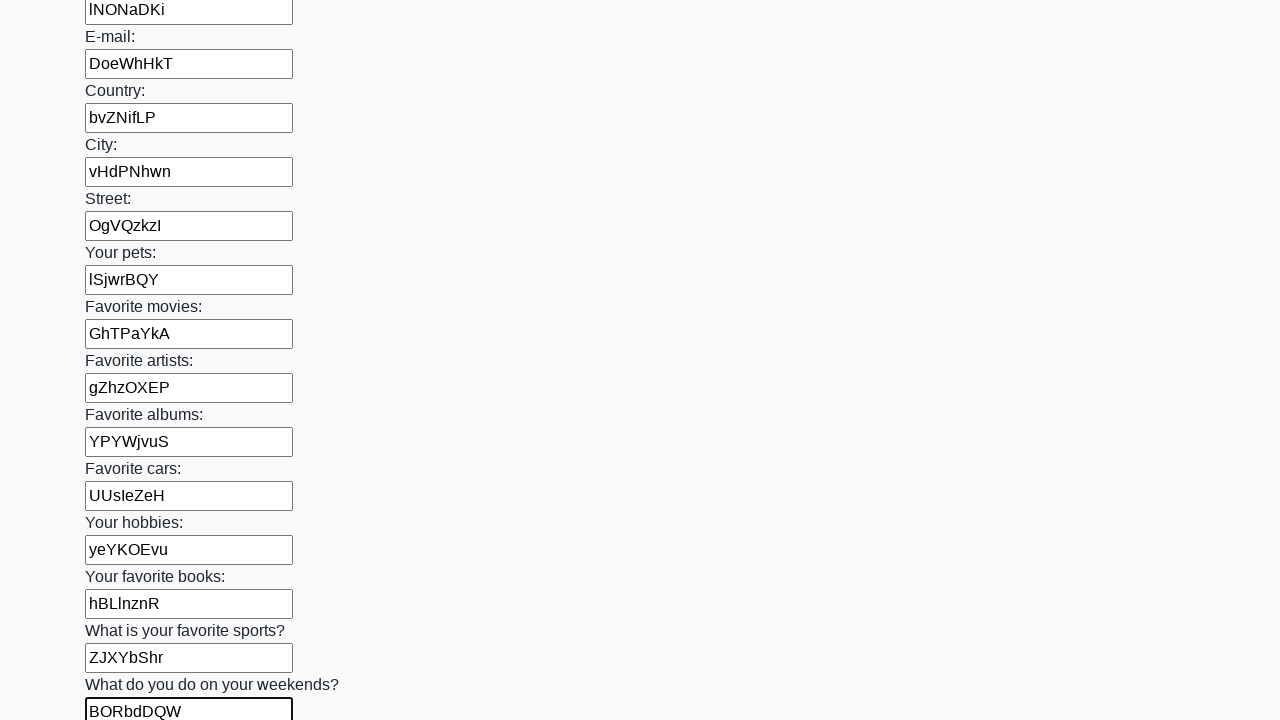

Filled input field with random 8-character string: GUBFLxJc on input >> nth=15
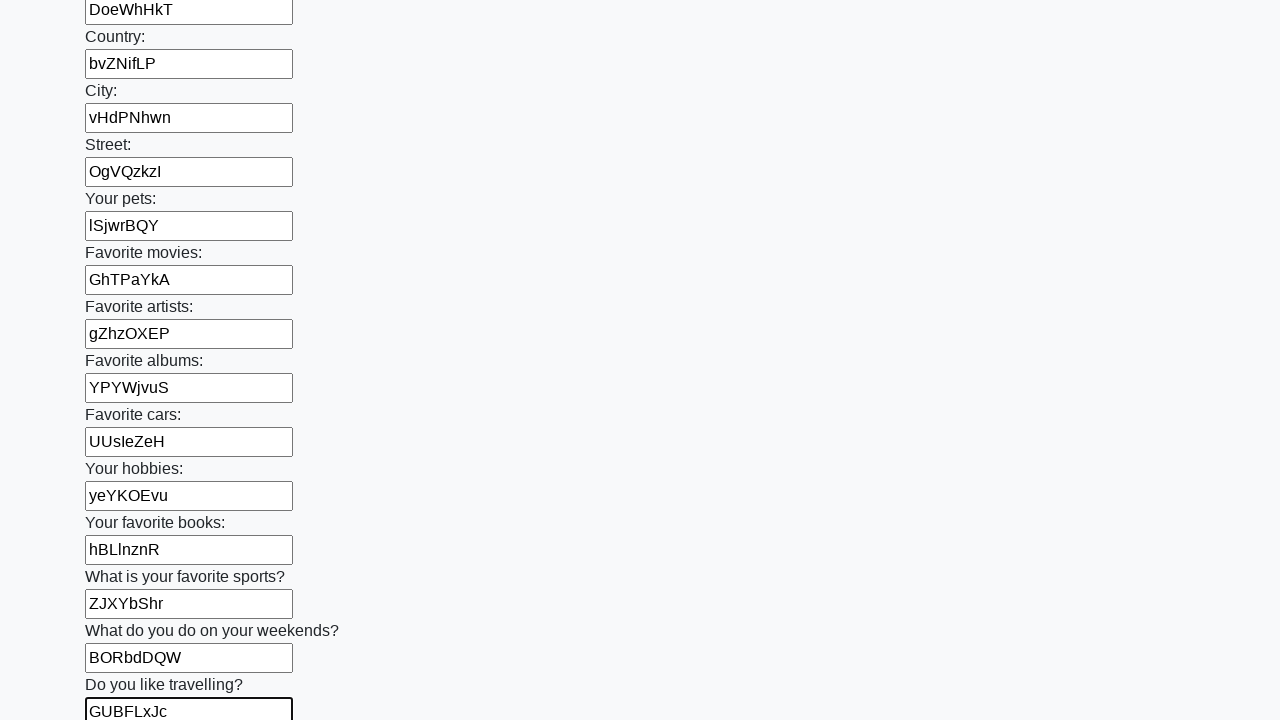

Filled input field with random 8-character string: XagxjJaE on input >> nth=16
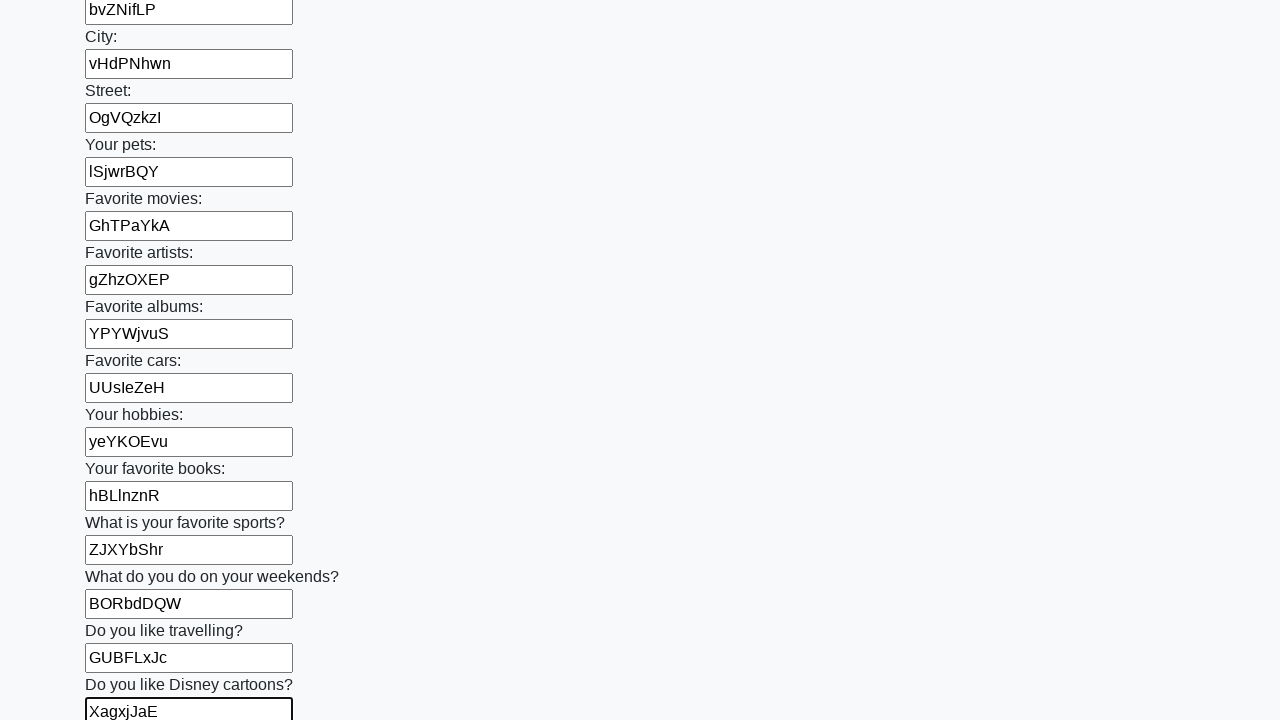

Filled input field with random 8-character string: ECorbIAv on input >> nth=17
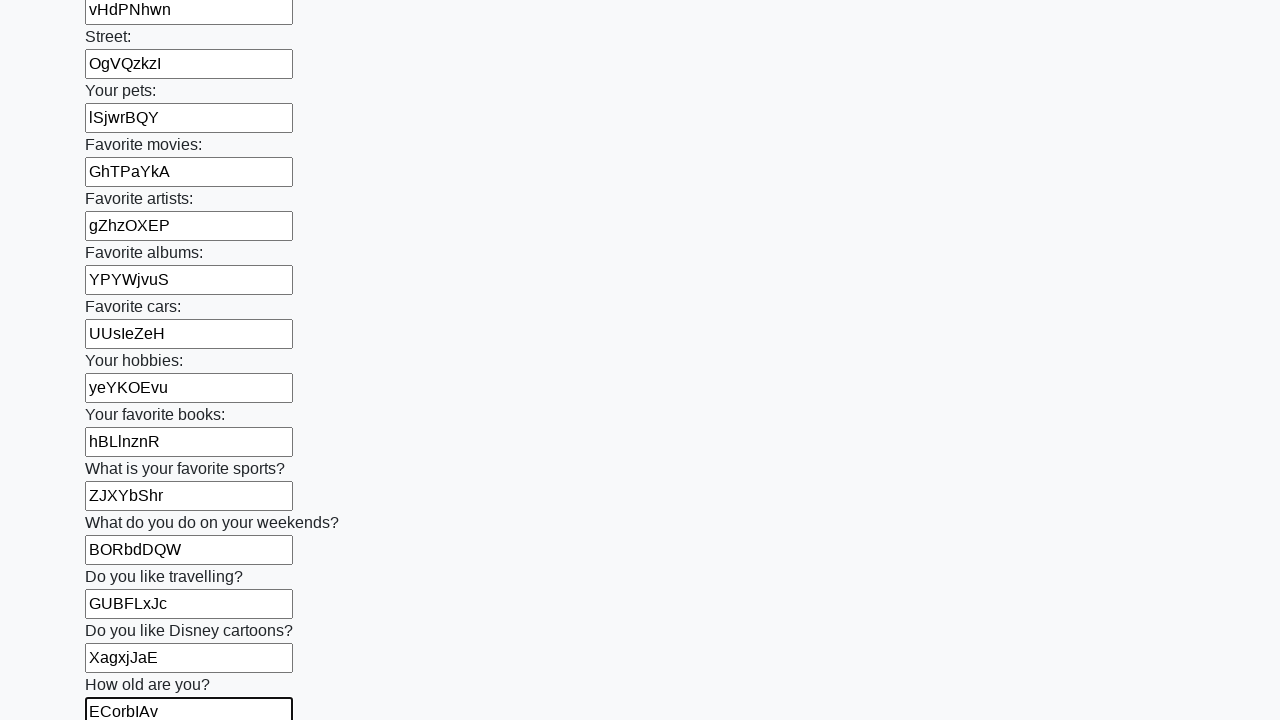

Filled input field with random 8-character string: MRWMXghq on input >> nth=18
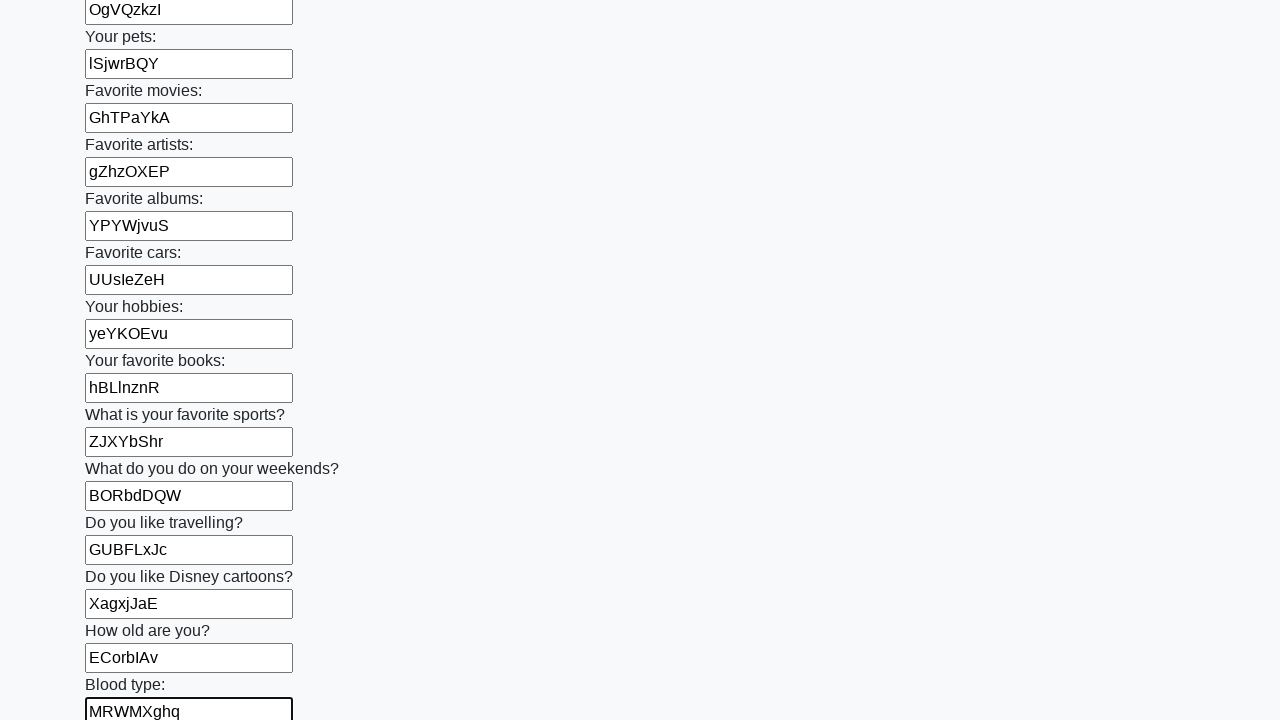

Filled input field with random 8-character string: OoDPtgbH on input >> nth=19
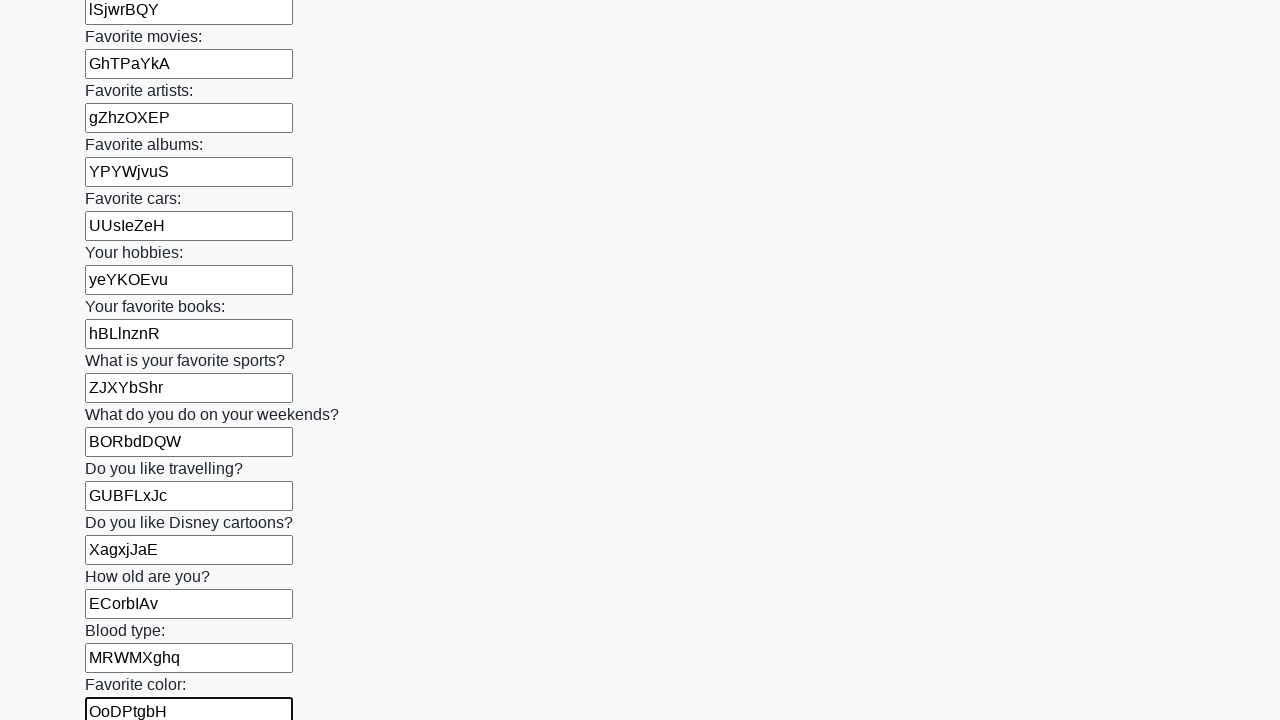

Filled input field with random 8-character string: TlsCMOYB on input >> nth=20
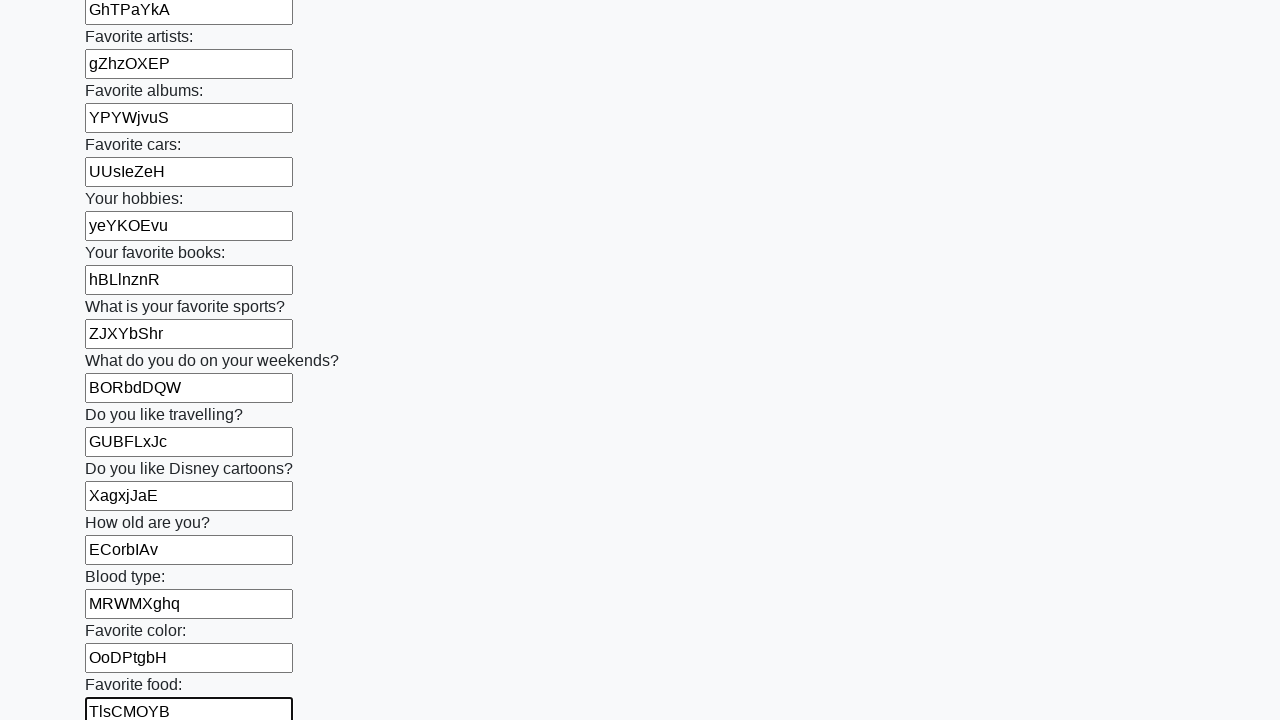

Filled input field with random 8-character string: XKLZwcIt on input >> nth=21
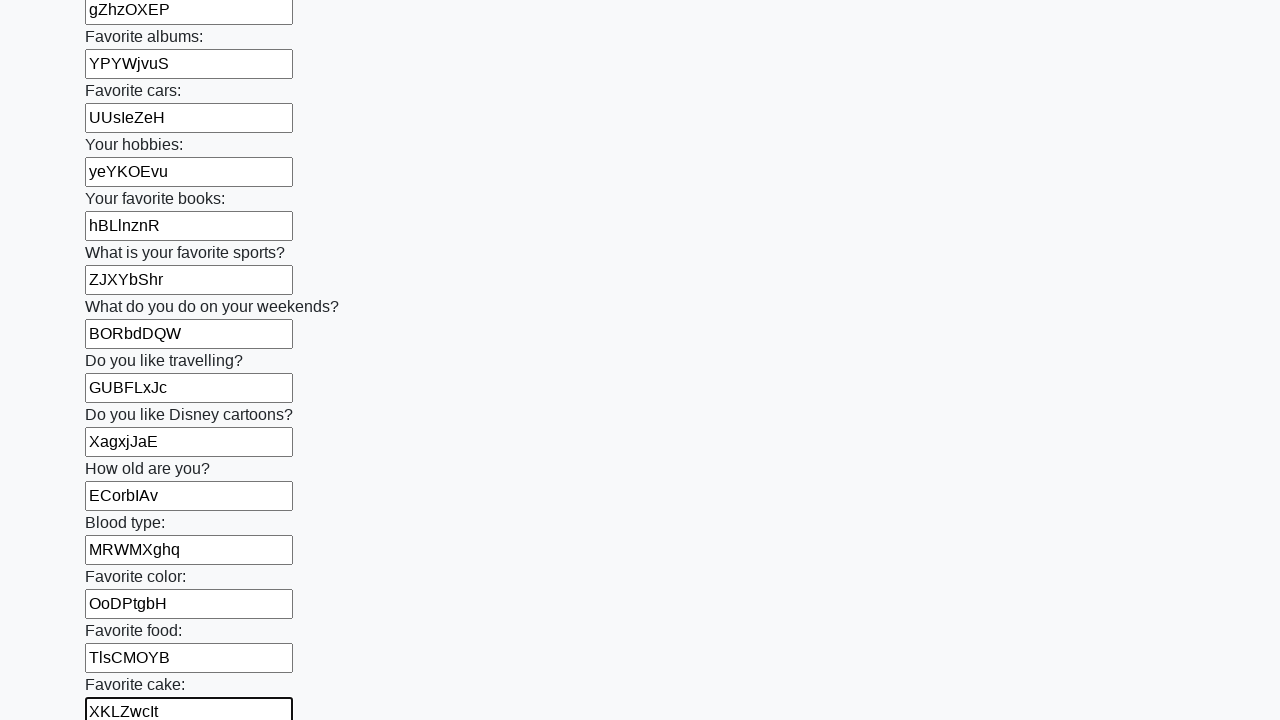

Filled input field with random 8-character string: FCiQDnHL on input >> nth=22
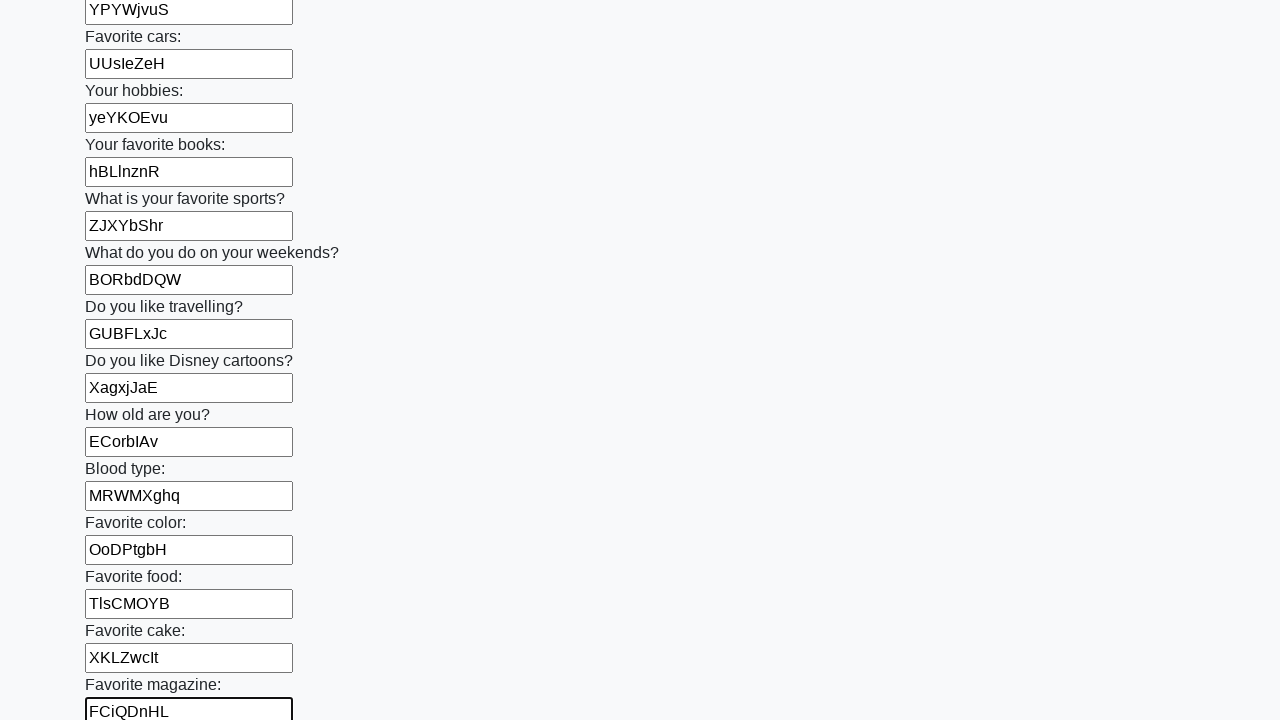

Filled input field with random 8-character string: TGSCNepa on input >> nth=23
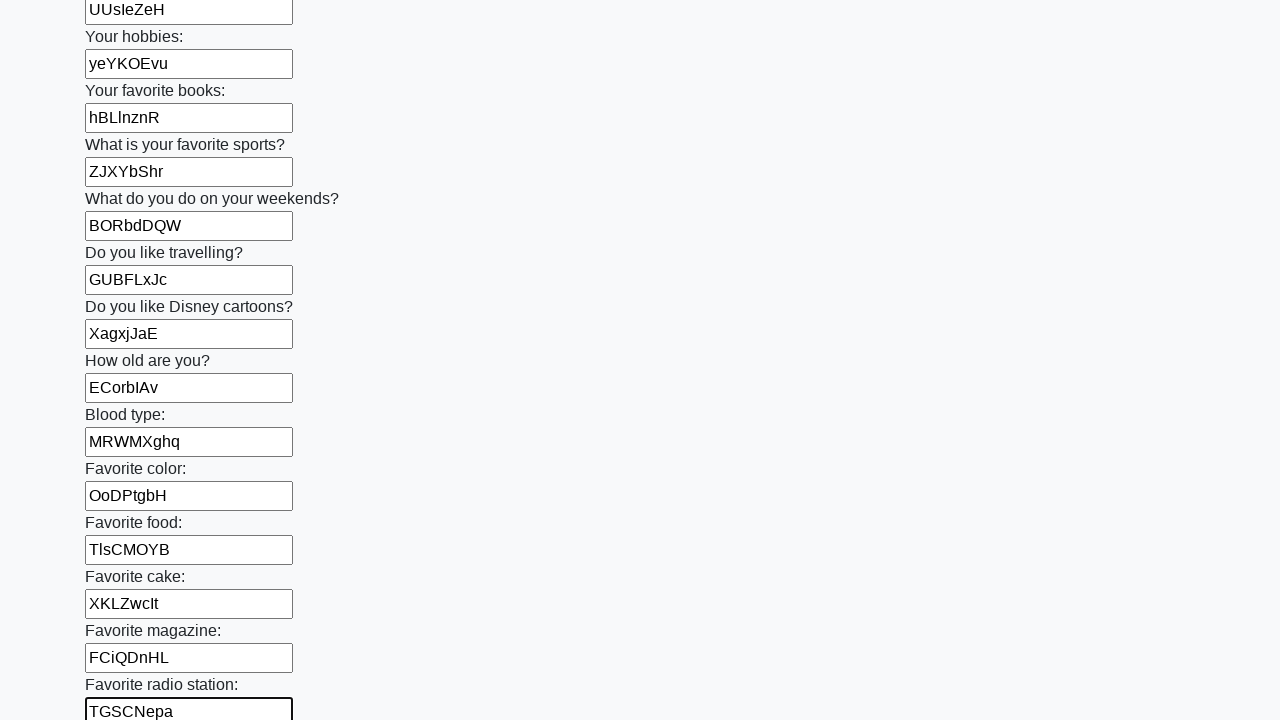

Filled input field with random 8-character string: yiVJotEF on input >> nth=24
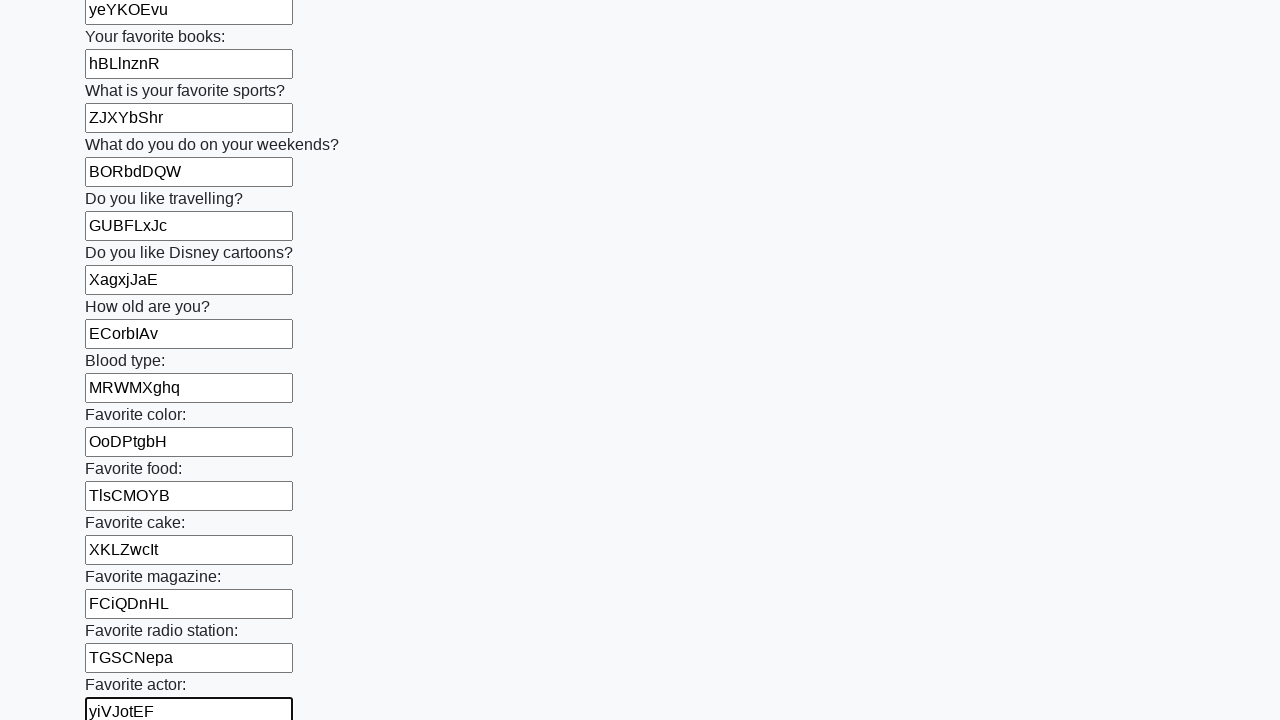

Filled input field with random 8-character string: PNcaWgZP on input >> nth=25
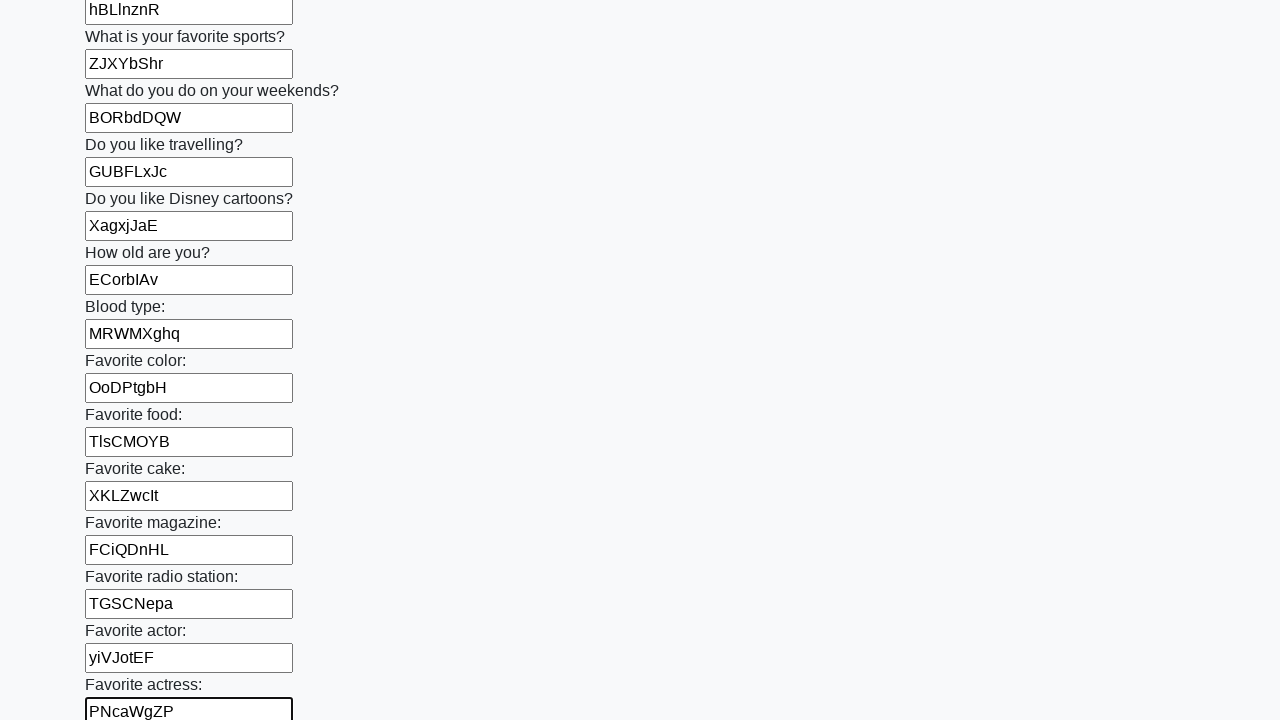

Filled input field with random 8-character string: FEyVxLzk on input >> nth=26
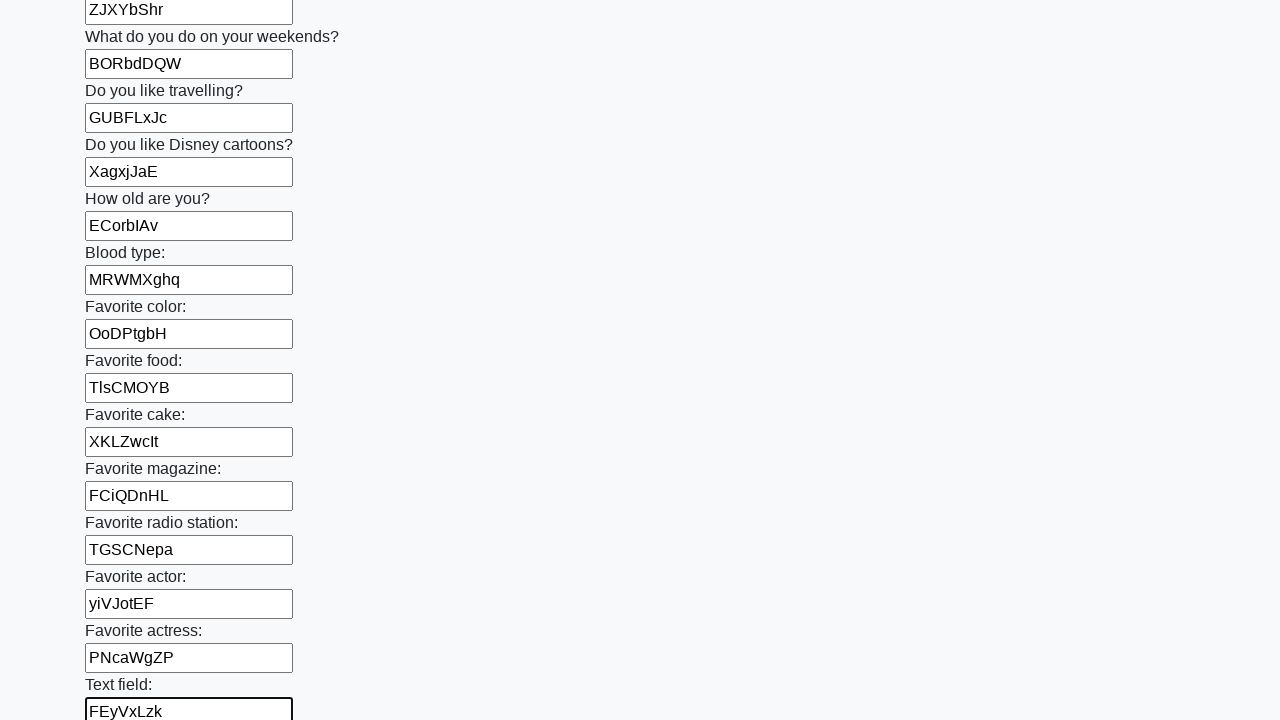

Filled input field with random 8-character string: thuhaRFI on input >> nth=27
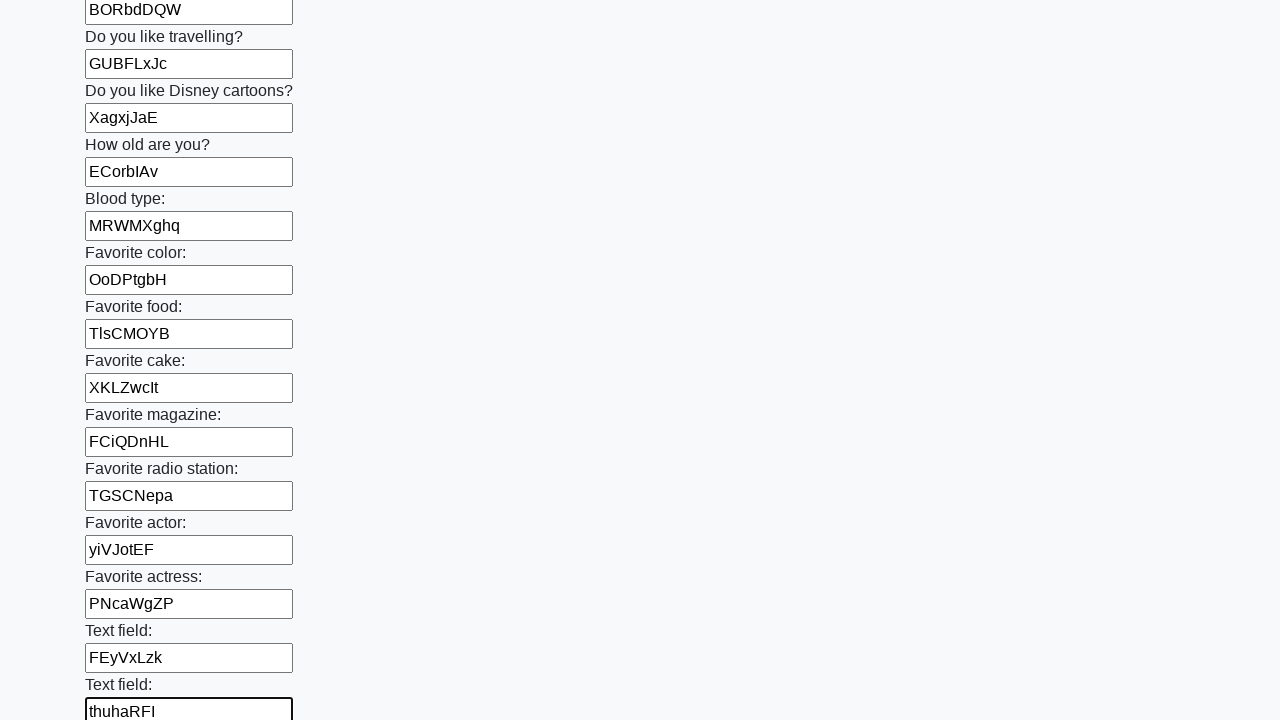

Filled input field with random 8-character string: eUMNrQbg on input >> nth=28
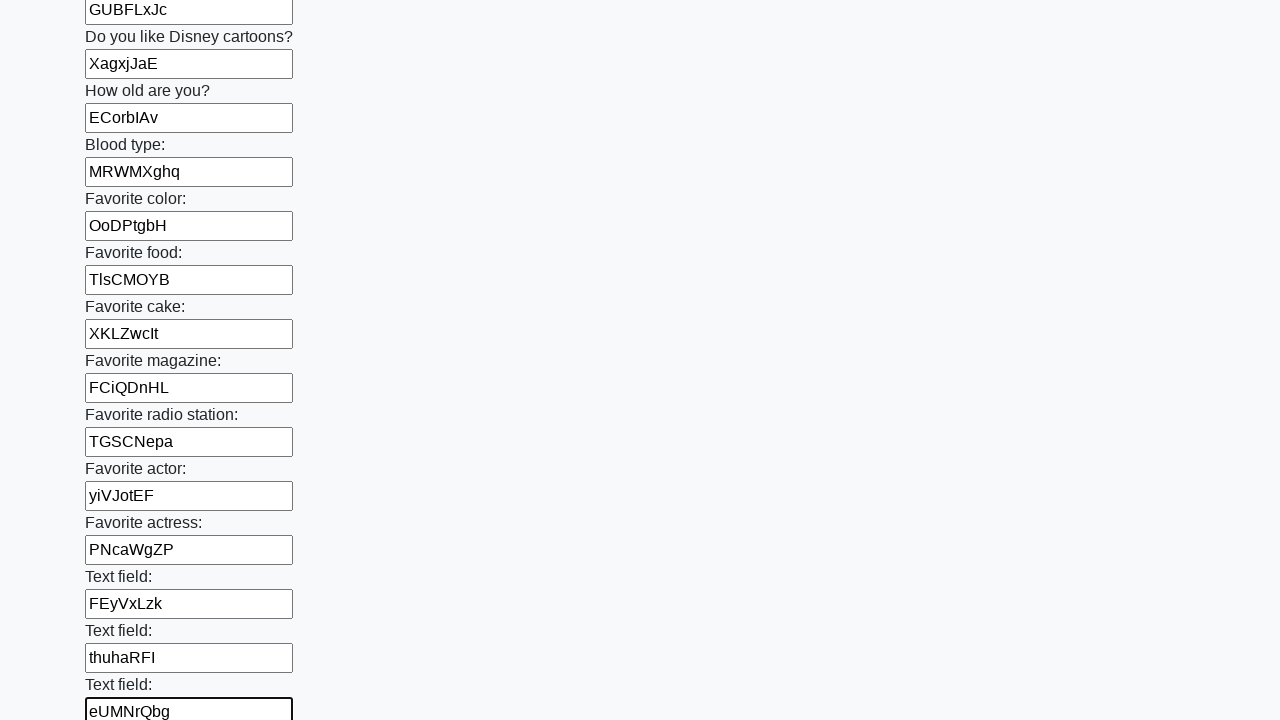

Filled input field with random 8-character string: KRVYaSho on input >> nth=29
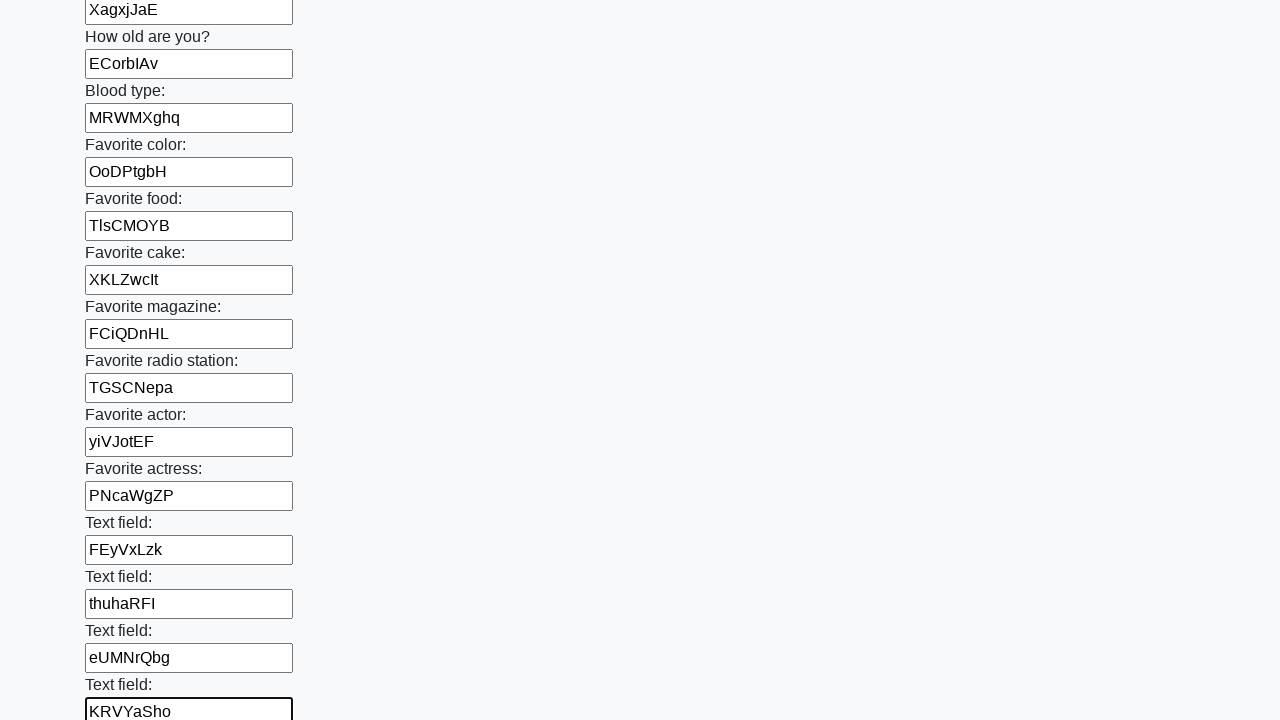

Filled input field with random 8-character string: GwGuWKpm on input >> nth=30
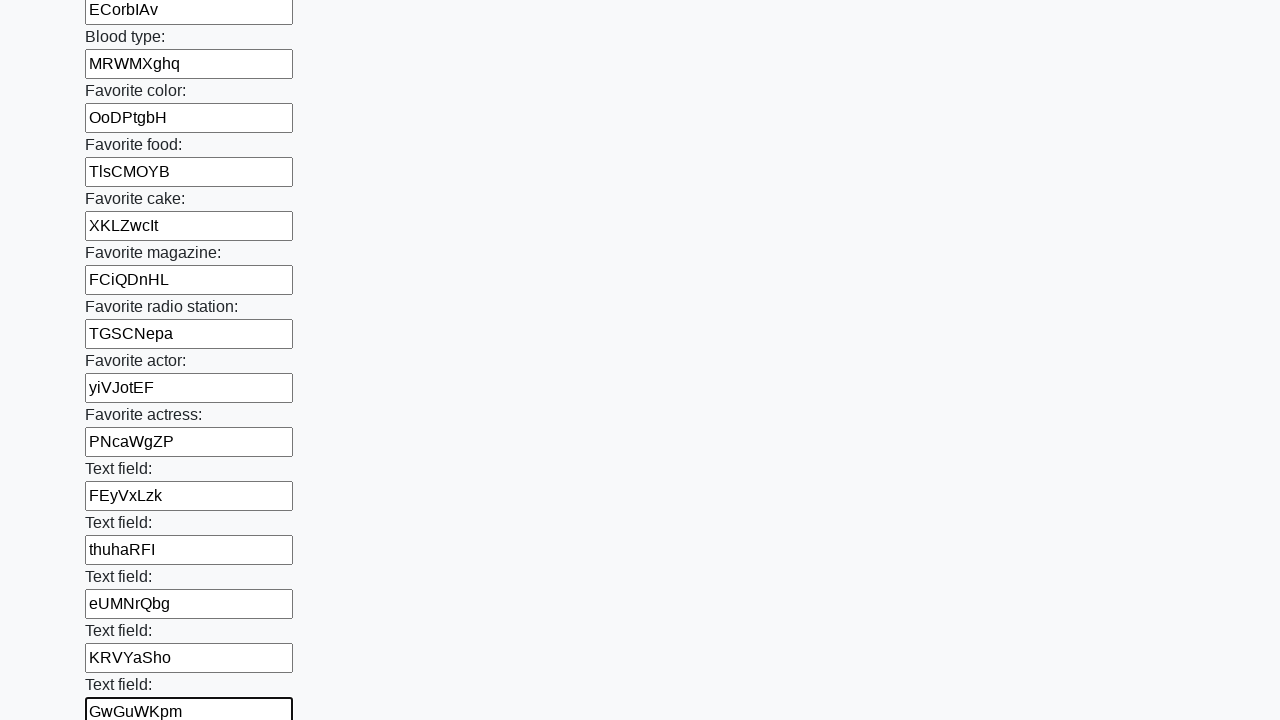

Filled input field with random 8-character string: tUHbVmnX on input >> nth=31
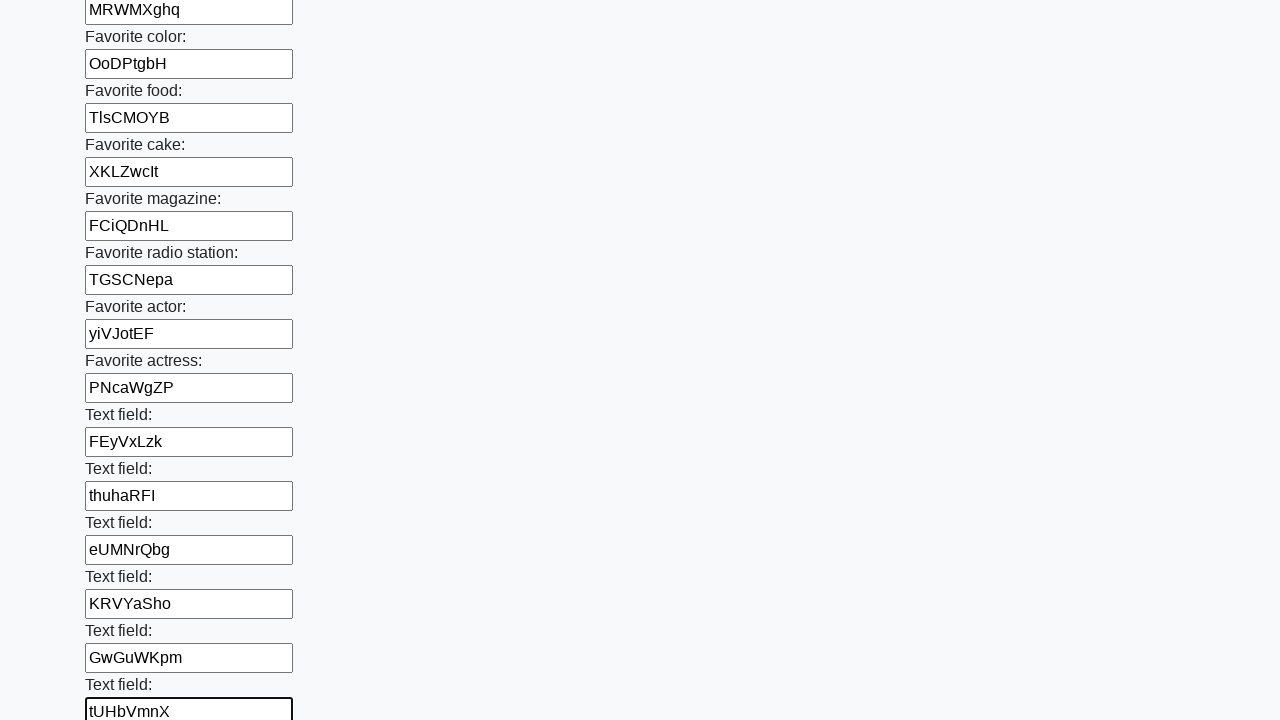

Filled input field with random 8-character string: CTRysIJD on input >> nth=32
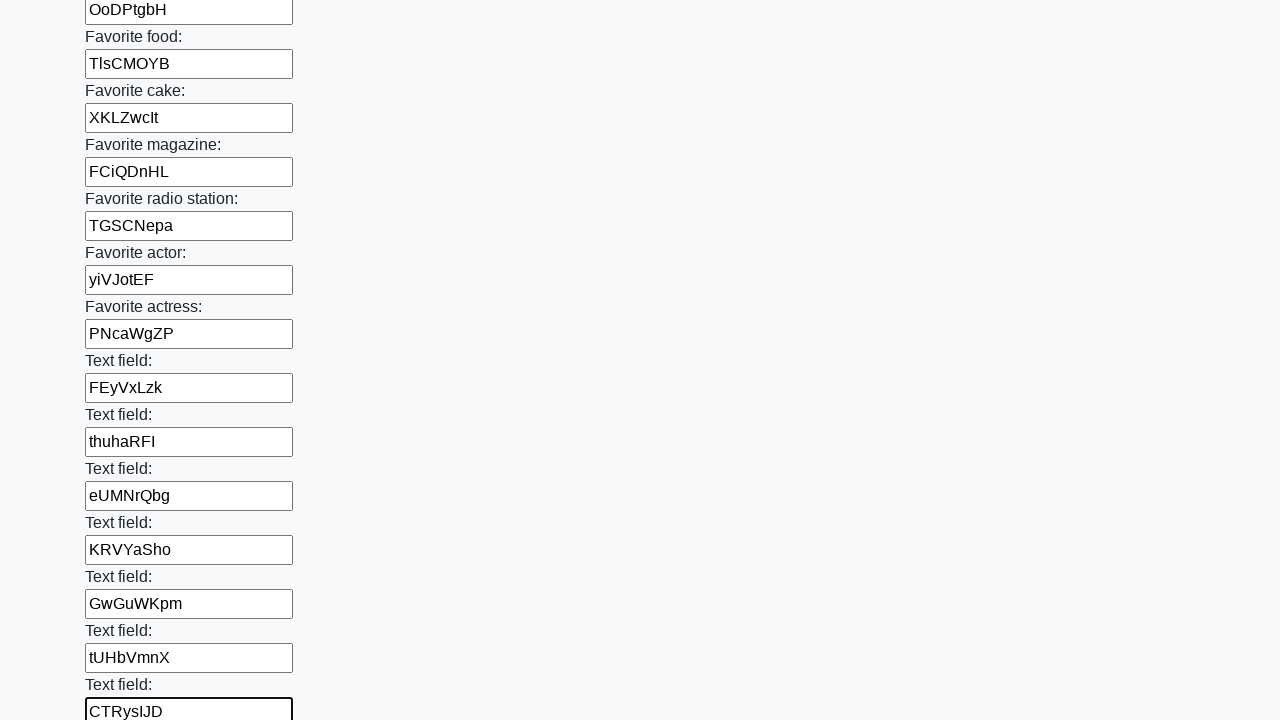

Filled input field with random 8-character string: UyrrnTWH on input >> nth=33
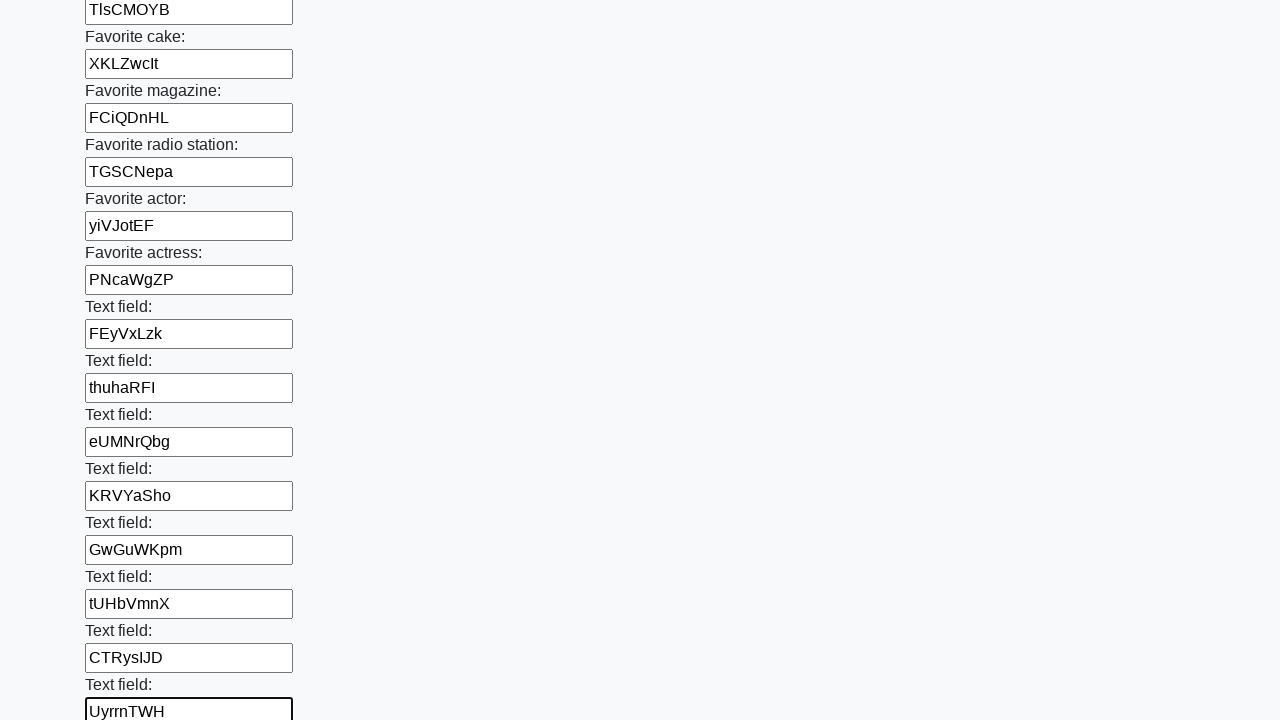

Filled input field with random 8-character string: qmtGzfmO on input >> nth=34
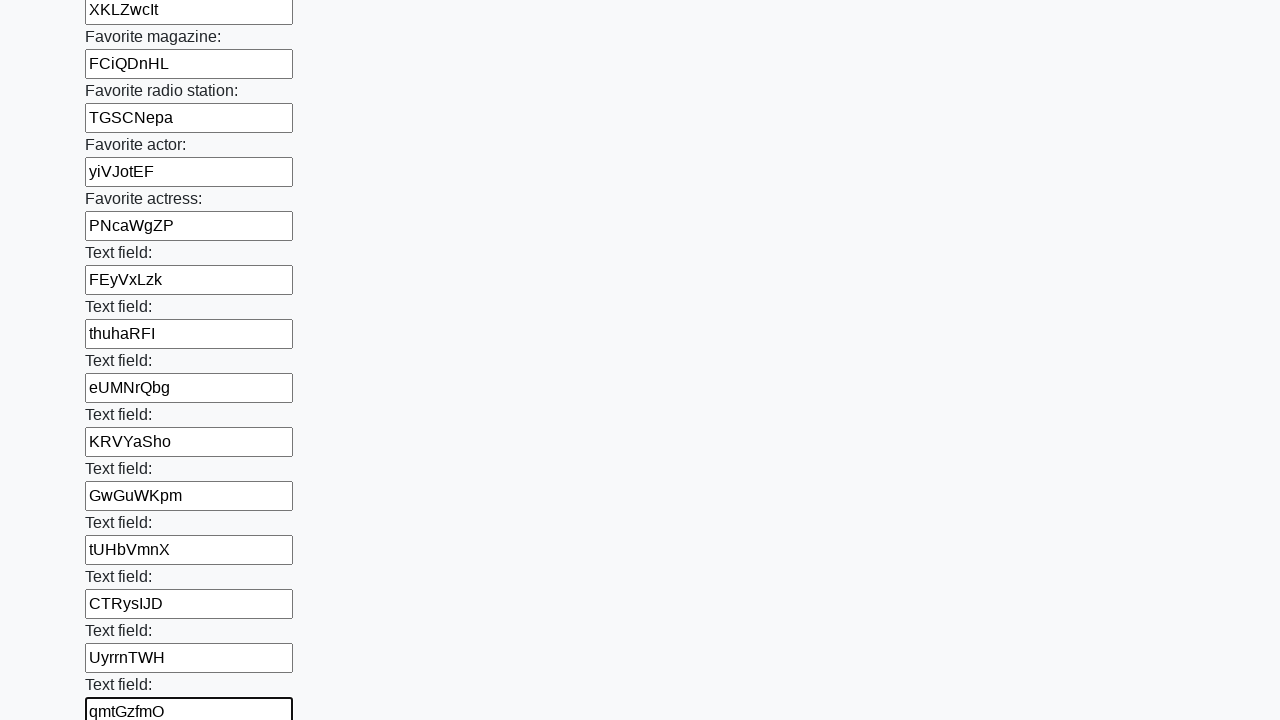

Filled input field with random 8-character string: koNHfiGW on input >> nth=35
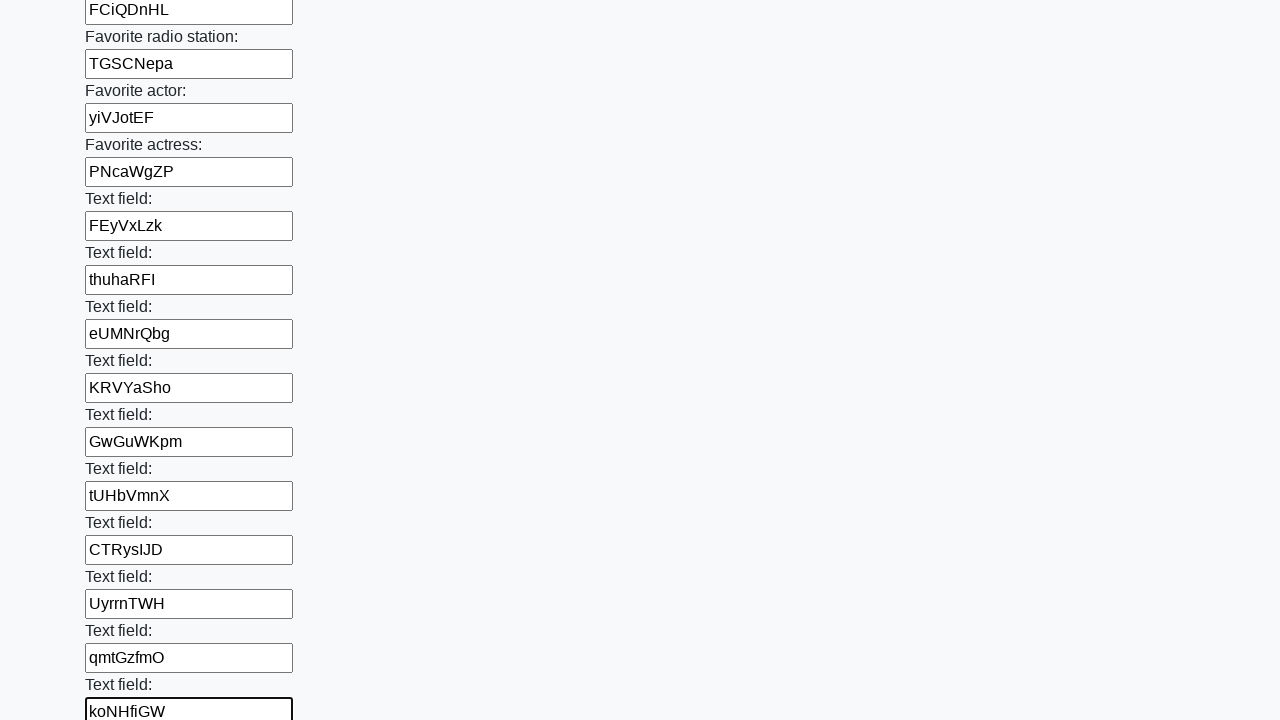

Filled input field with random 8-character string: rdLuVfEe on input >> nth=36
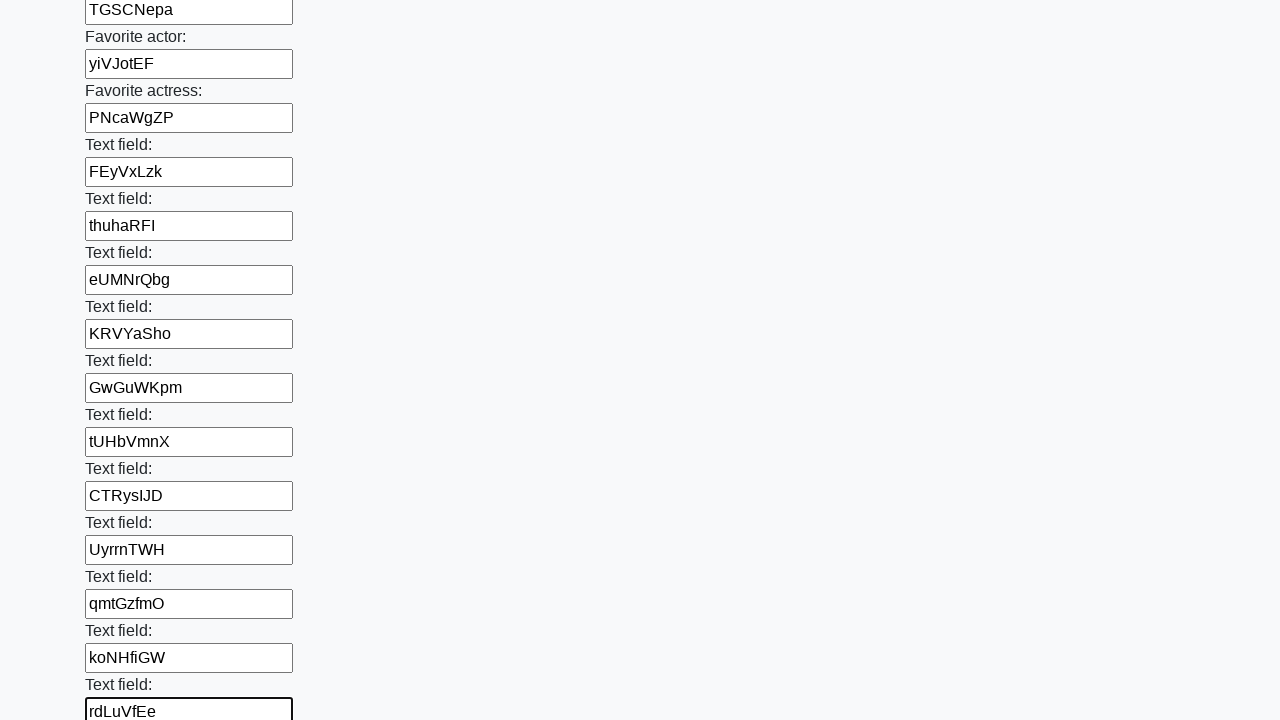

Filled input field with random 8-character string: treNbmqo on input >> nth=37
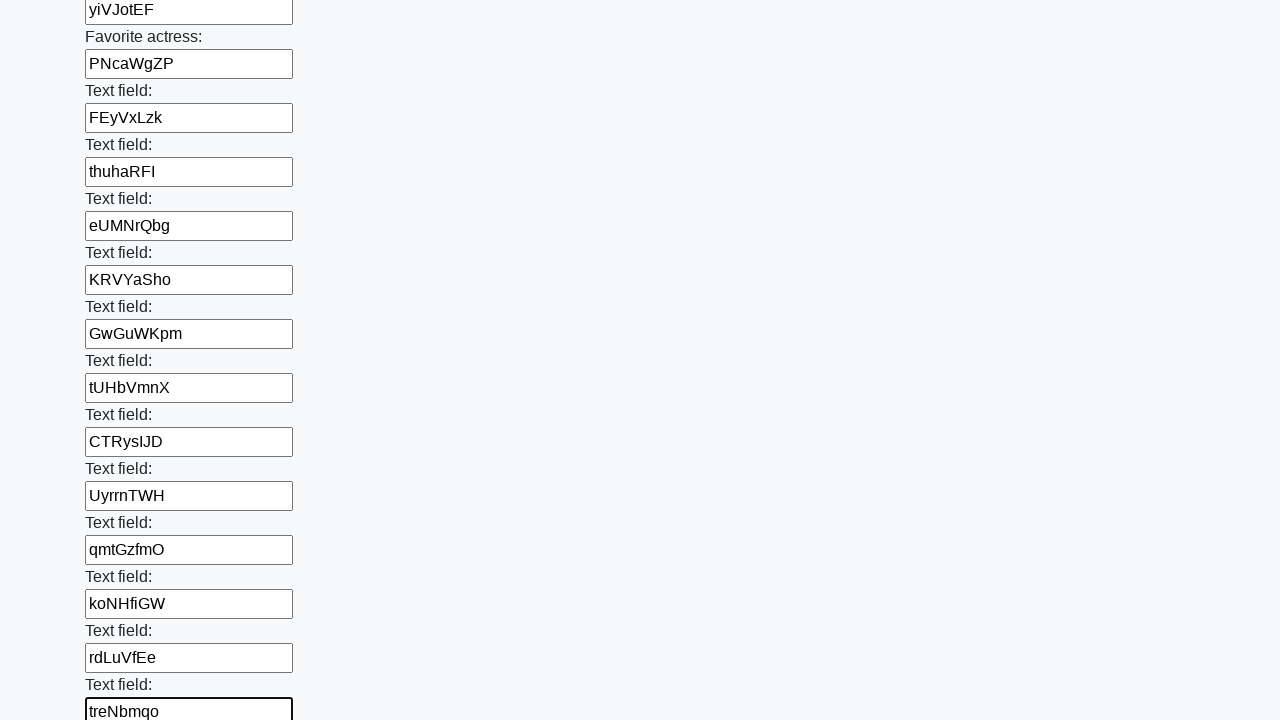

Filled input field with random 8-character string: stFmBWRI on input >> nth=38
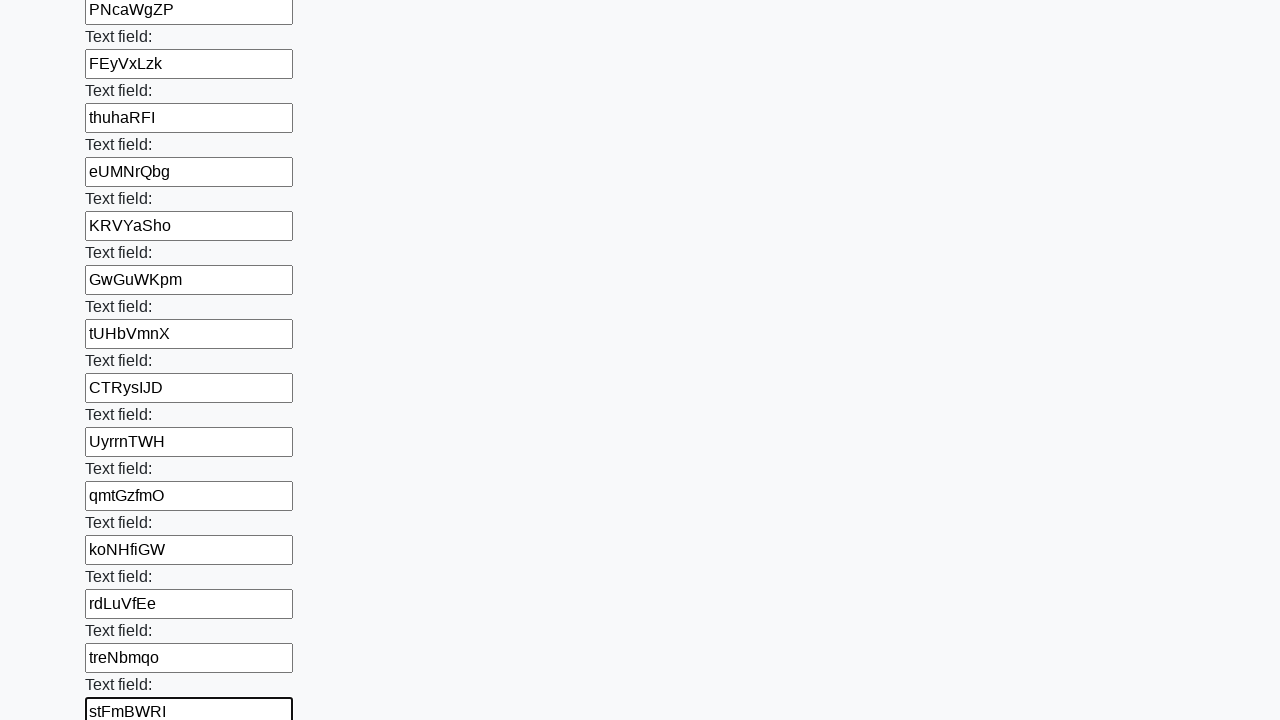

Filled input field with random 8-character string: JHIIvzLq on input >> nth=39
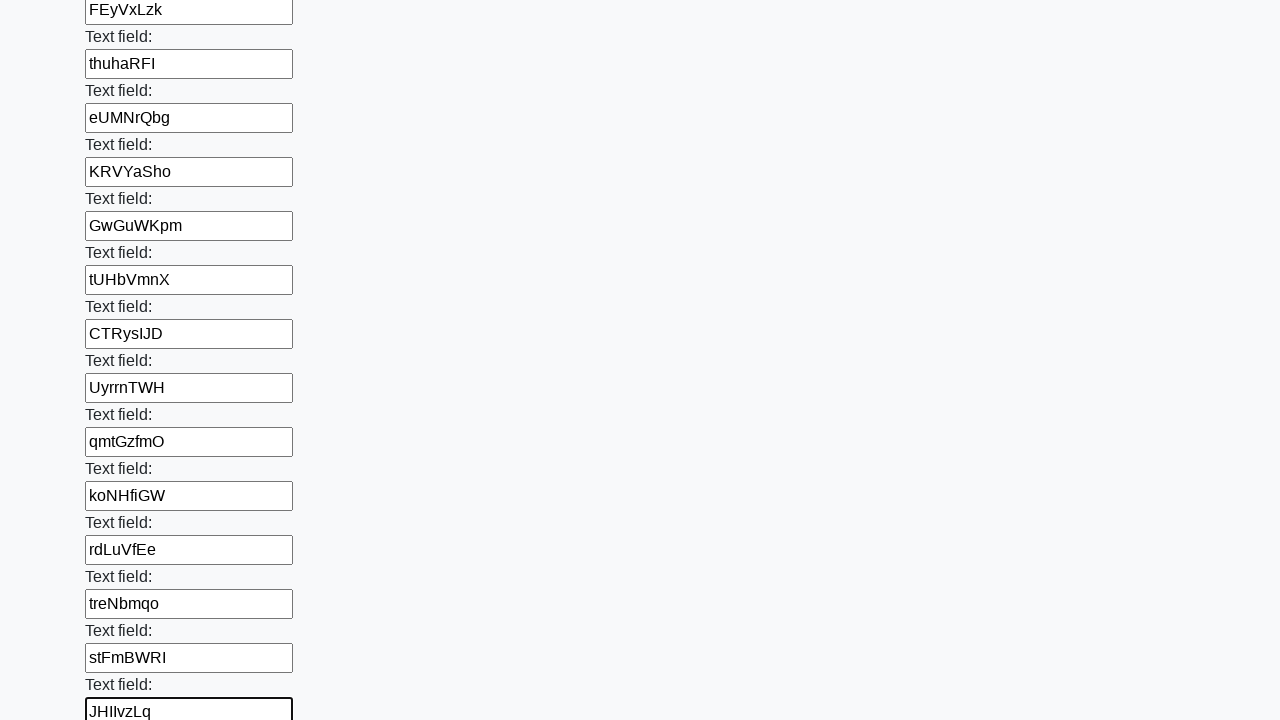

Filled input field with random 8-character string: bBPLlUKf on input >> nth=40
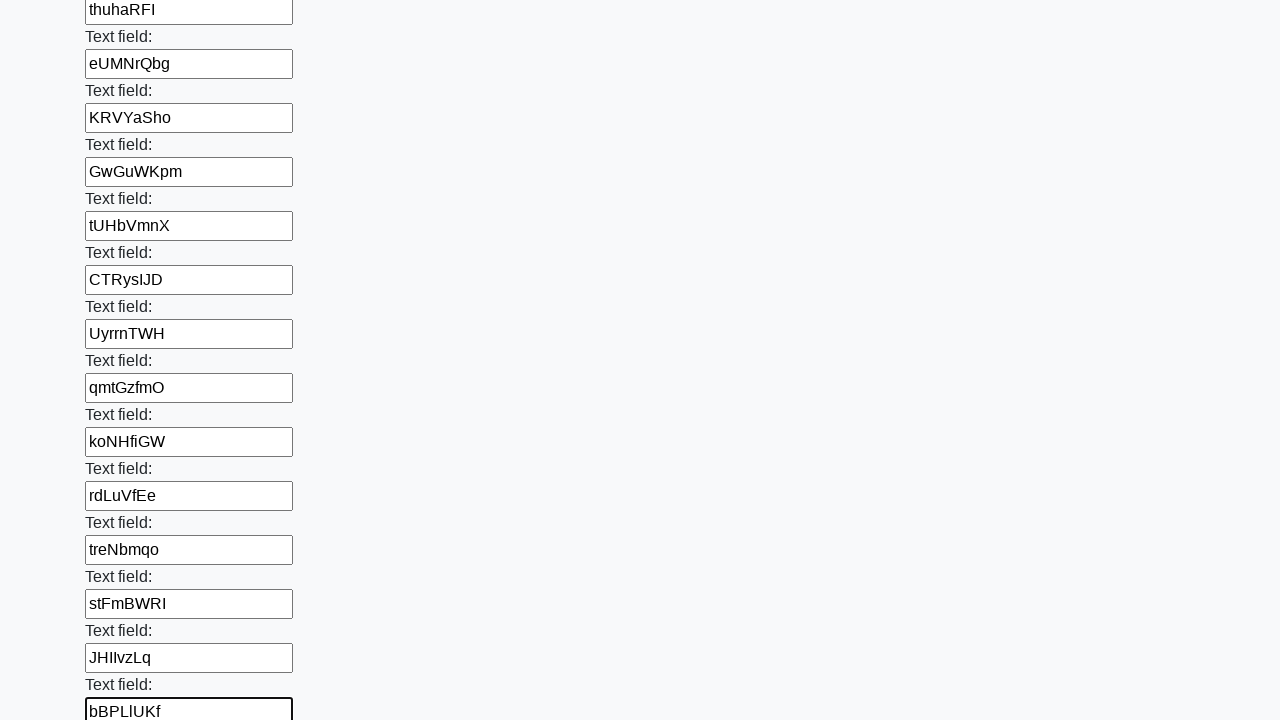

Filled input field with random 8-character string: QWMcvuBw on input >> nth=41
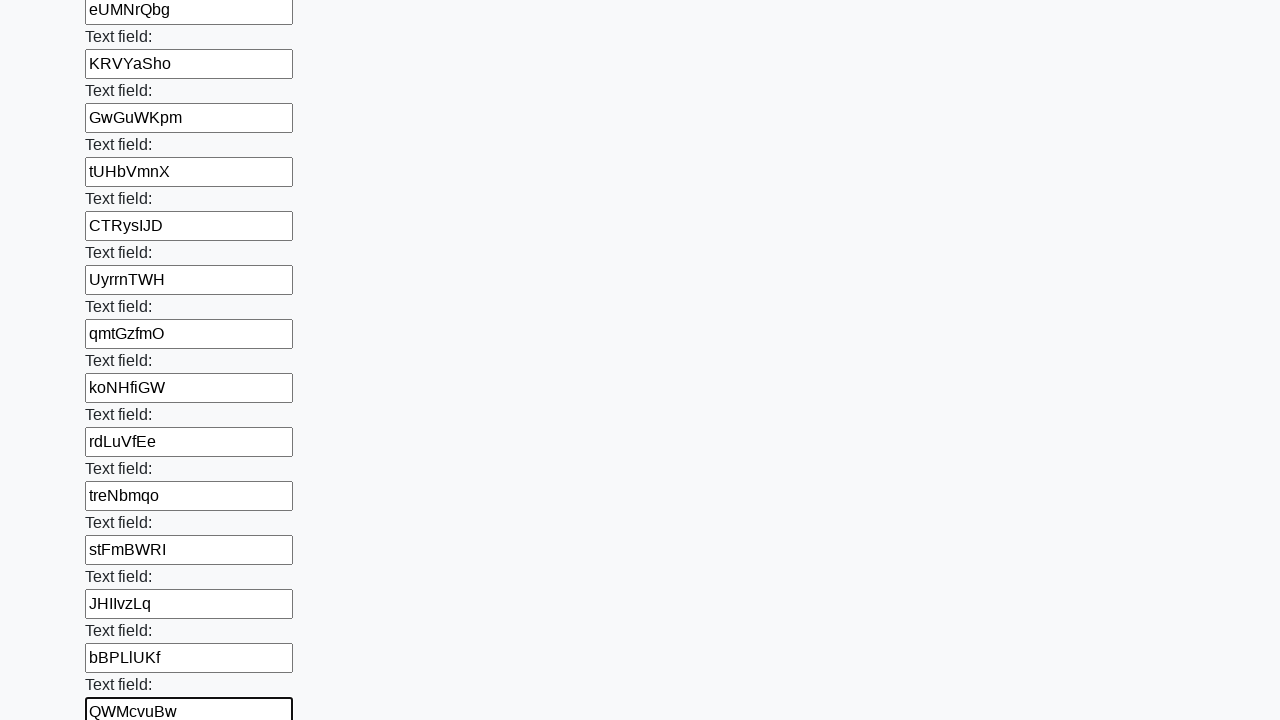

Filled input field with random 8-character string: VEUloPNj on input >> nth=42
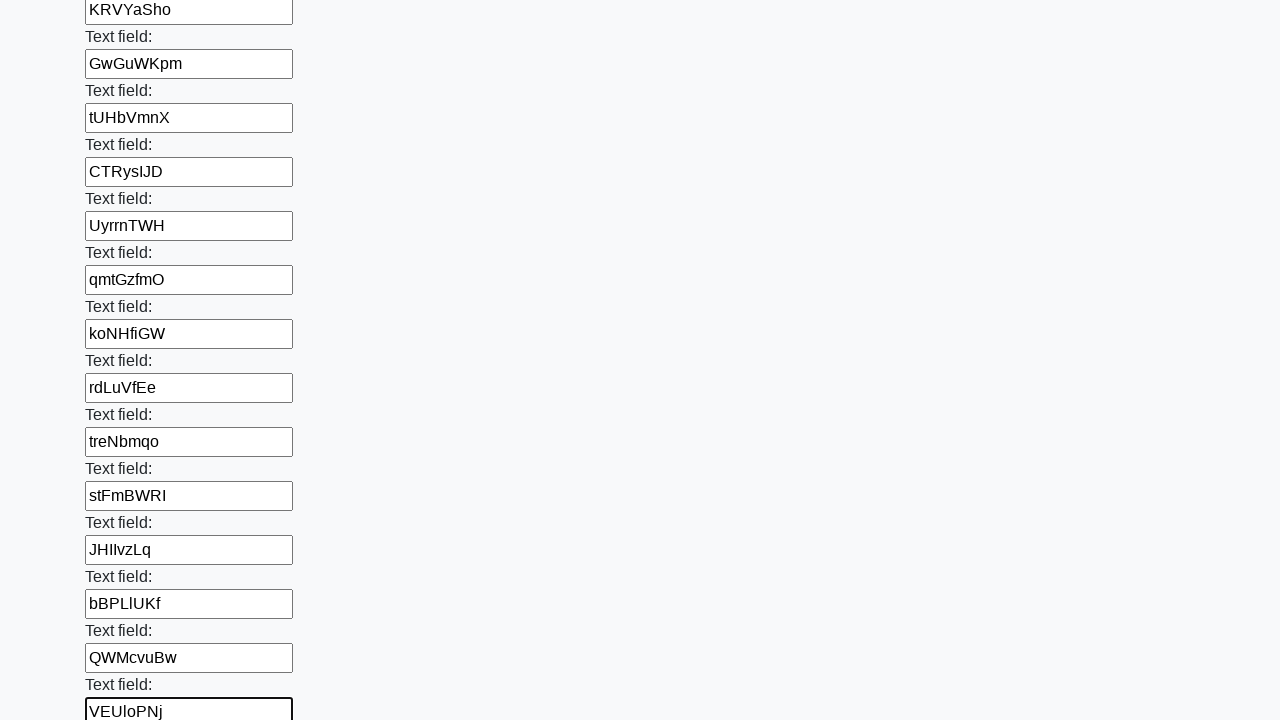

Filled input field with random 8-character string: mrKozruX on input >> nth=43
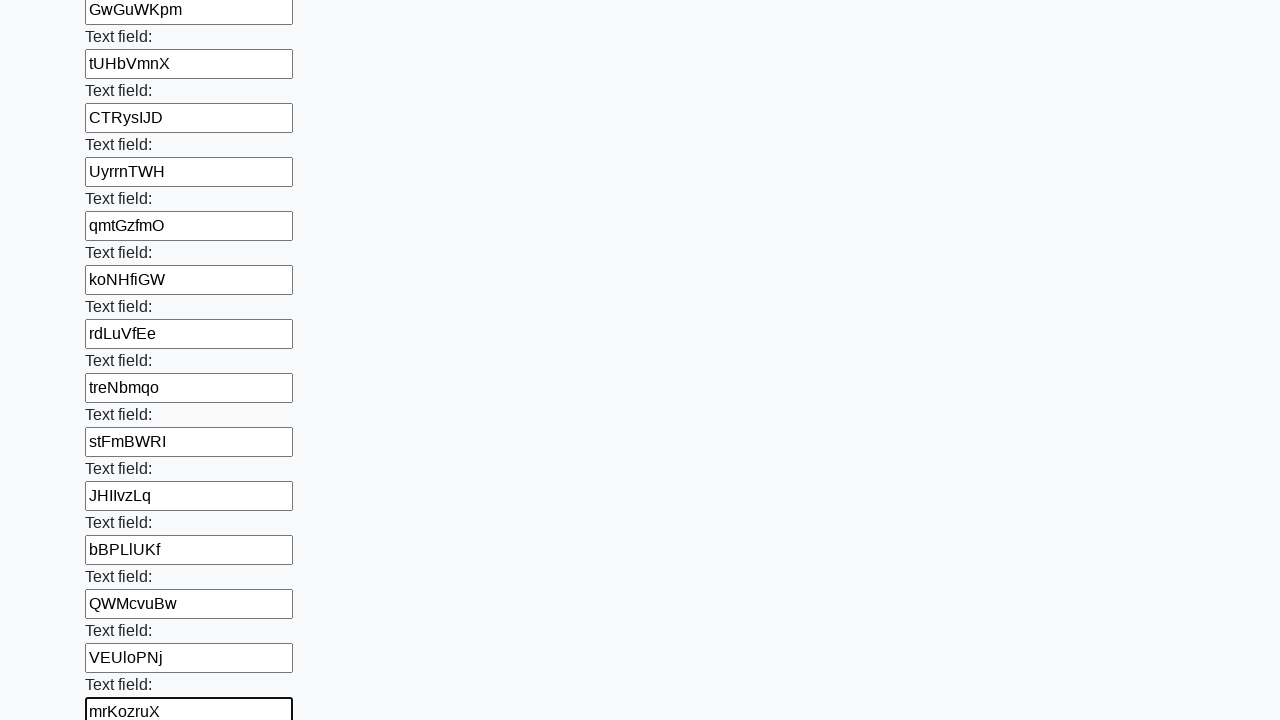

Filled input field with random 8-character string: kdcUZVoo on input >> nth=44
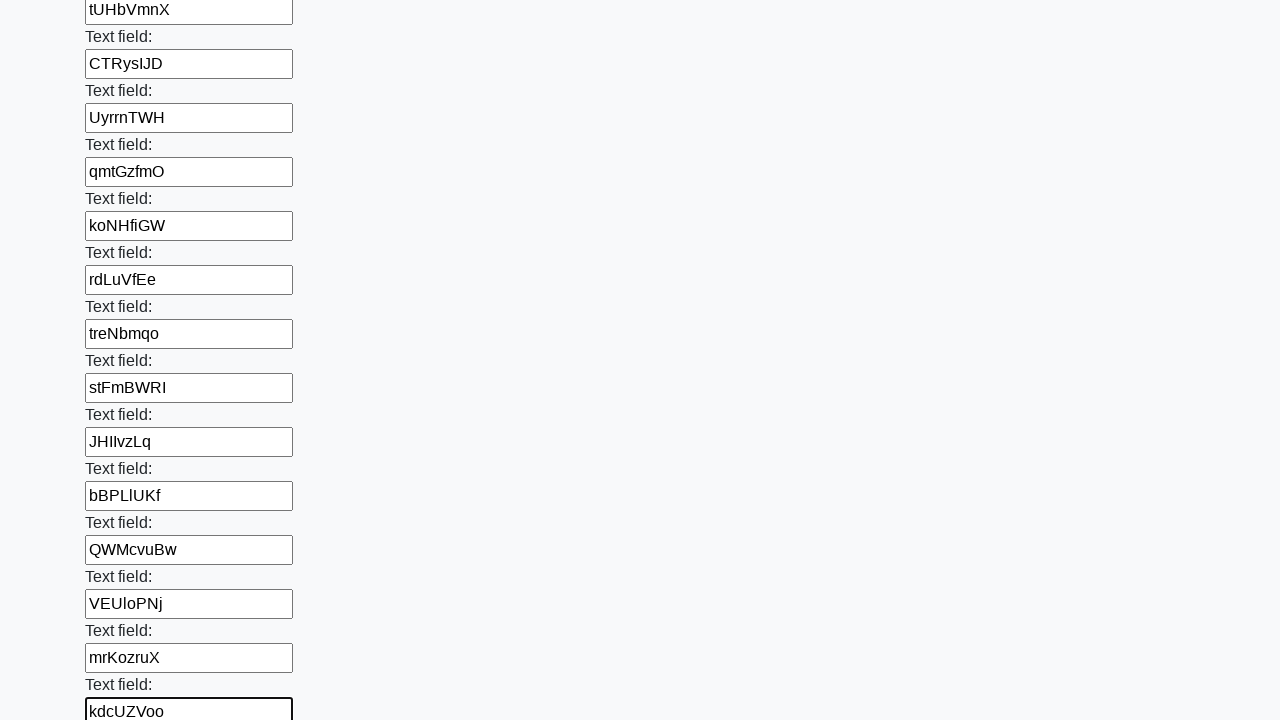

Filled input field with random 8-character string: feXXBLwv on input >> nth=45
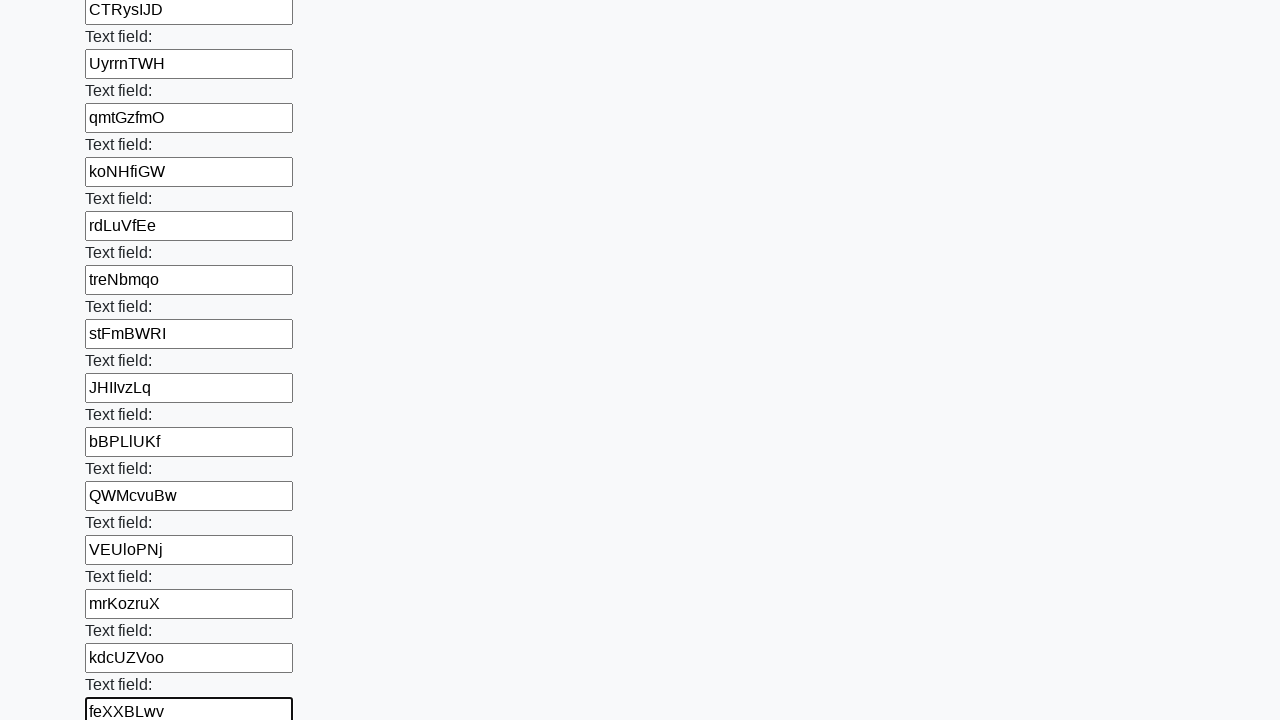

Filled input field with random 8-character string: nwTxsYER on input >> nth=46
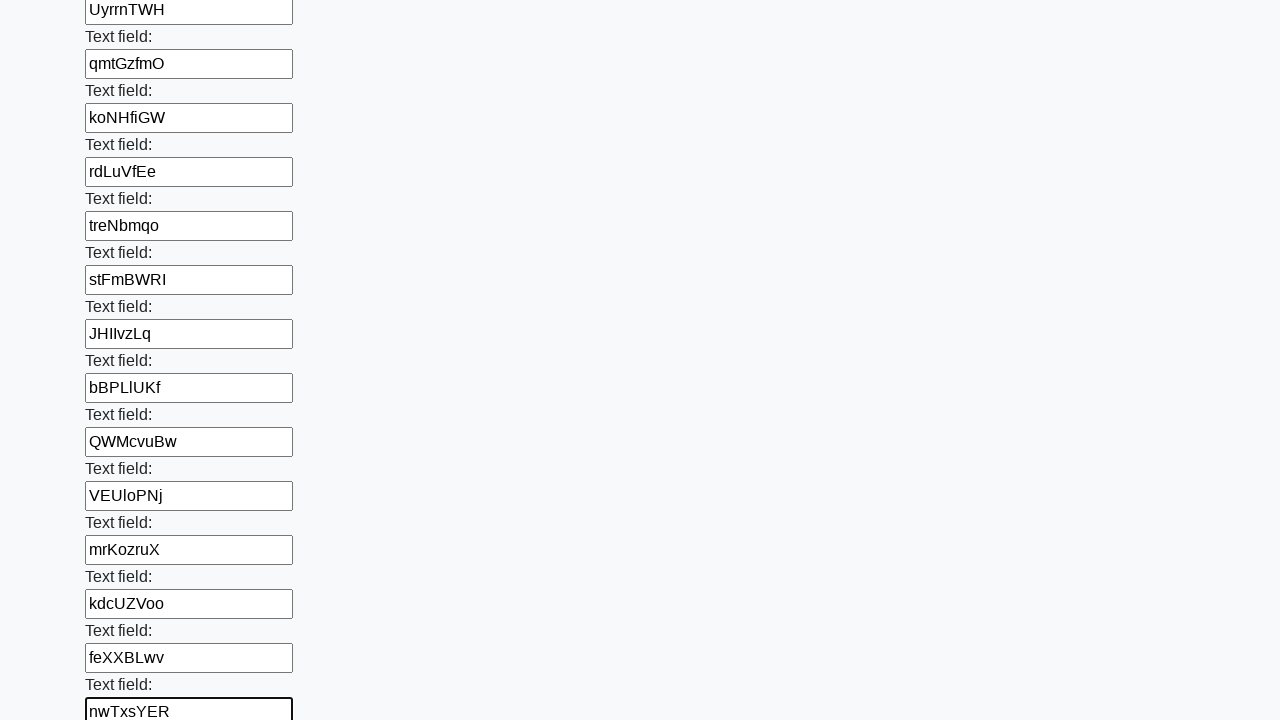

Filled input field with random 8-character string: nckPcxCh on input >> nth=47
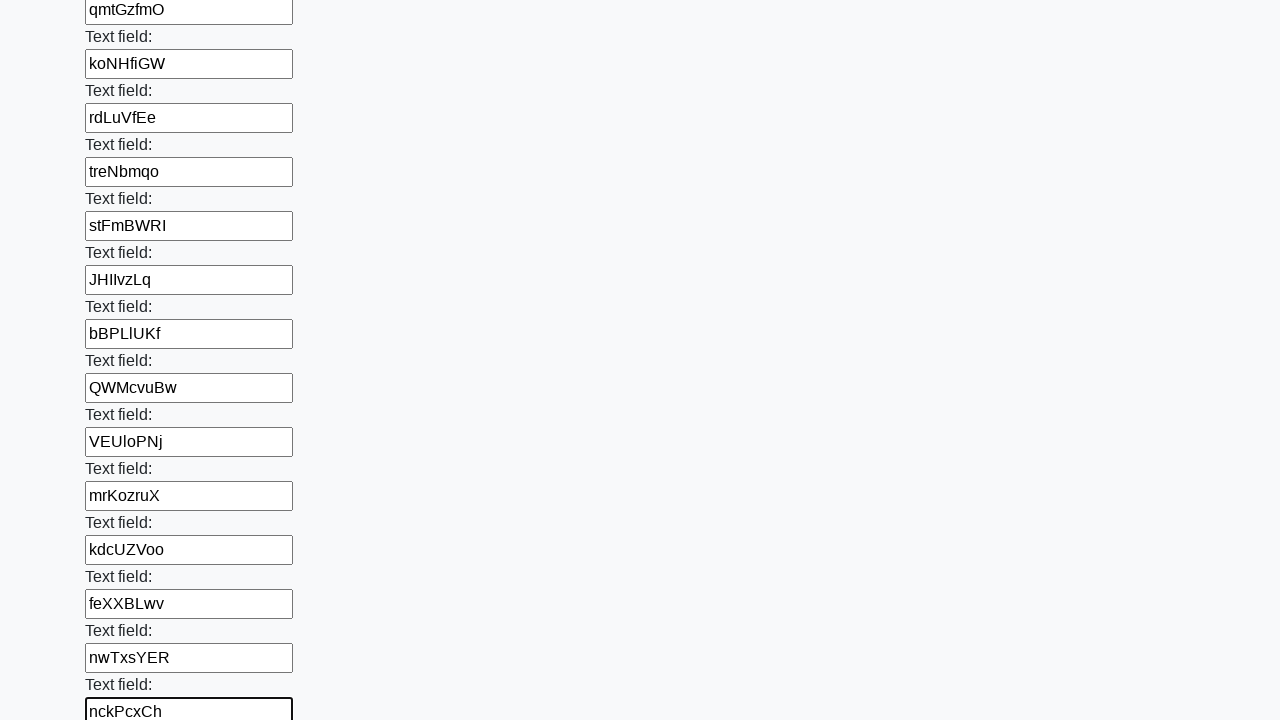

Filled input field with random 8-character string: VTCgzusi on input >> nth=48
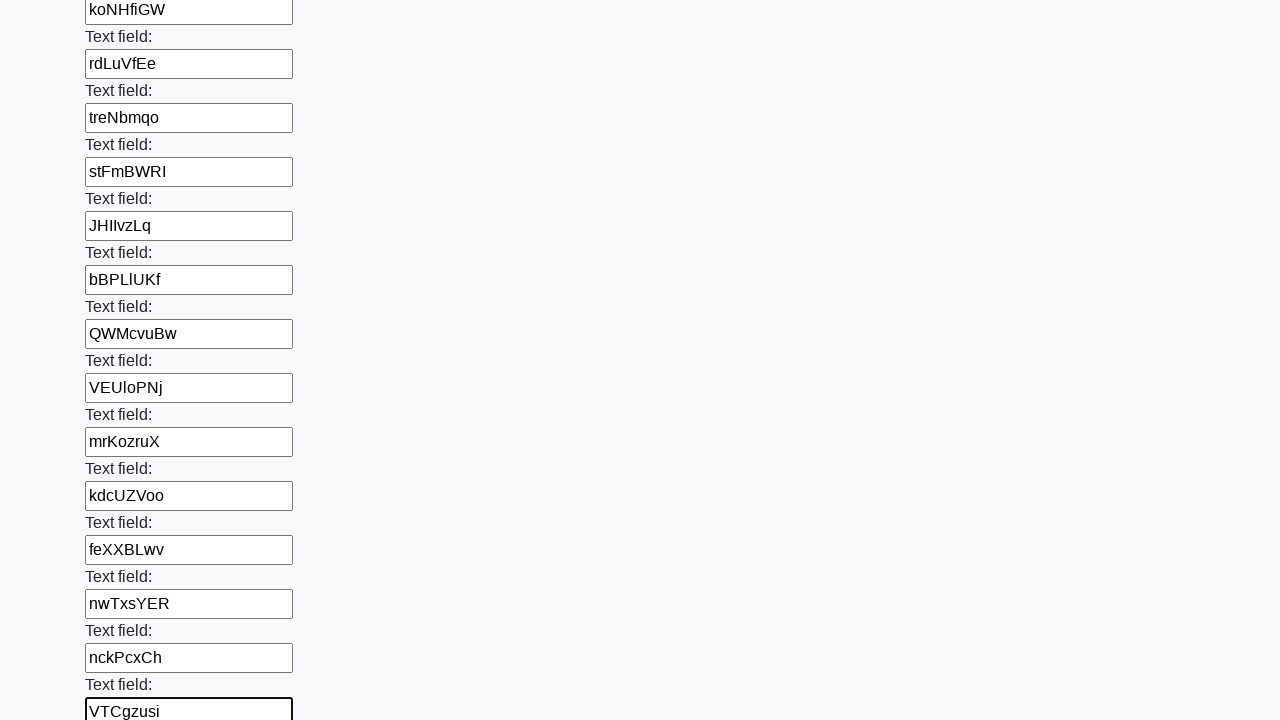

Filled input field with random 8-character string: OTHXrvVS on input >> nth=49
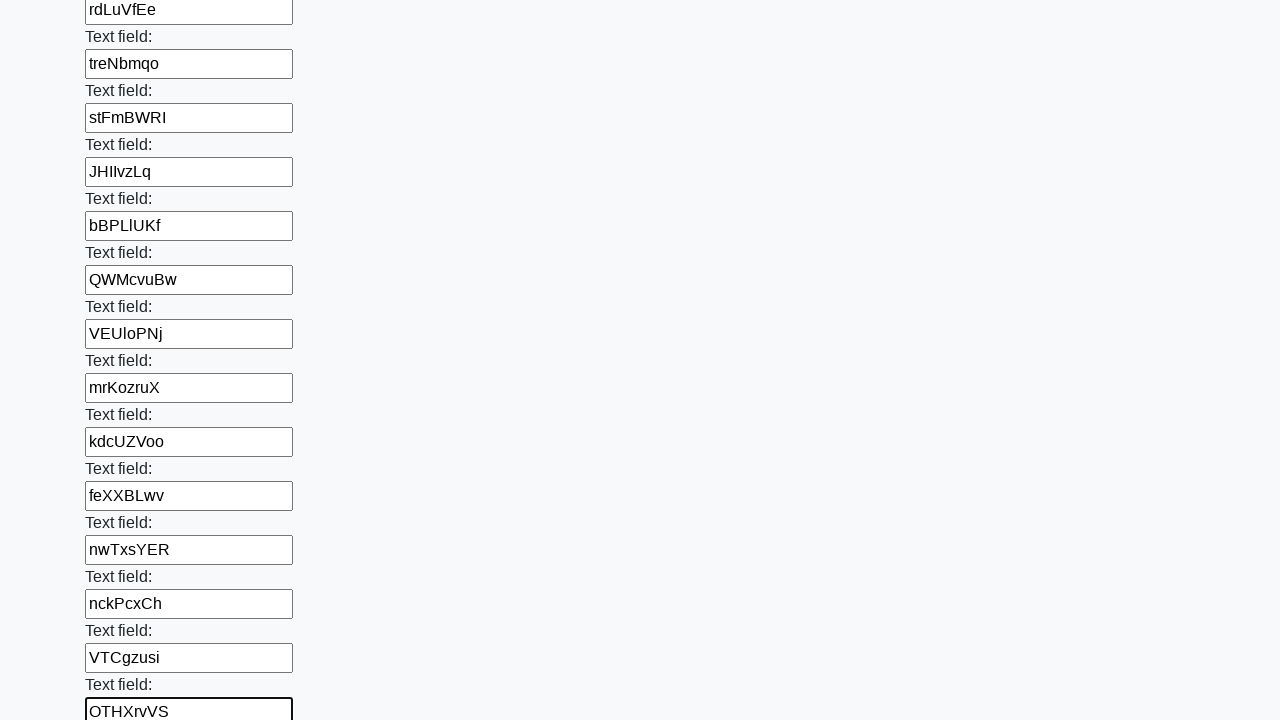

Filled input field with random 8-character string: cjhHanEa on input >> nth=50
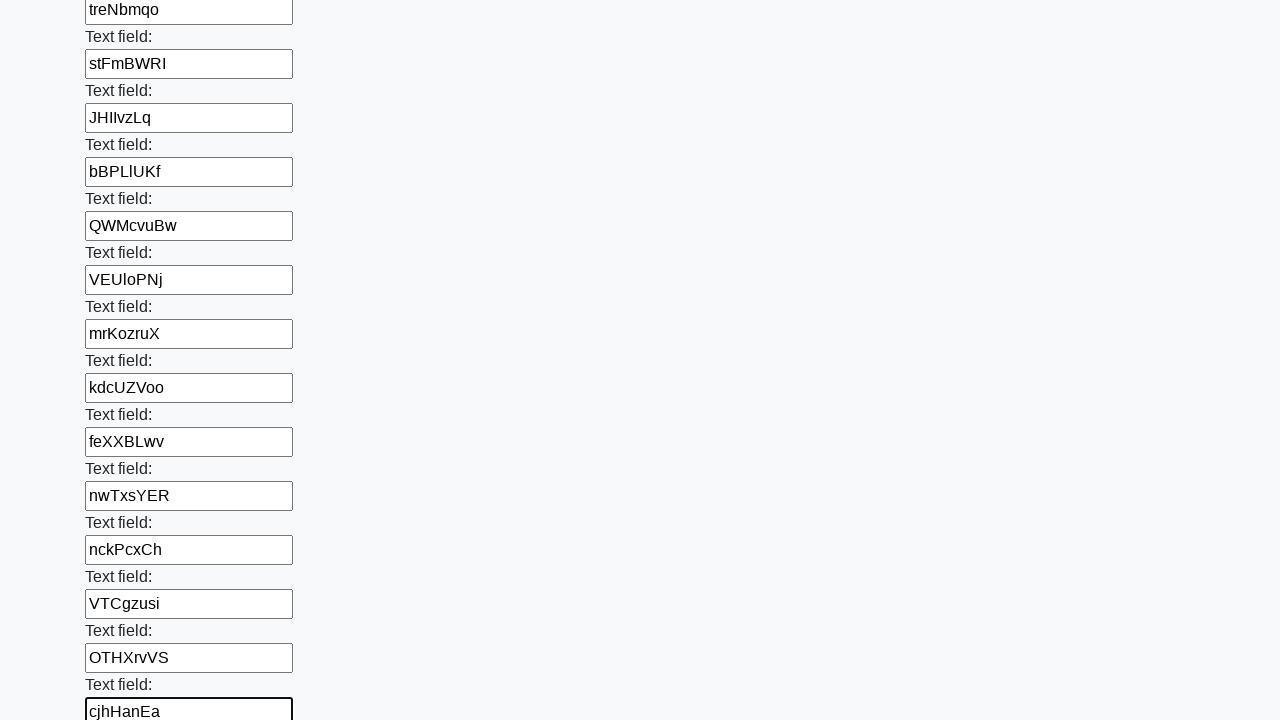

Filled input field with random 8-character string: pWtgOtke on input >> nth=51
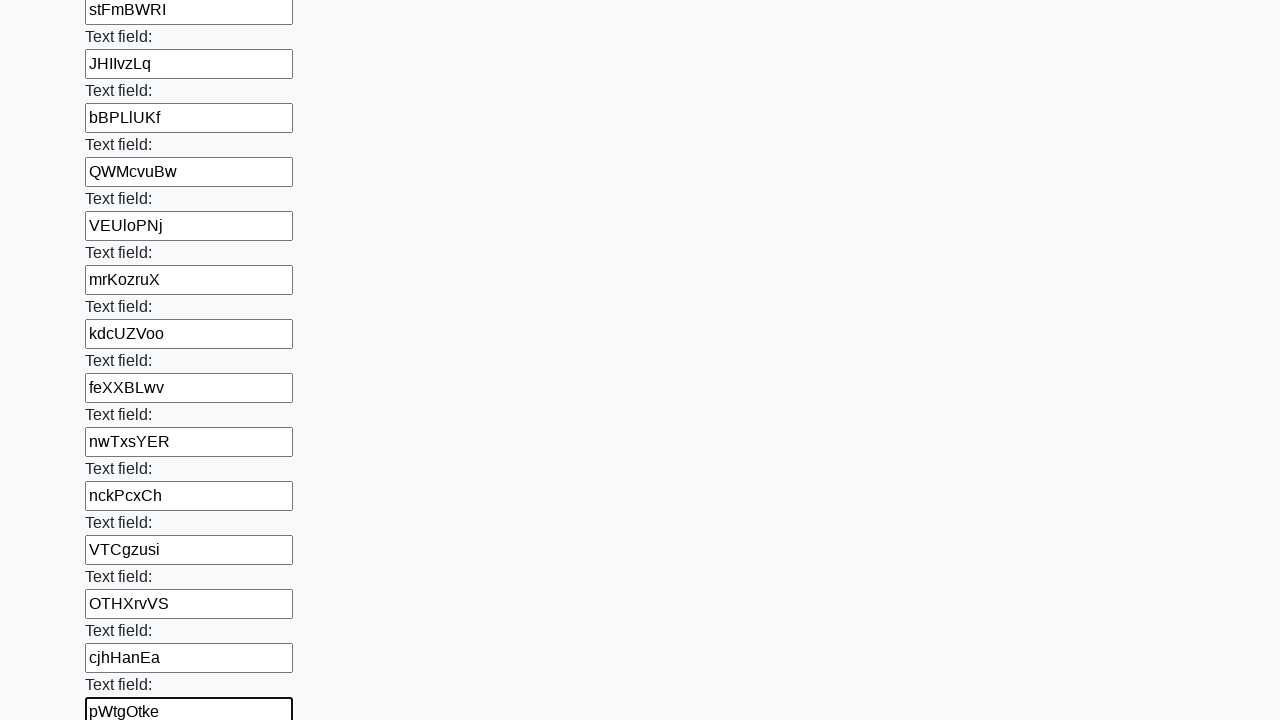

Filled input field with random 8-character string: oaRPlIod on input >> nth=52
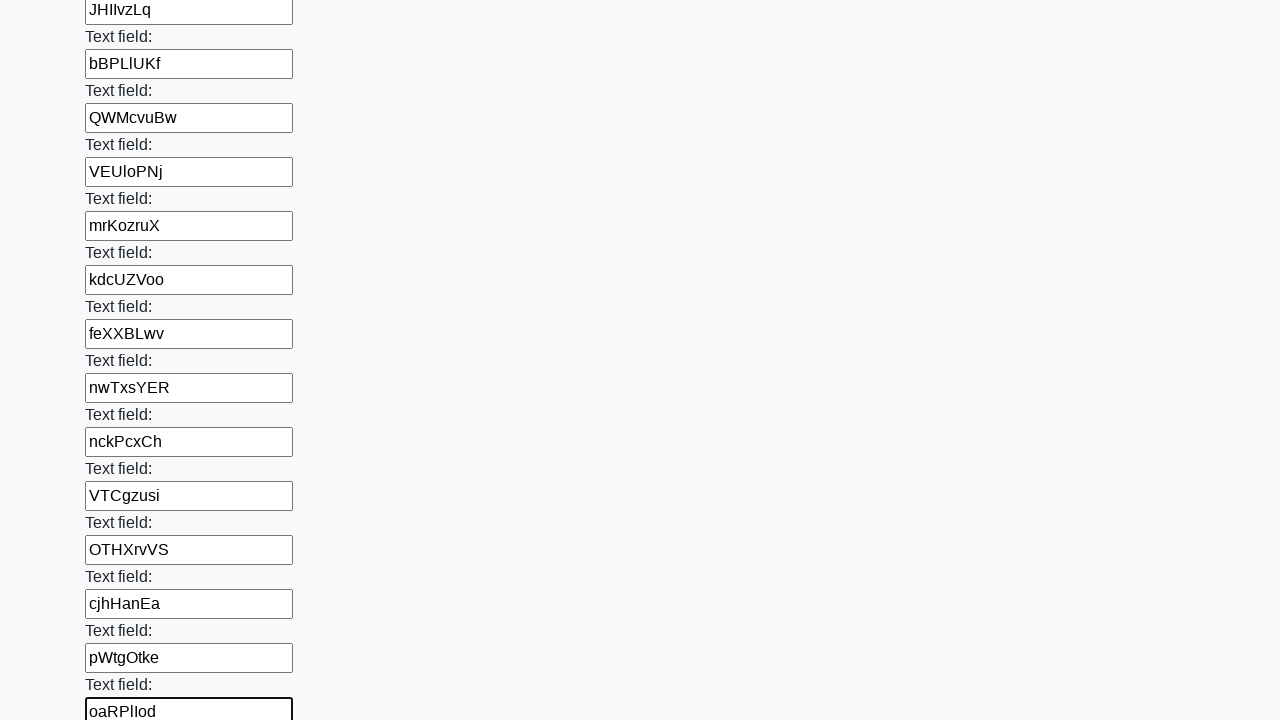

Filled input field with random 8-character string: ZIIILwbg on input >> nth=53
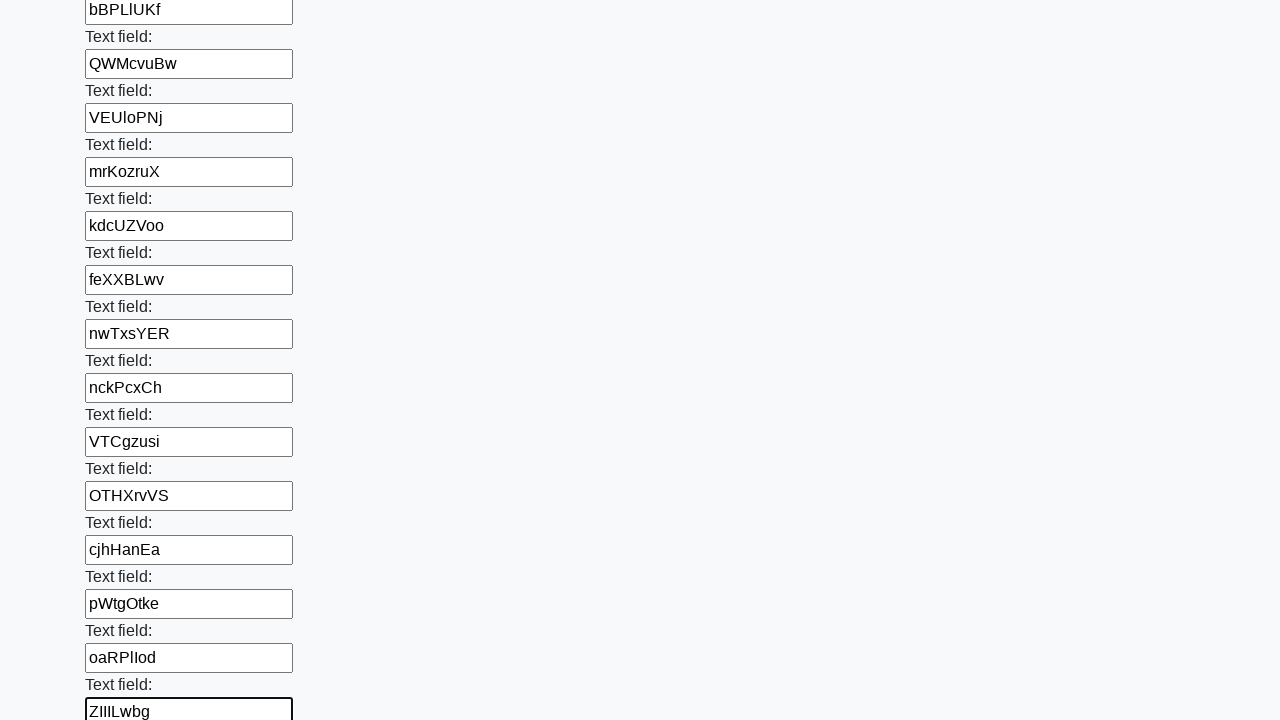

Filled input field with random 8-character string: BnlvtIxi on input >> nth=54
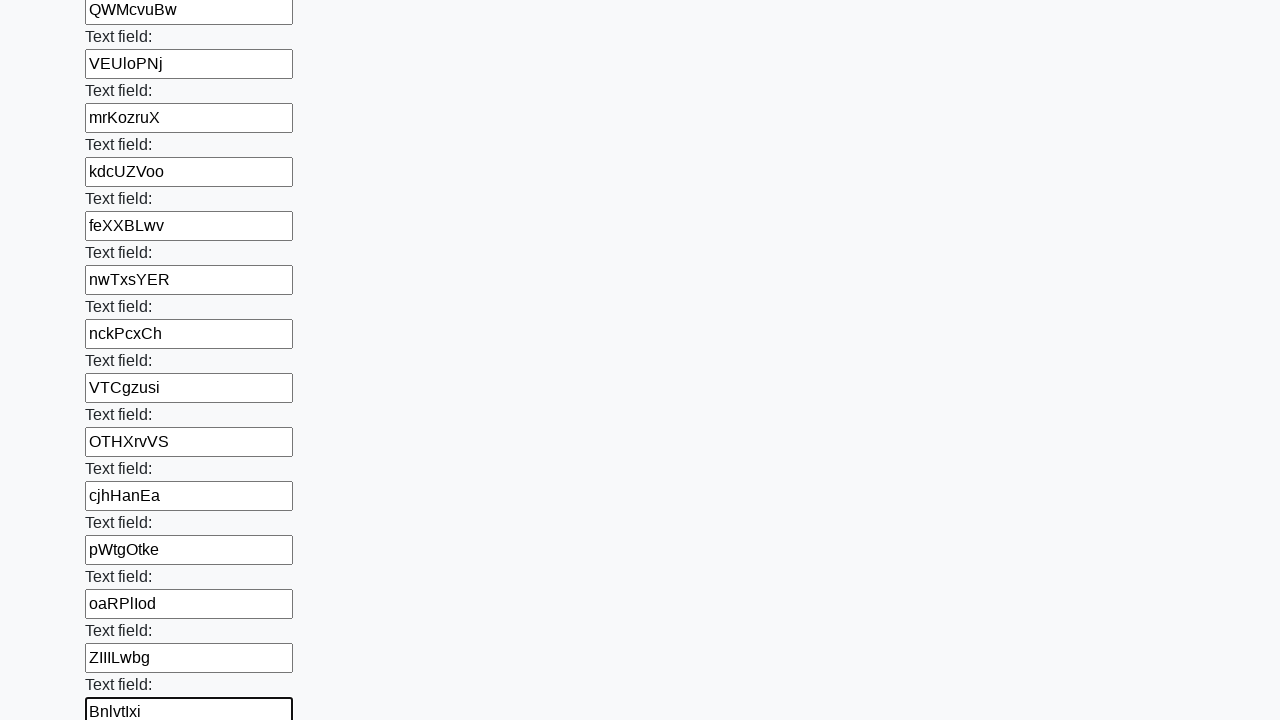

Filled input field with random 8-character string: HIOZWasx on input >> nth=55
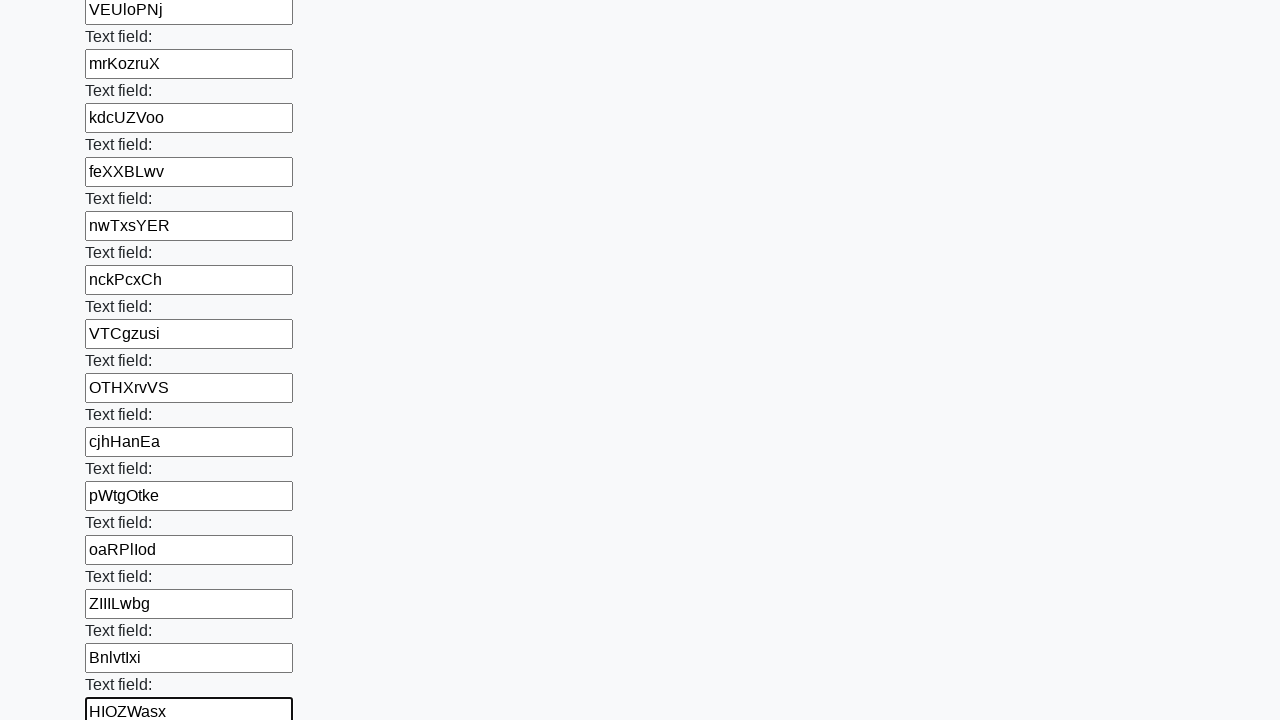

Filled input field with random 8-character string: snZAfWQf on input >> nth=56
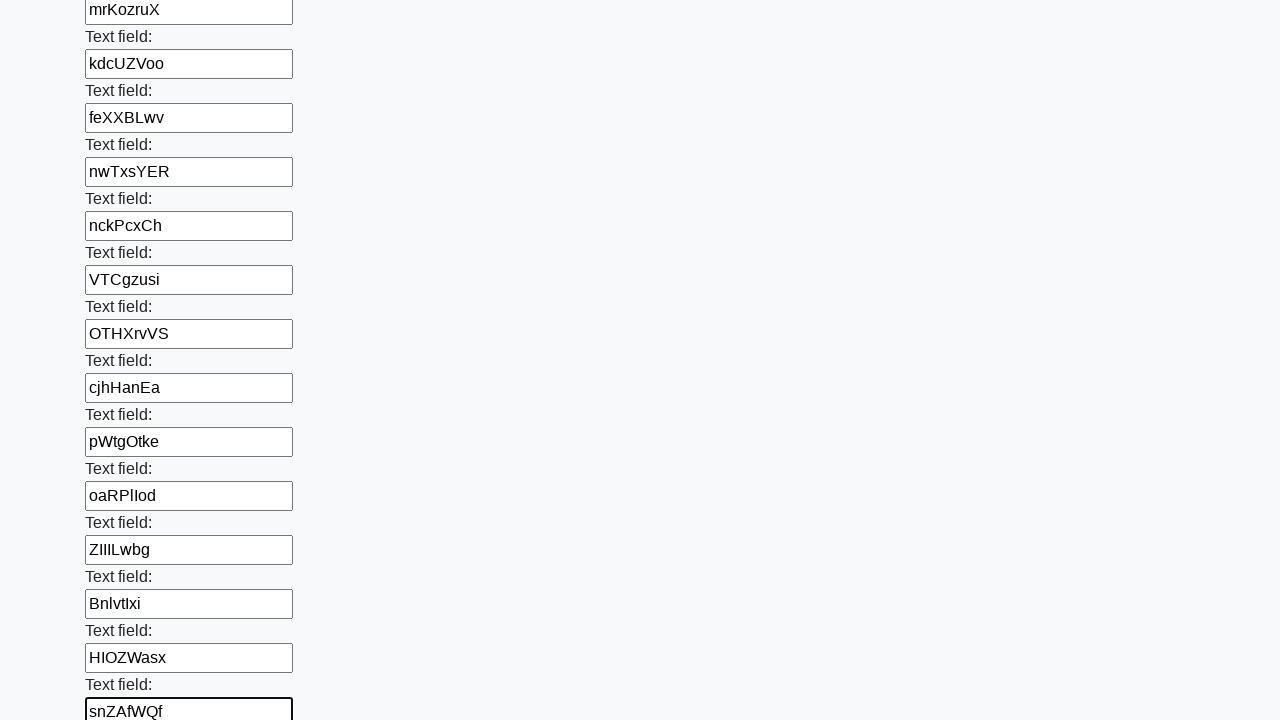

Filled input field with random 8-character string: vhJTFWhi on input >> nth=57
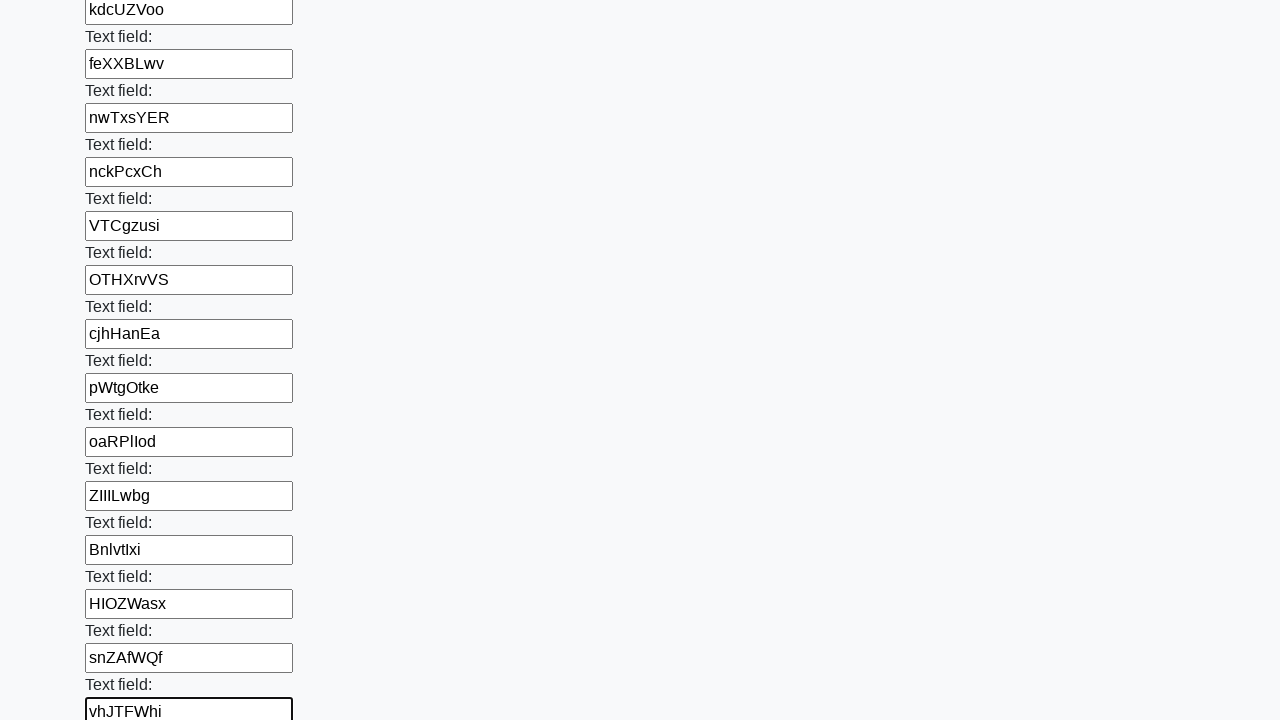

Filled input field with random 8-character string: kEEwaGHU on input >> nth=58
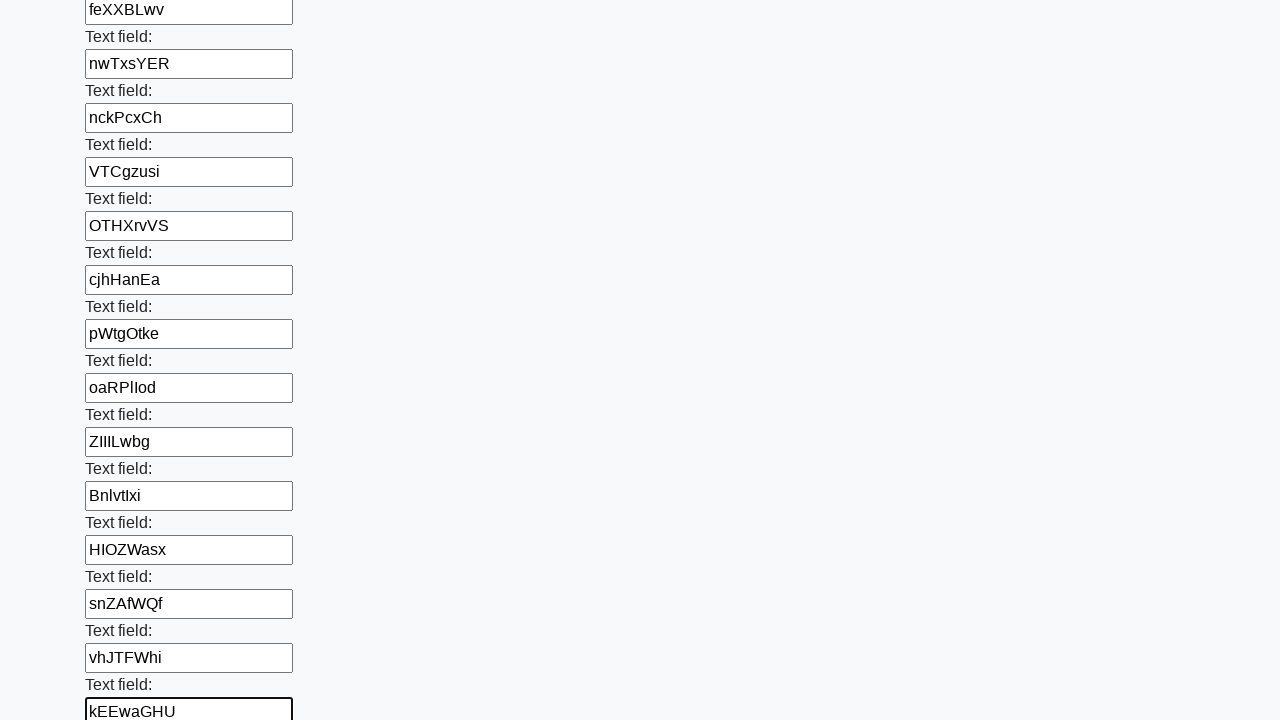

Filled input field with random 8-character string: gHOoWvBH on input >> nth=59
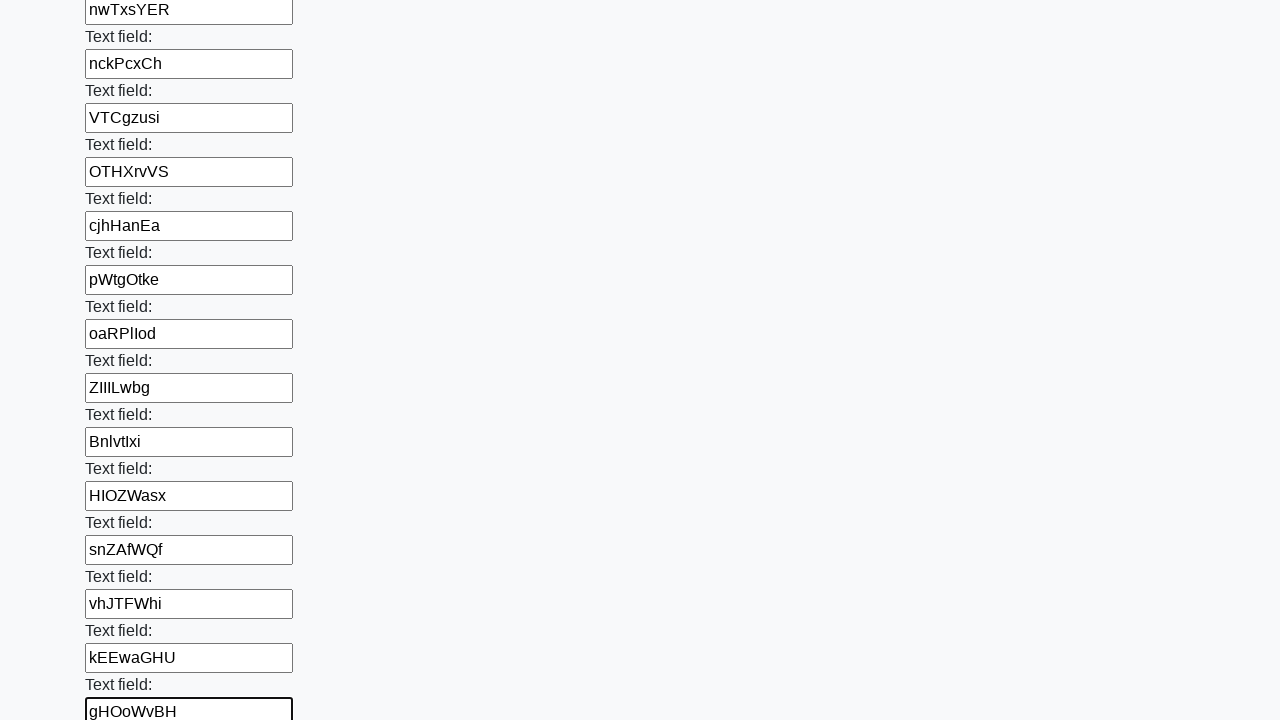

Filled input field with random 8-character string: VmHhEBKR on input >> nth=60
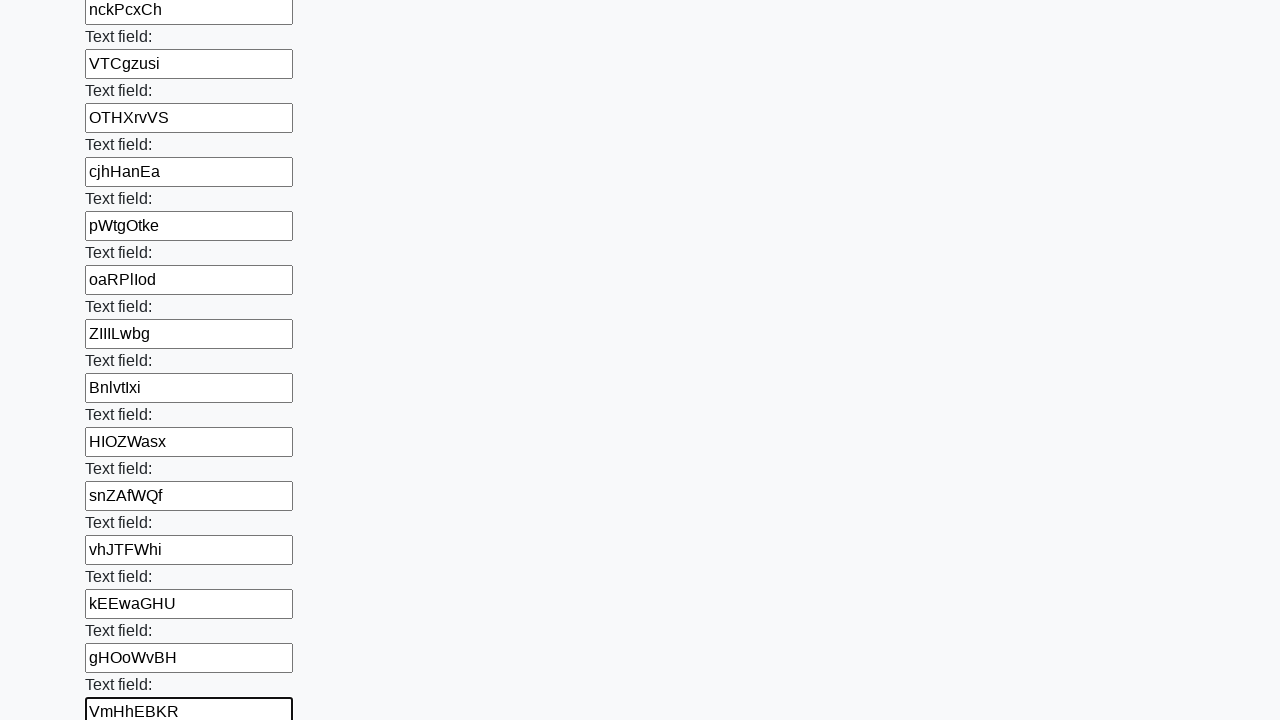

Filled input field with random 8-character string: ddCFsVQq on input >> nth=61
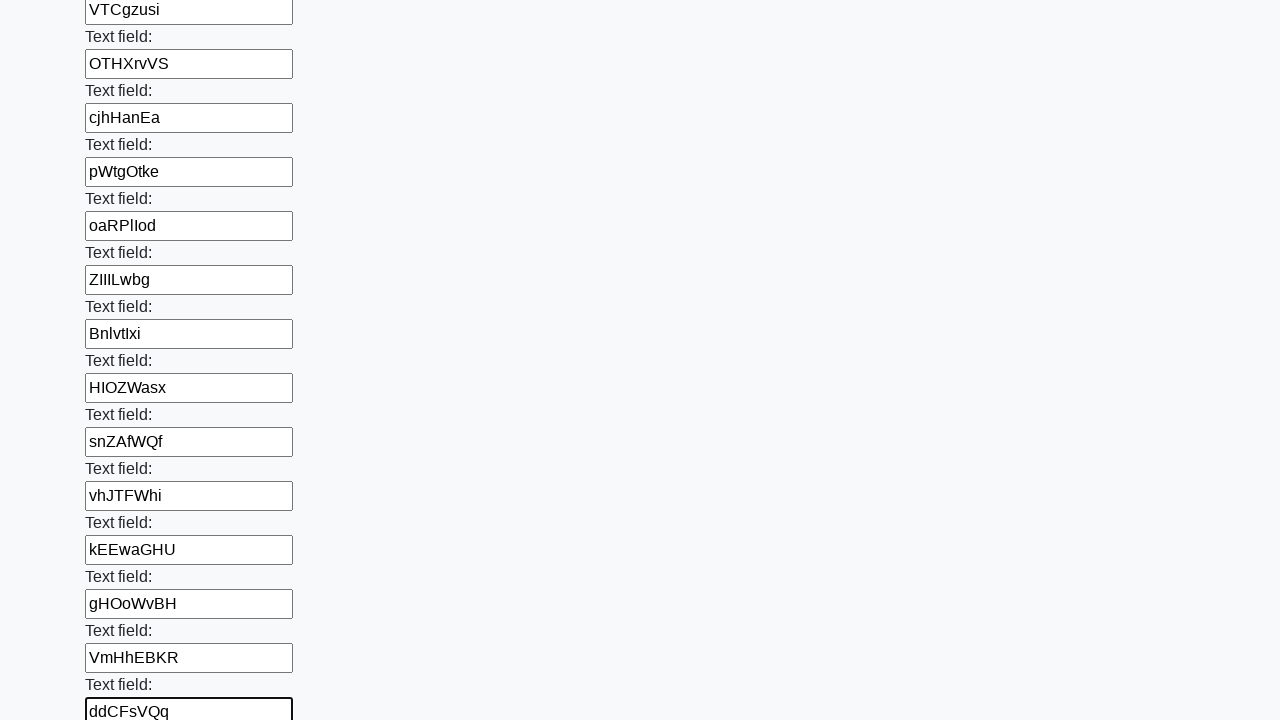

Filled input field with random 8-character string: rhBEPkvK on input >> nth=62
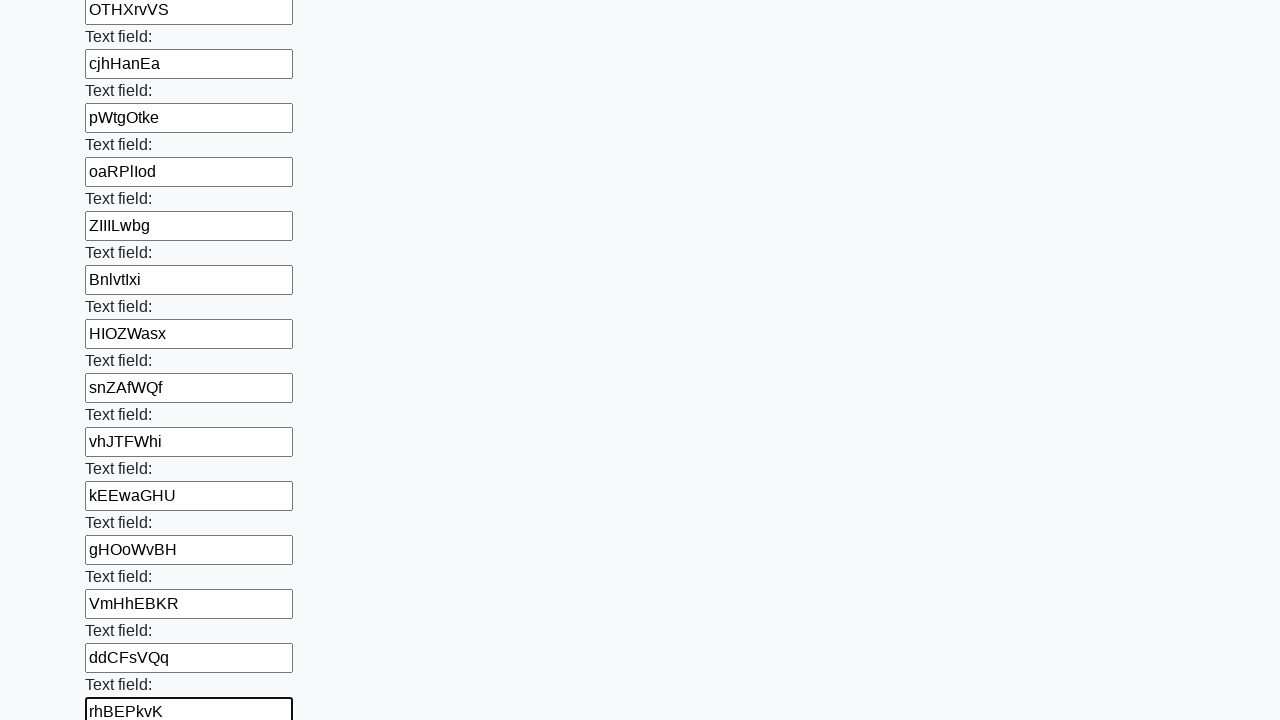

Filled input field with random 8-character string: kQPhRTAL on input >> nth=63
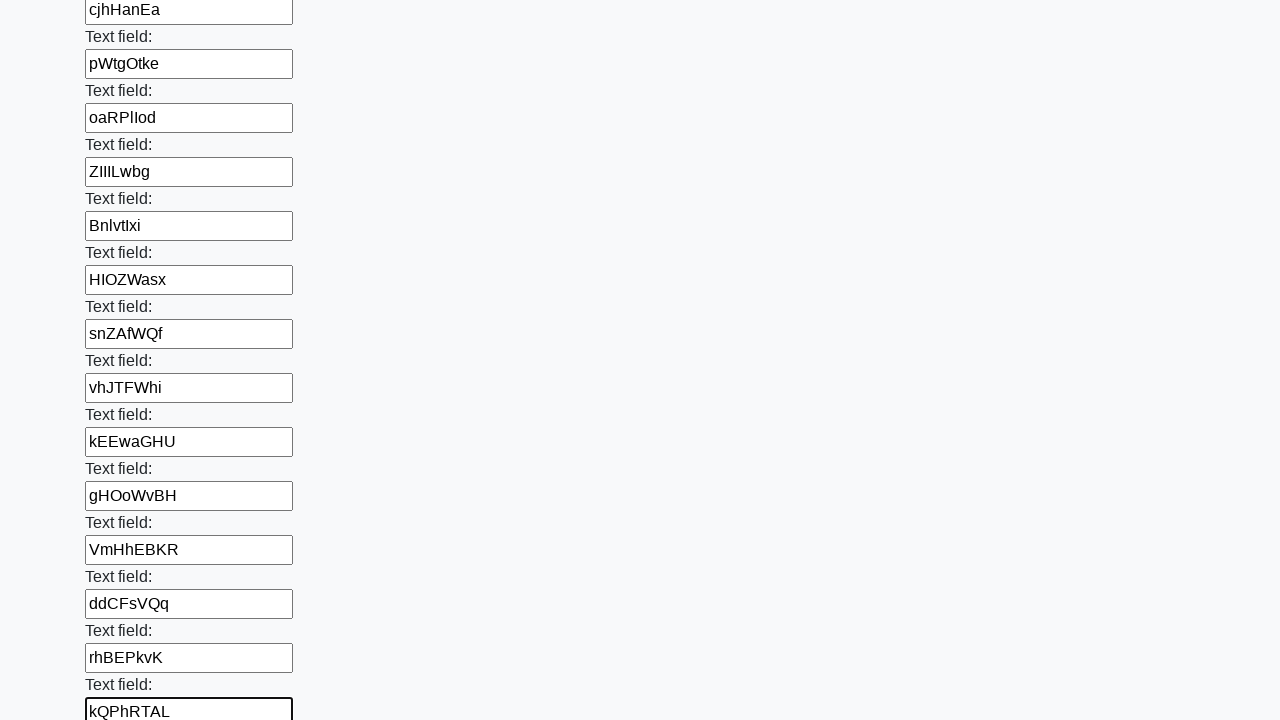

Filled input field with random 8-character string: LgELyUJs on input >> nth=64
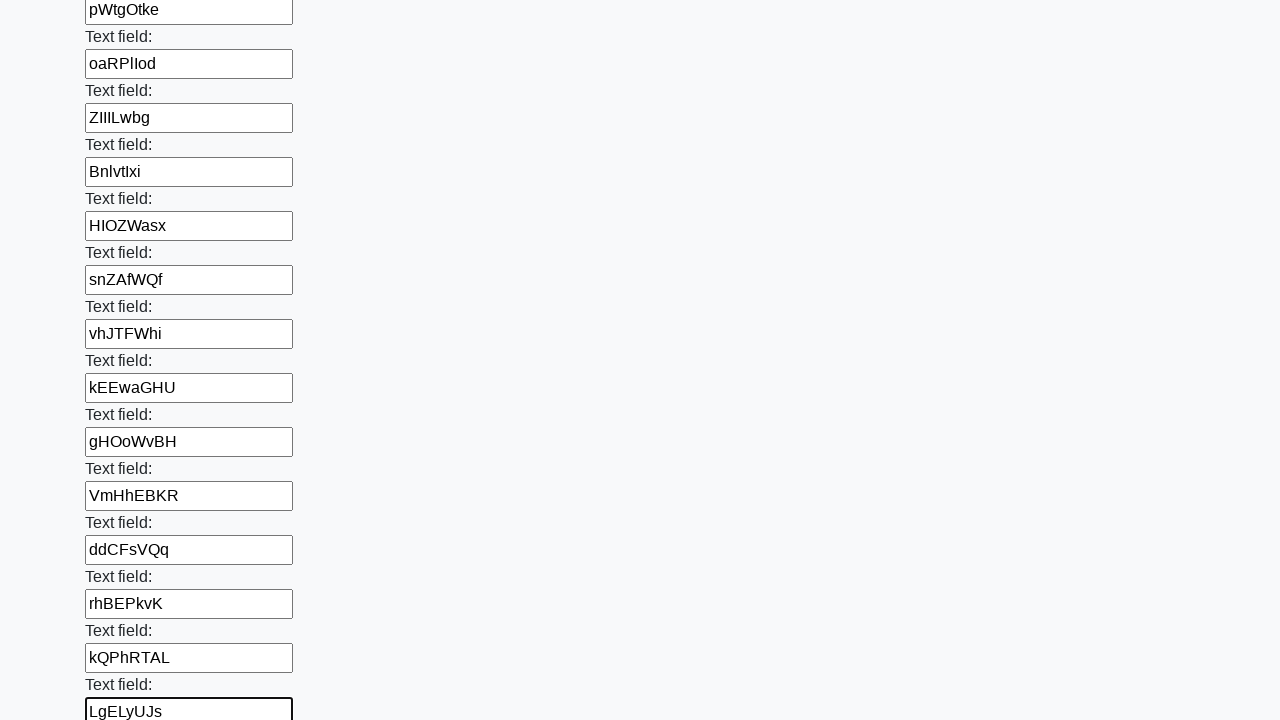

Filled input field with random 8-character string: vDJtYjQX on input >> nth=65
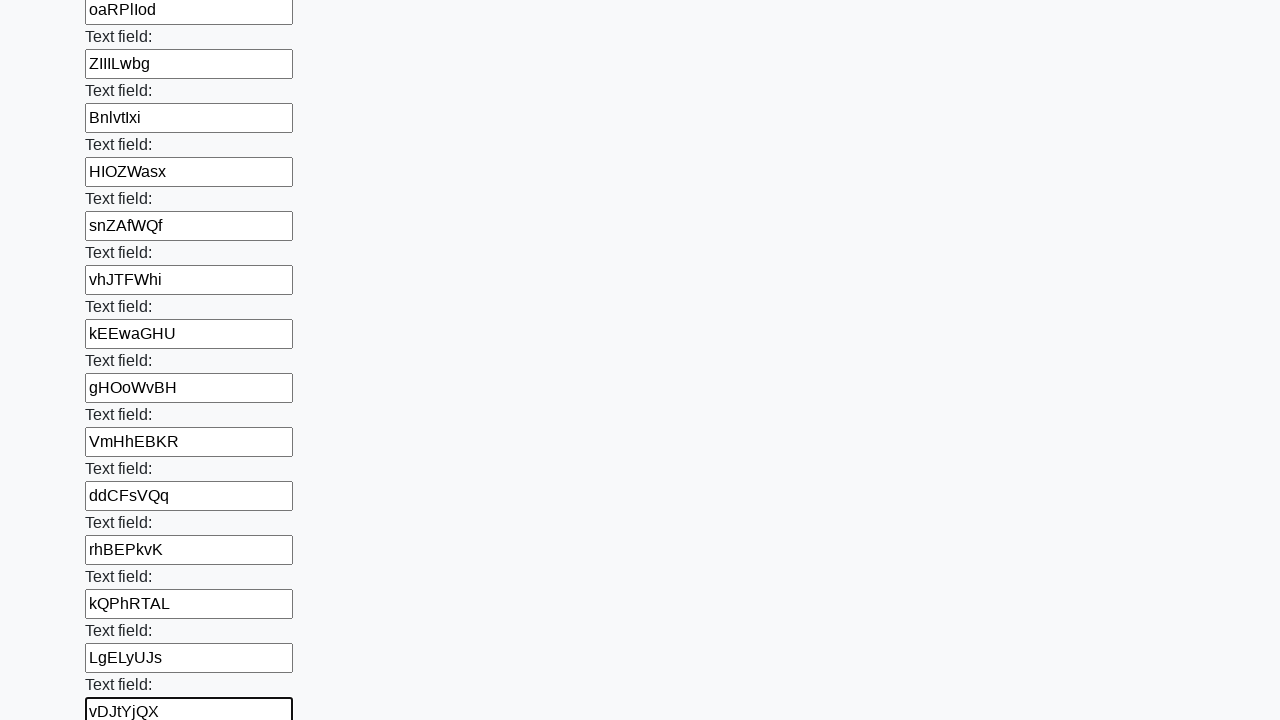

Filled input field with random 8-character string: ASICcUEG on input >> nth=66
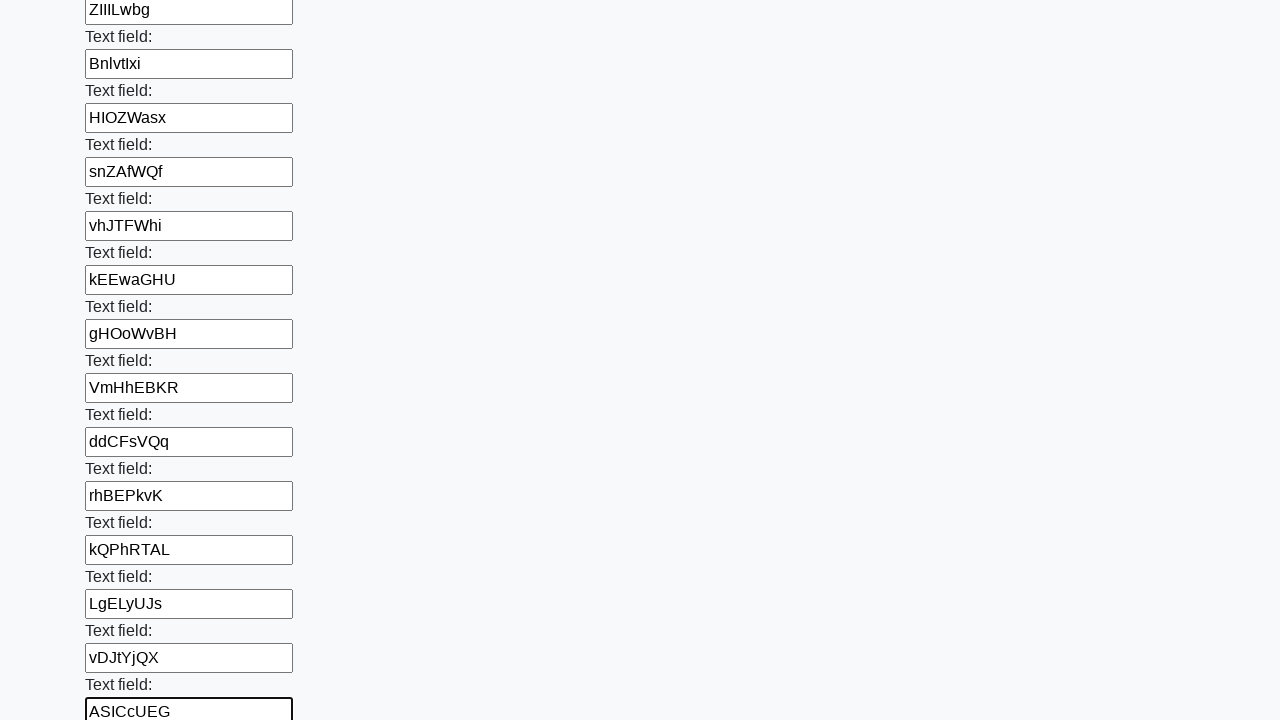

Filled input field with random 8-character string: YNLUsDMt on input >> nth=67
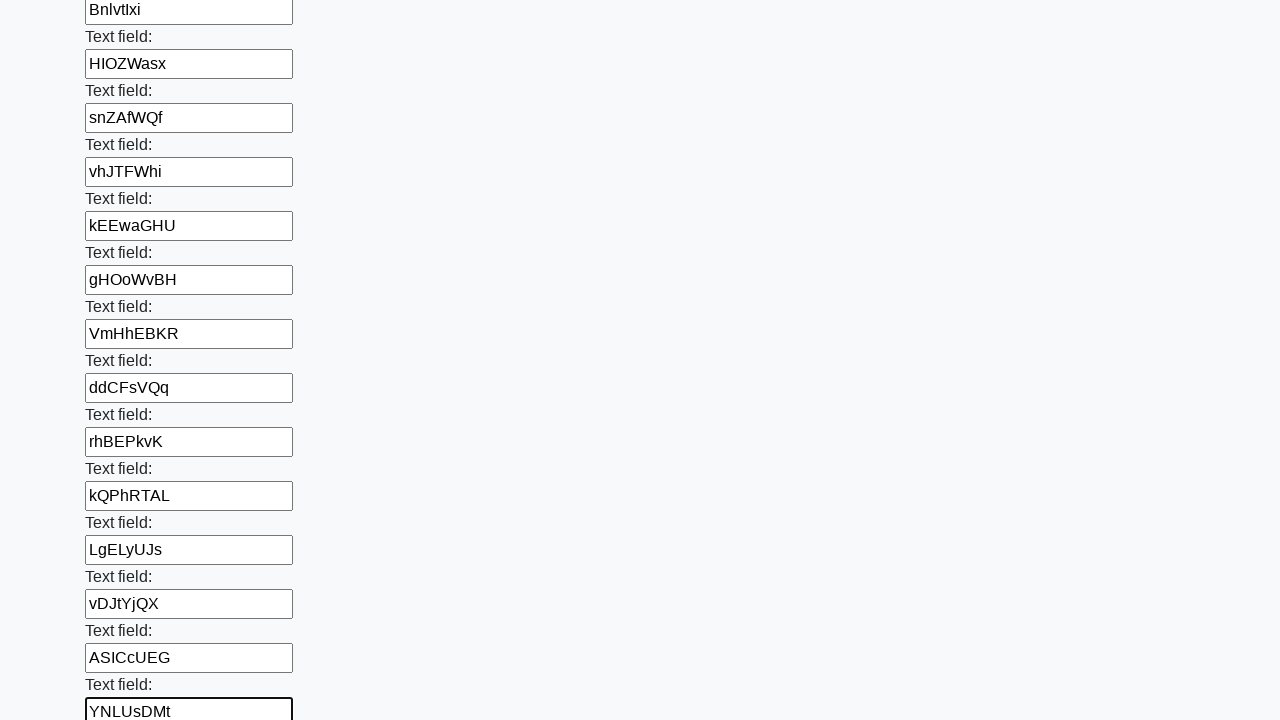

Filled input field with random 8-character string: rIIWQzOQ on input >> nth=68
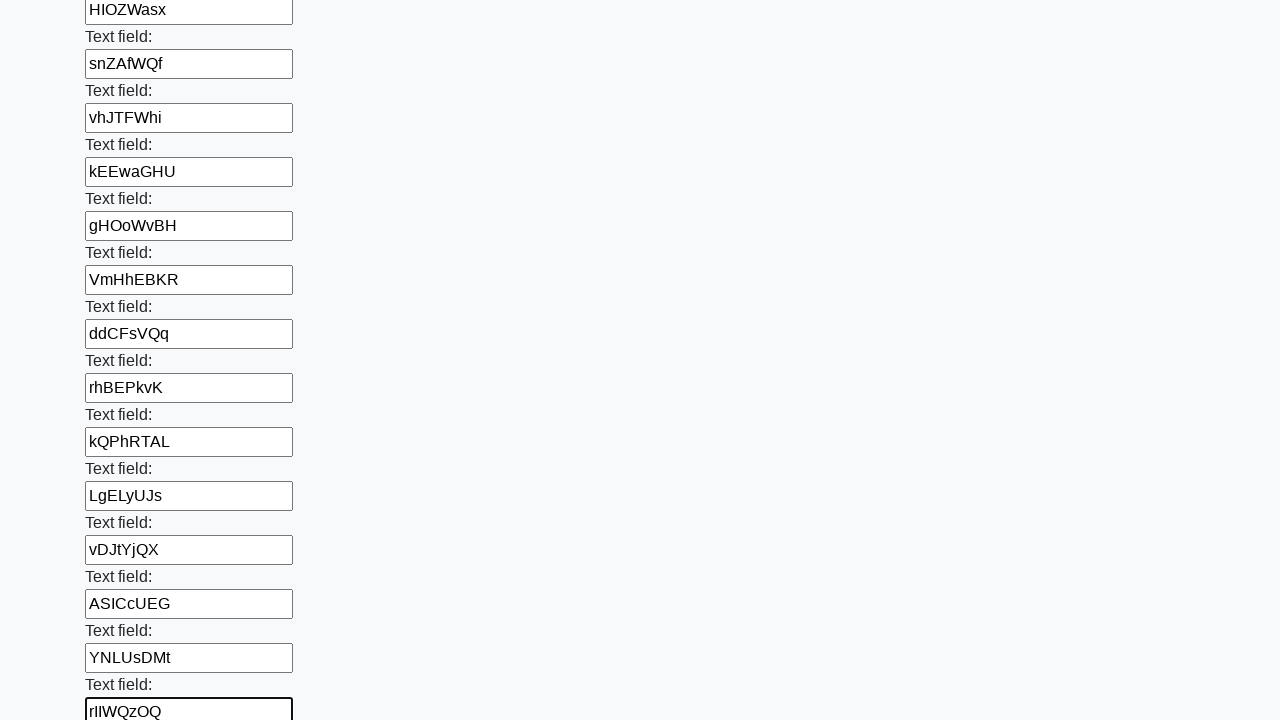

Filled input field with random 8-character string: inpcXxlh on input >> nth=69
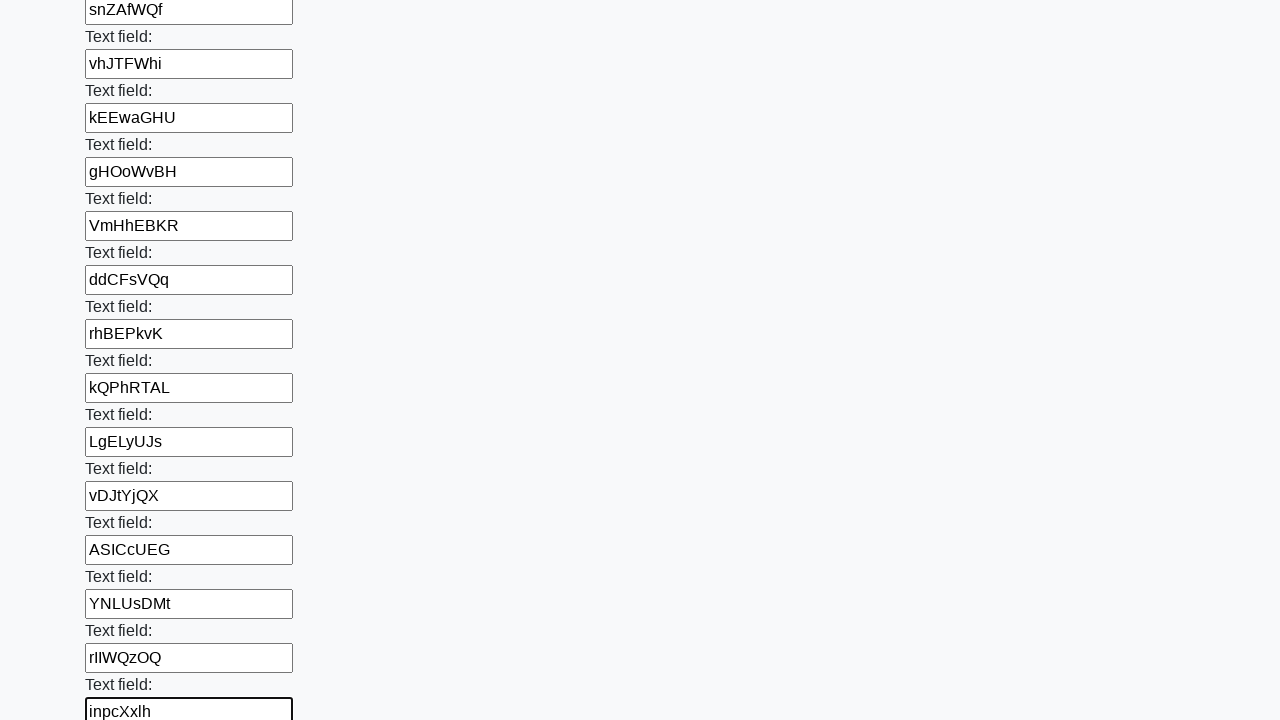

Filled input field with random 8-character string: SFkrkcnQ on input >> nth=70
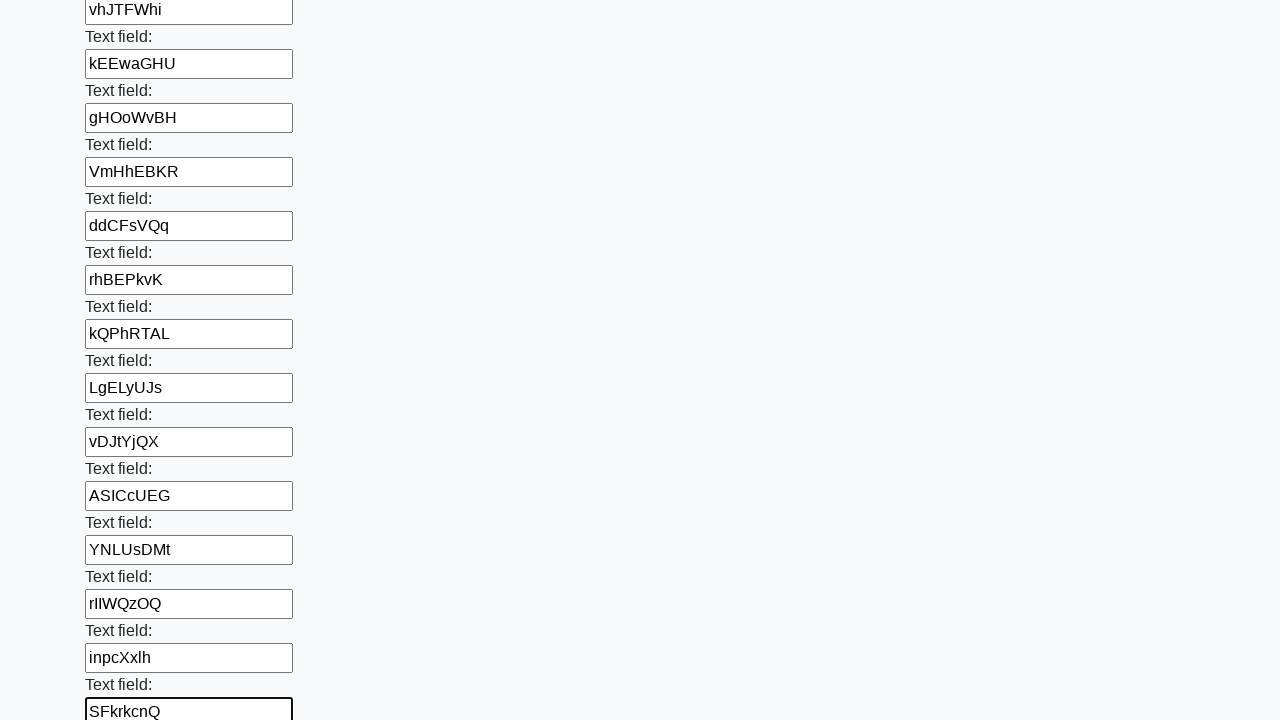

Filled input field with random 8-character string: WzQIwsyK on input >> nth=71
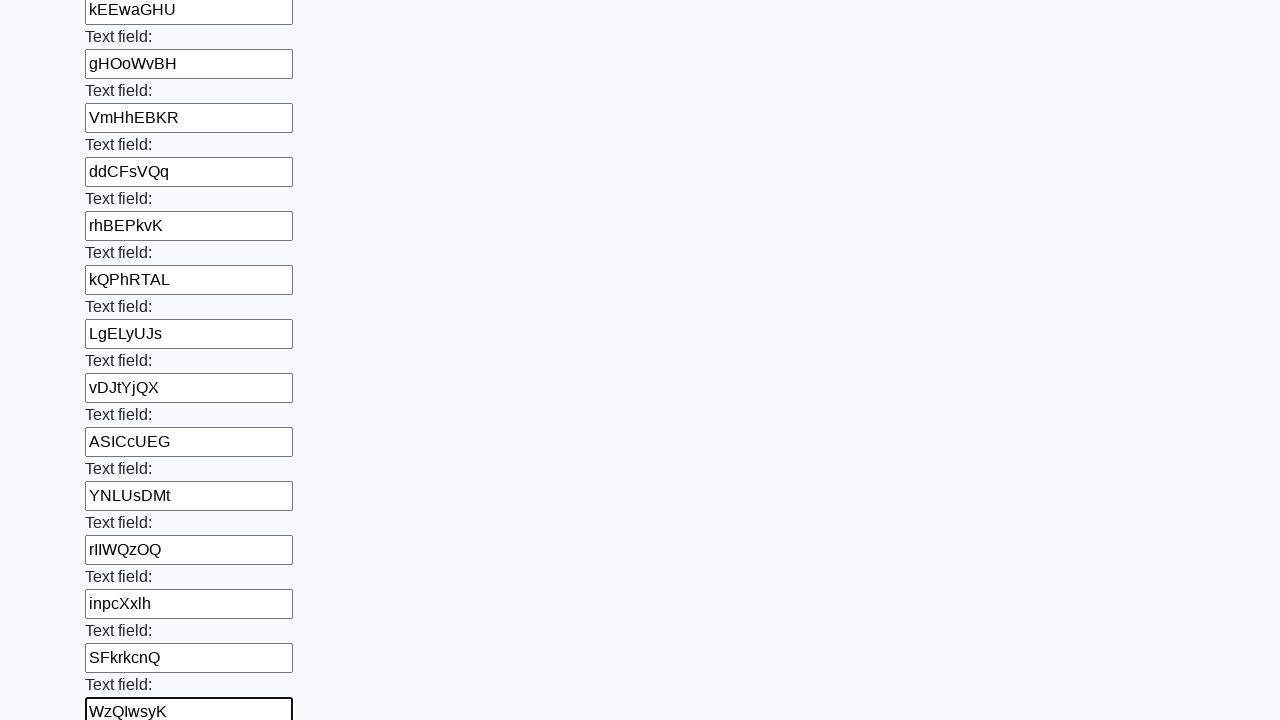

Filled input field with random 8-character string: UBIXlZfd on input >> nth=72
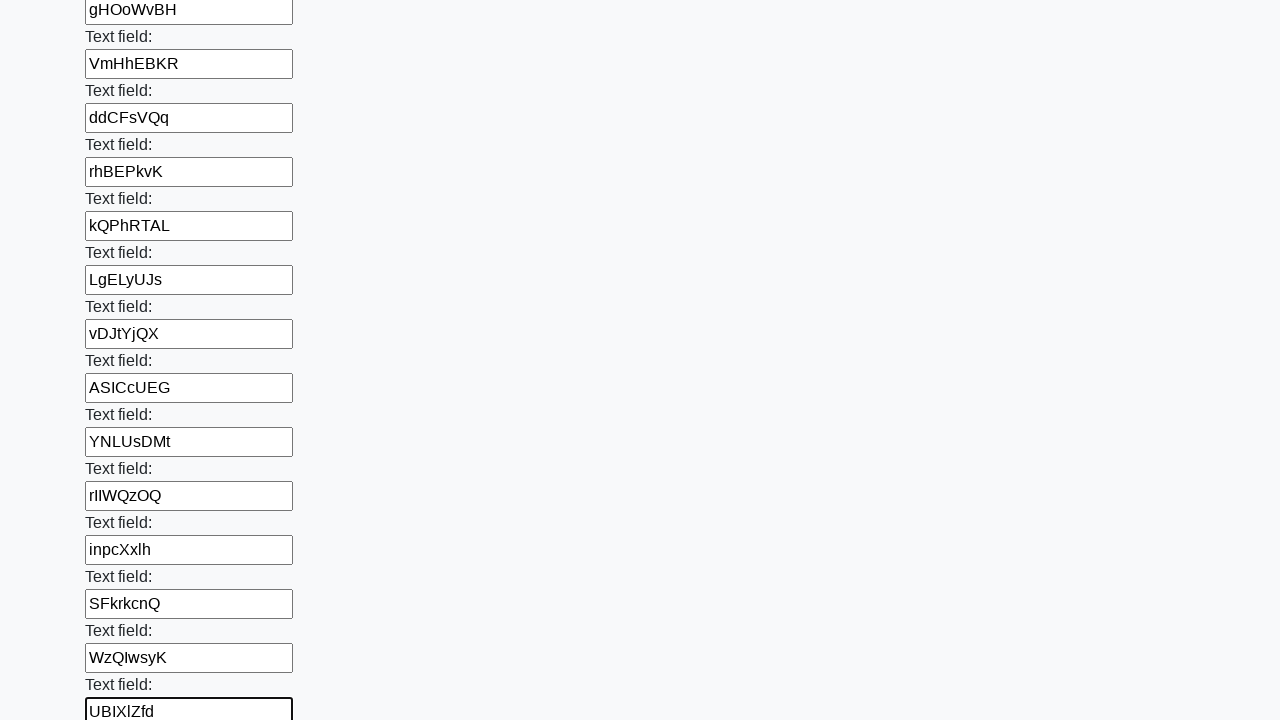

Filled input field with random 8-character string: LpVeIdhP on input >> nth=73
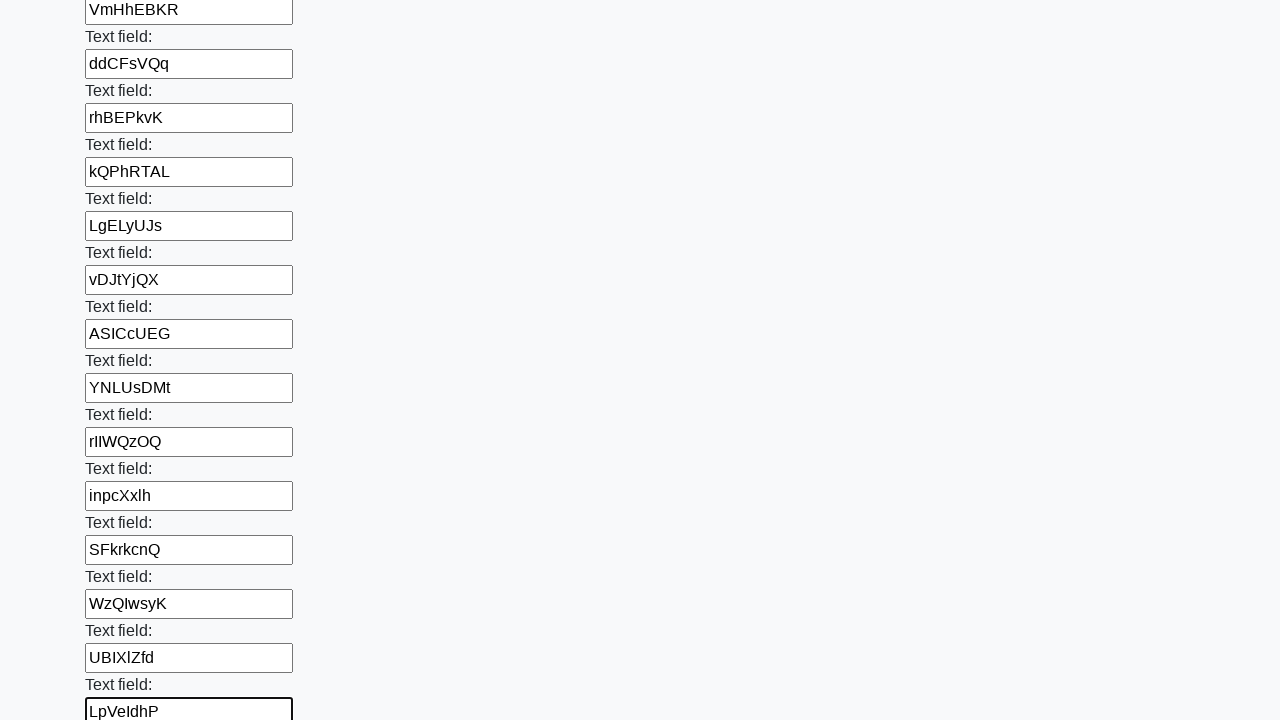

Filled input field with random 8-character string: TlGoKDbj on input >> nth=74
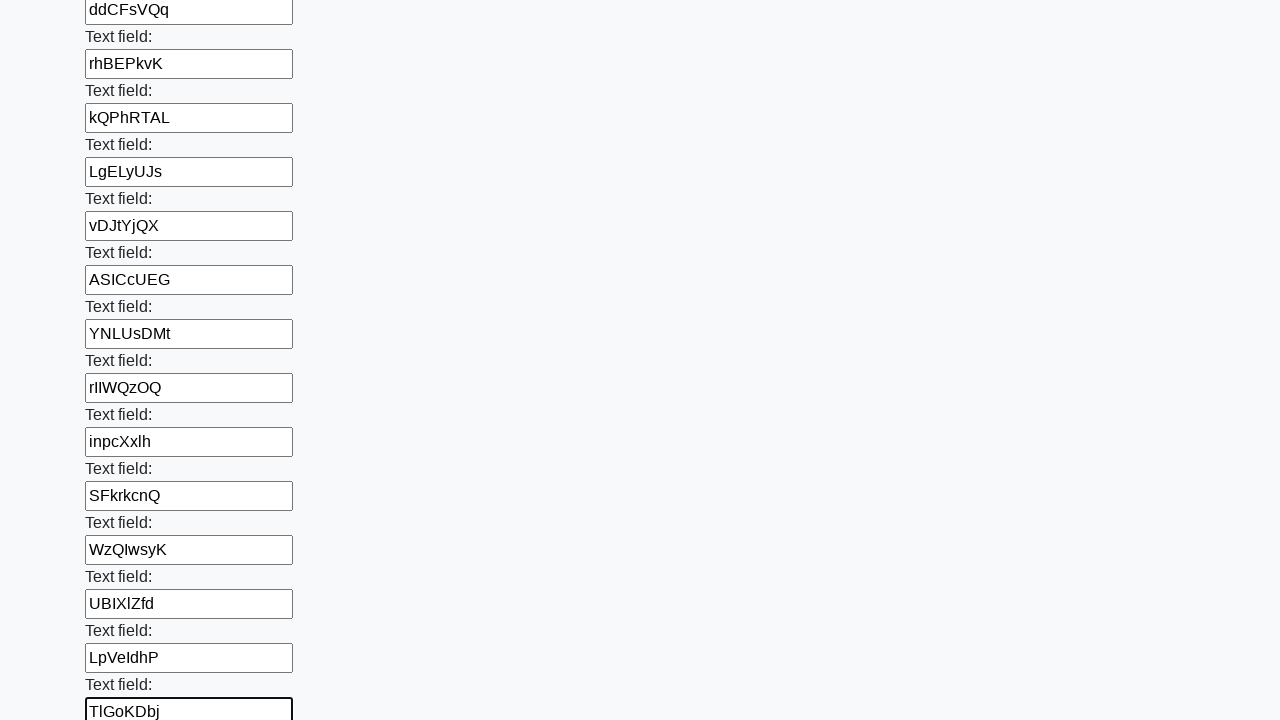

Filled input field with random 8-character string: QllPvIMY on input >> nth=75
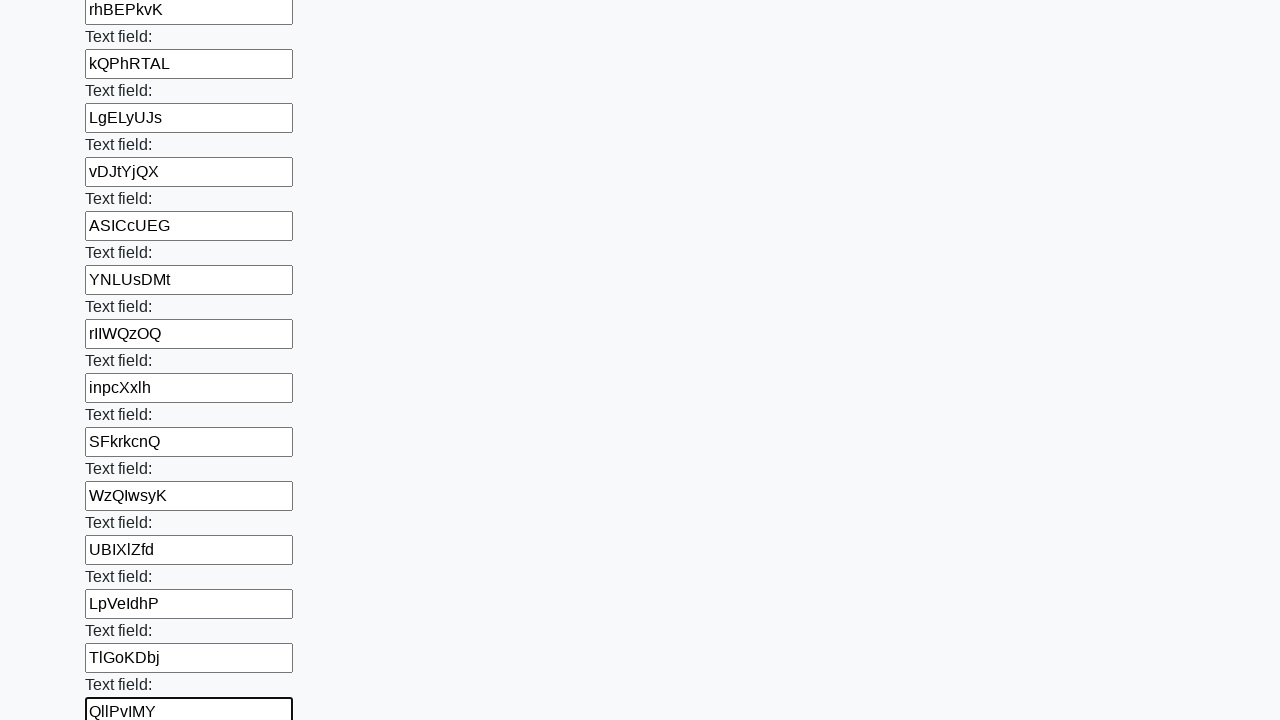

Filled input field with random 8-character string: MSejFGzZ on input >> nth=76
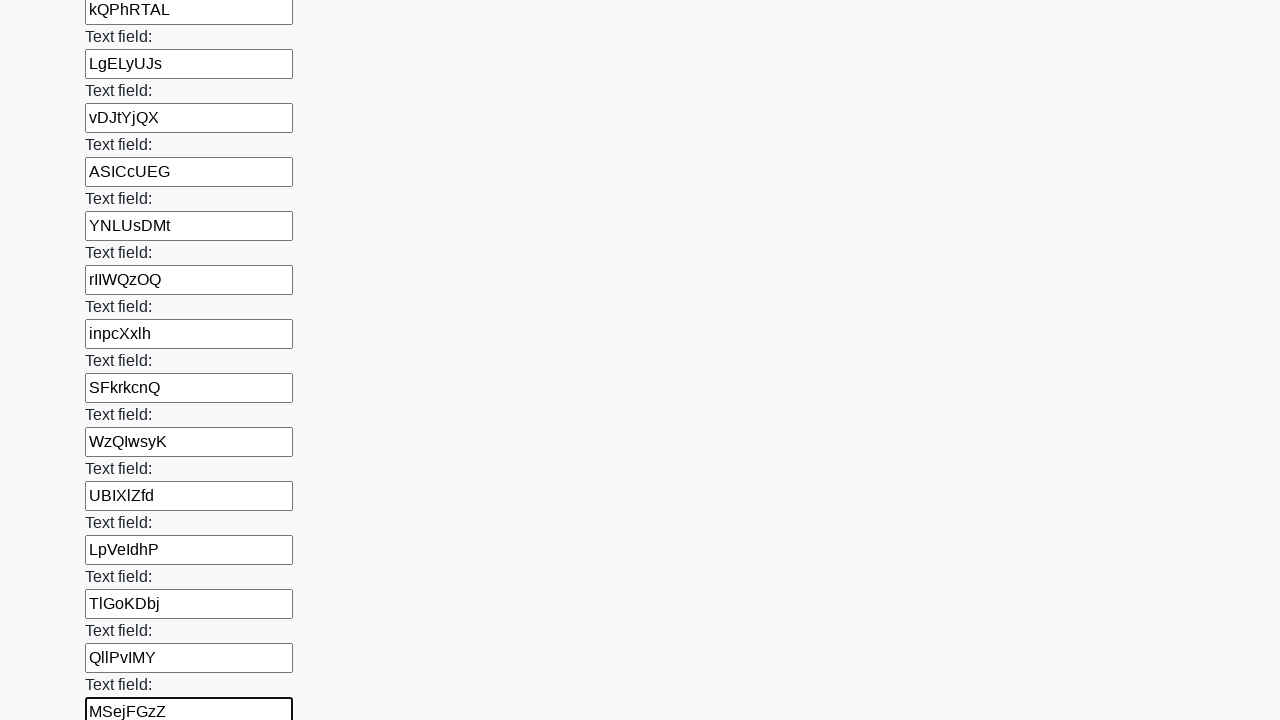

Filled input field with random 8-character string: vXNoTfcW on input >> nth=77
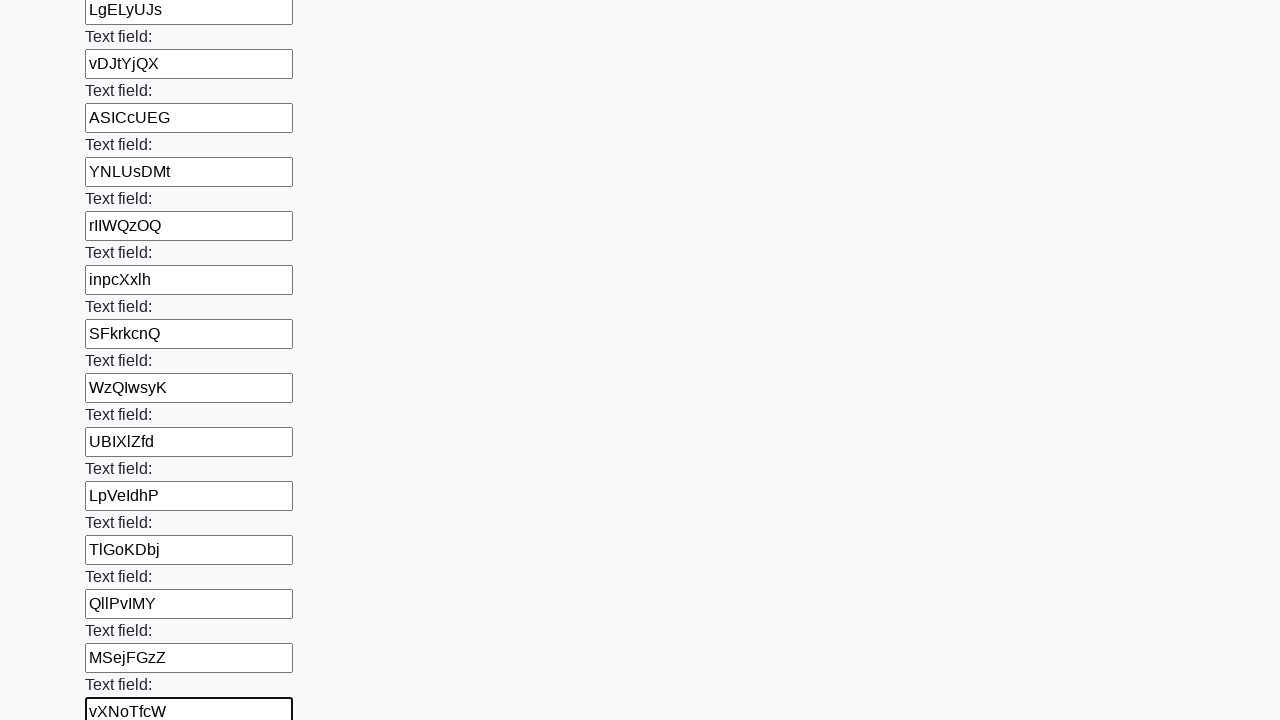

Filled input field with random 8-character string: abHOtfwm on input >> nth=78
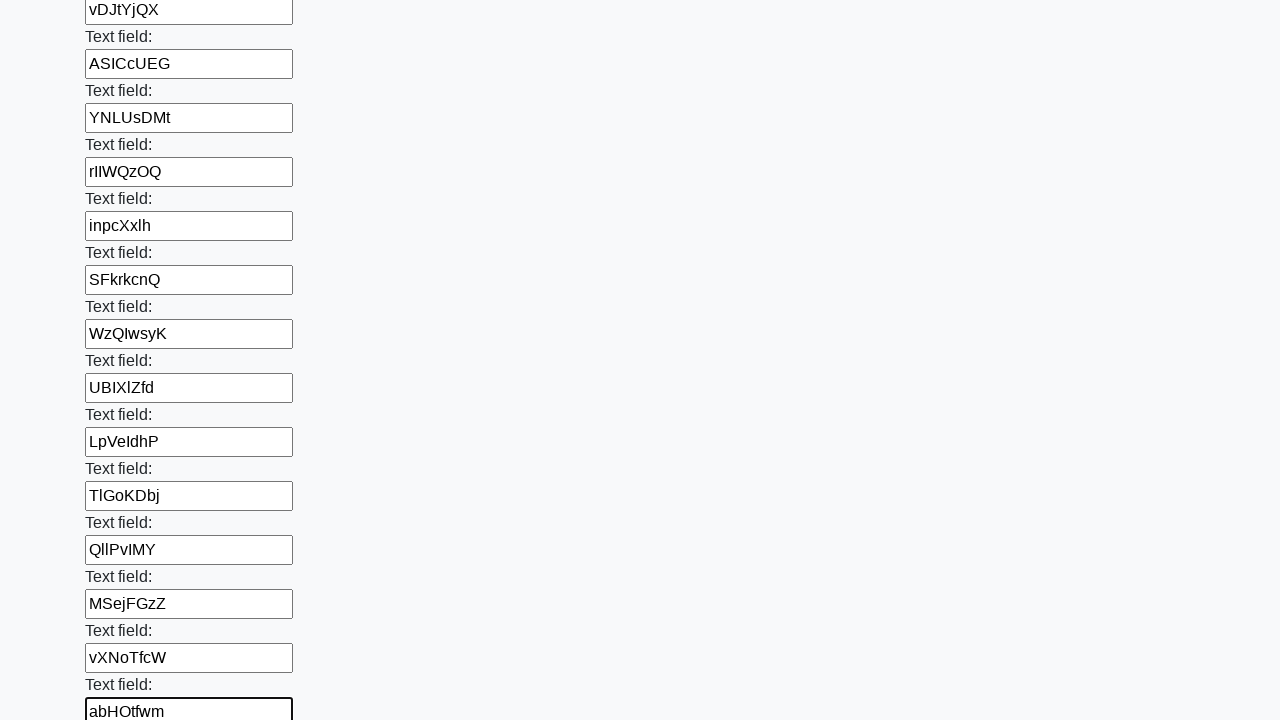

Filled input field with random 8-character string: YSQsQOSo on input >> nth=79
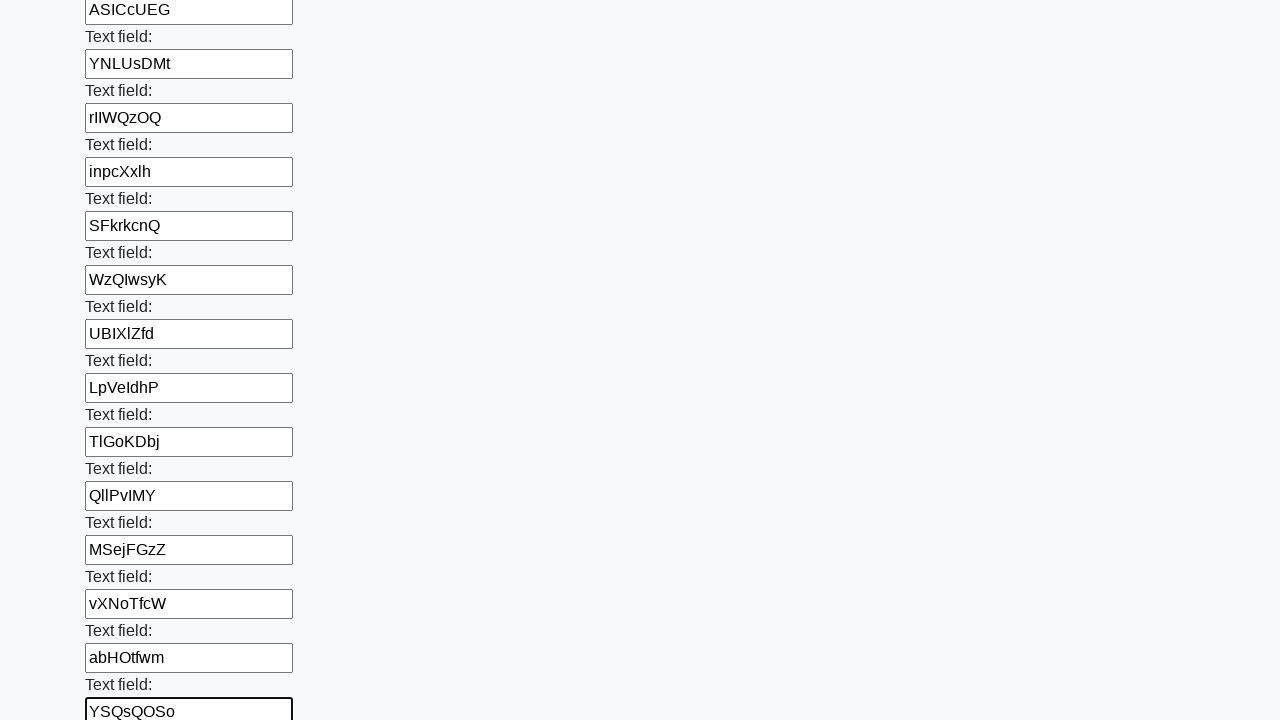

Filled input field with random 8-character string: YyAtBgXZ on input >> nth=80
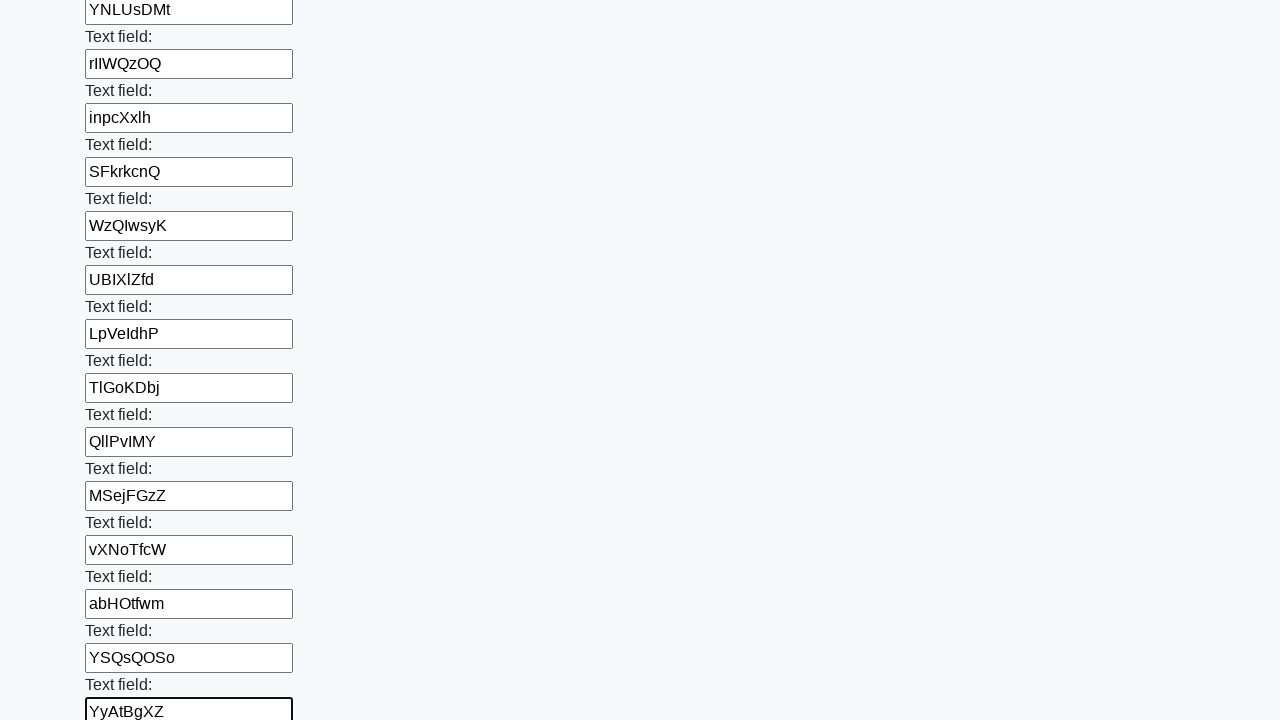

Filled input field with random 8-character string: amUFKpdv on input >> nth=81
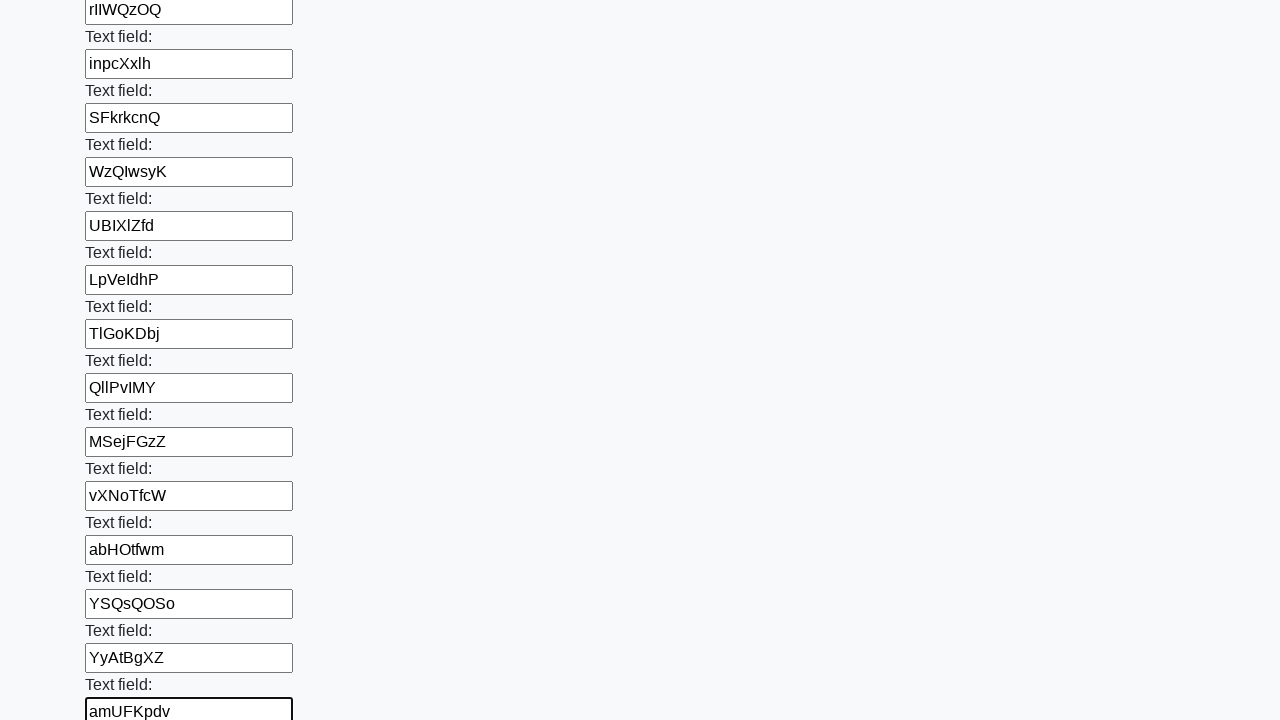

Filled input field with random 8-character string: ydjurDMJ on input >> nth=82
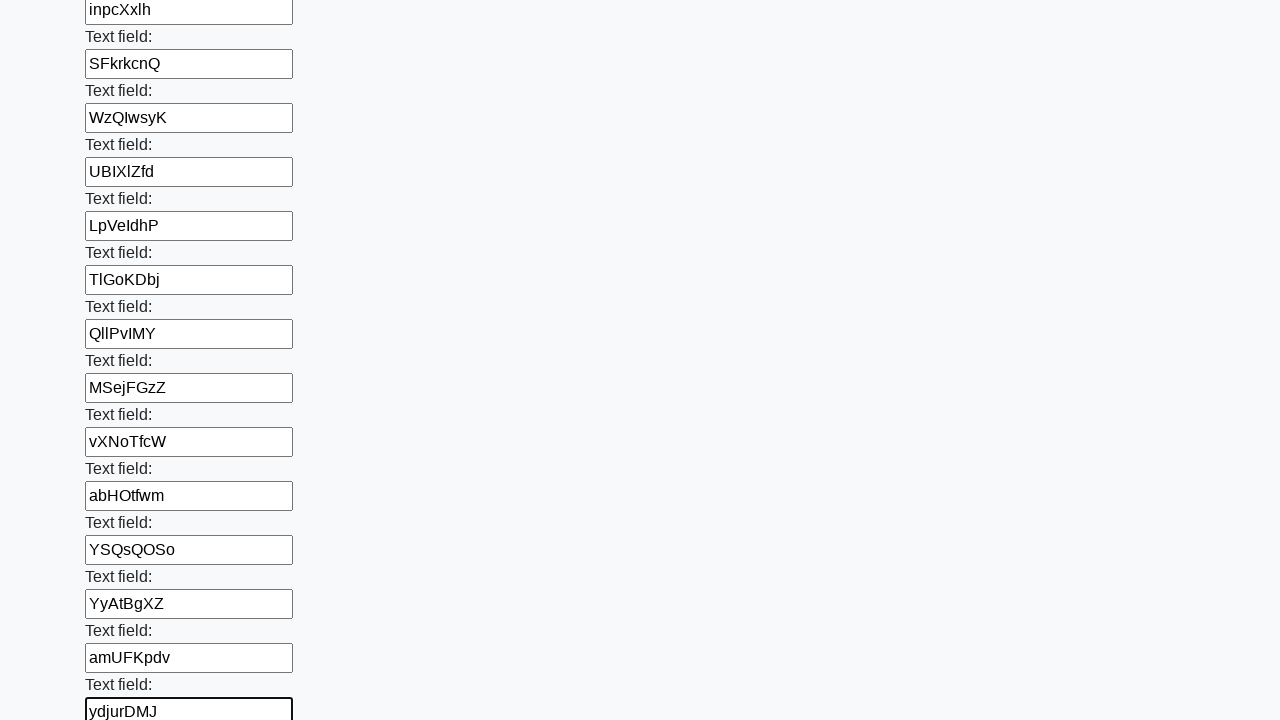

Filled input field with random 8-character string: WqhylwYS on input >> nth=83
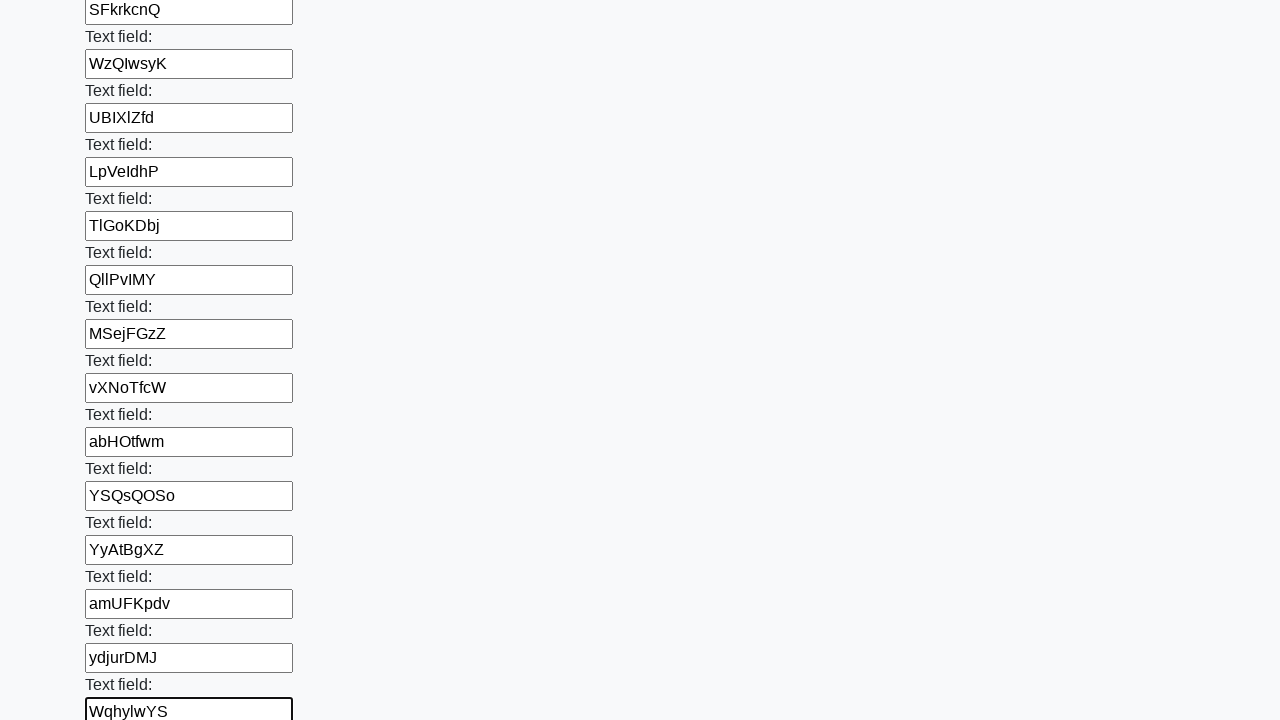

Filled input field with random 8-character string: YgGAaRjA on input >> nth=84
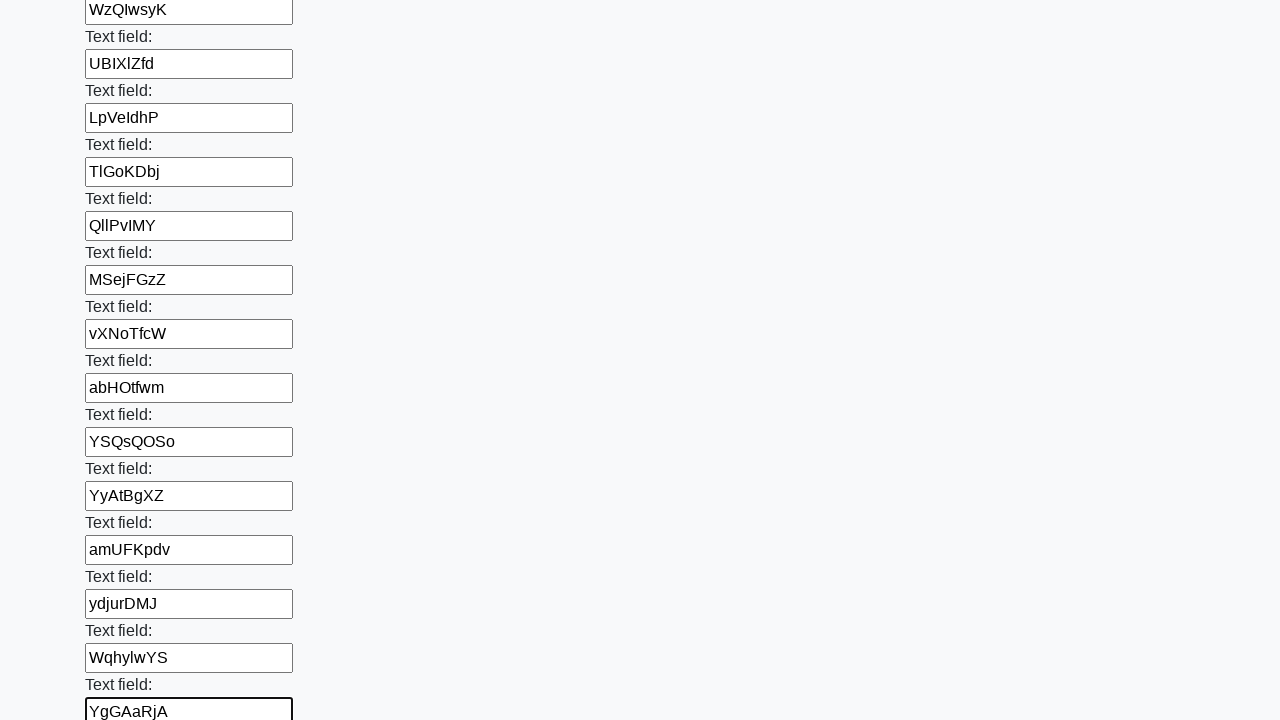

Filled input field with random 8-character string: ehoGUEJt on input >> nth=85
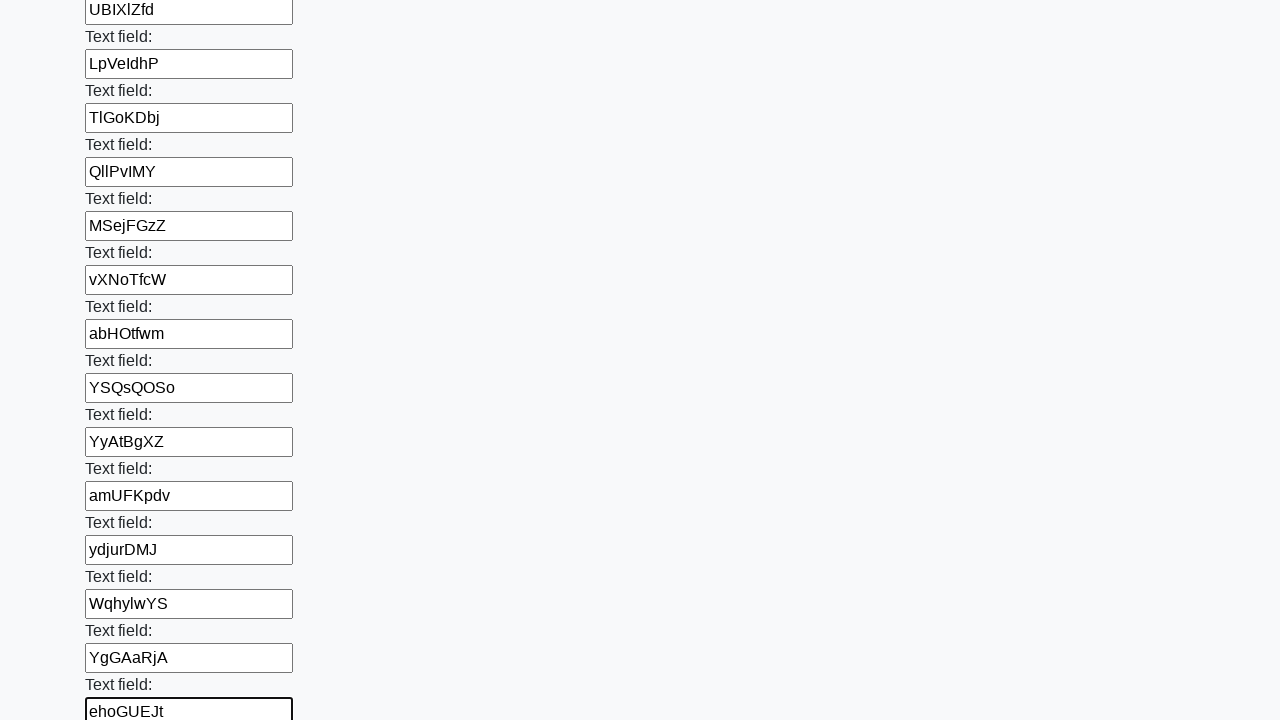

Filled input field with random 8-character string: xoZSGgHc on input >> nth=86
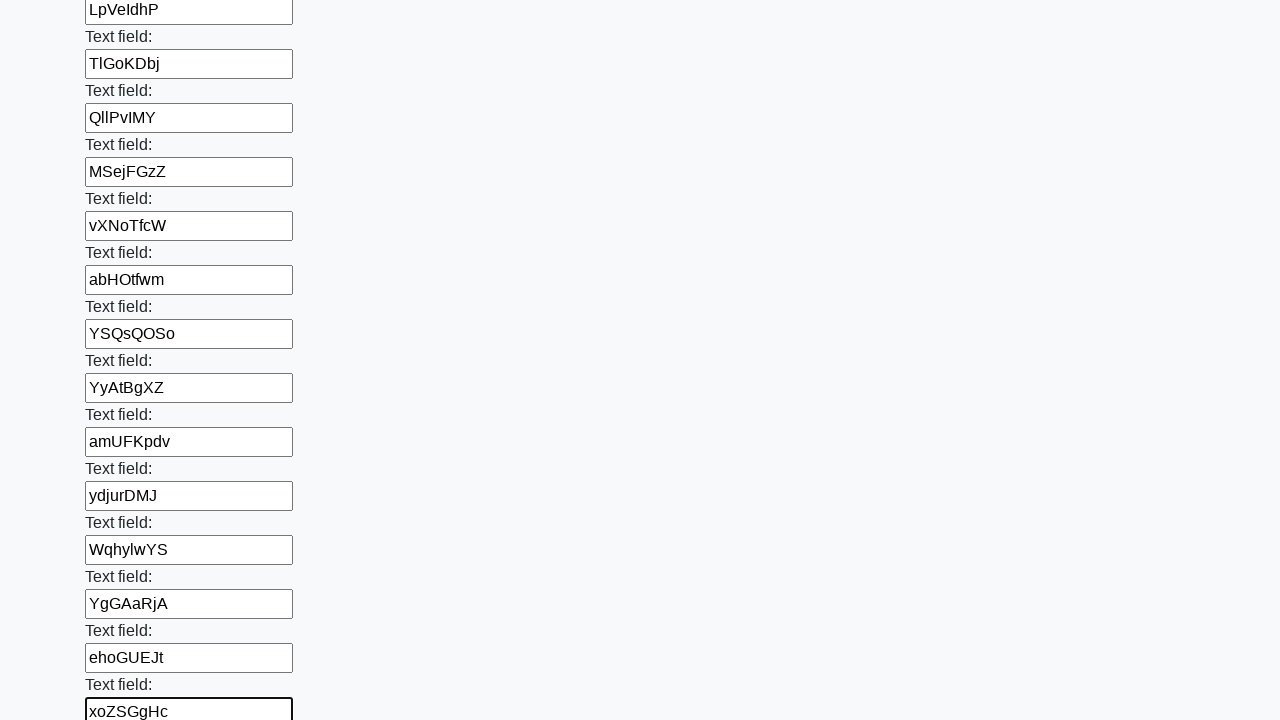

Filled input field with random 8-character string: YdSfAuoN on input >> nth=87
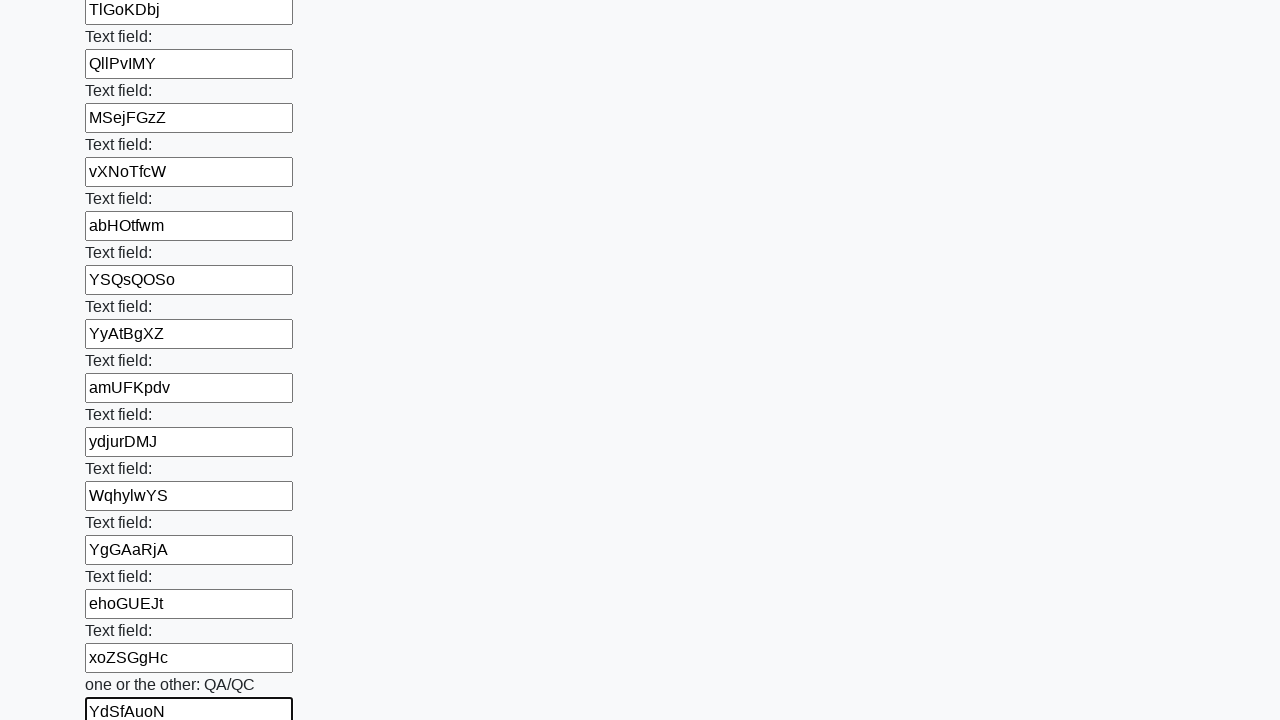

Filled input field with random 8-character string: jGvlyySk on input >> nth=88
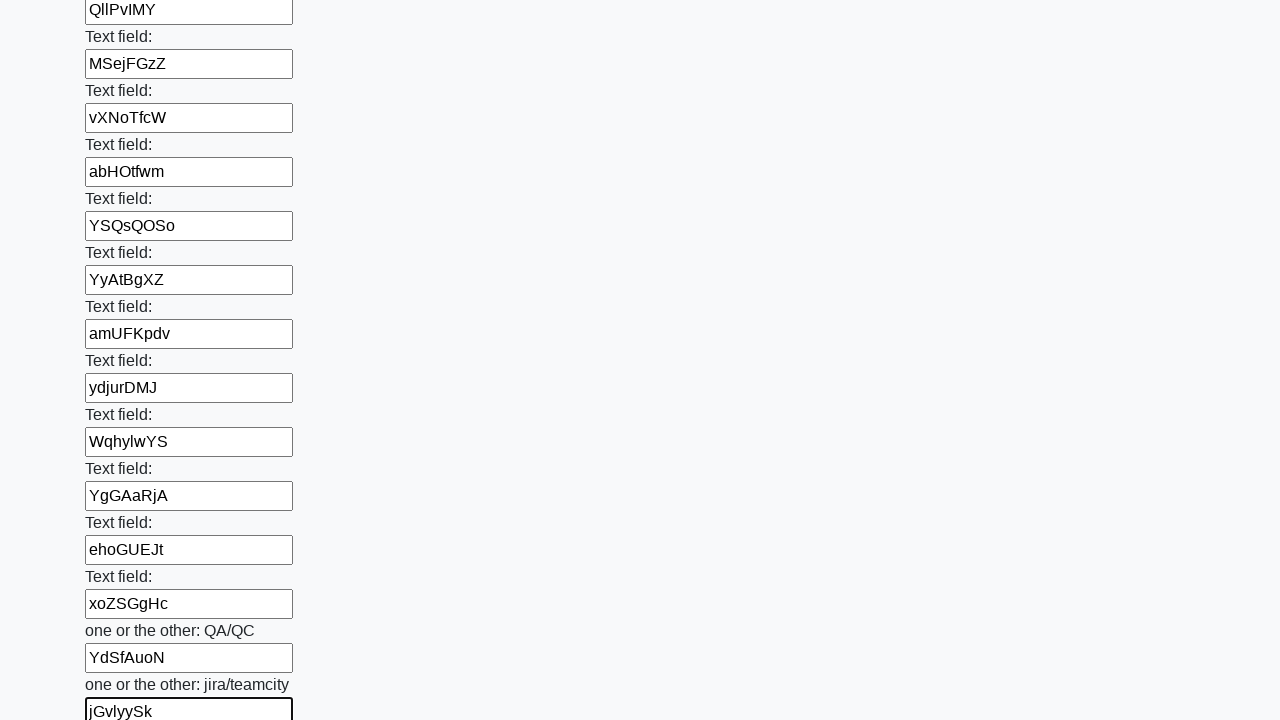

Filled input field with random 8-character string: RvAeagwv on input >> nth=89
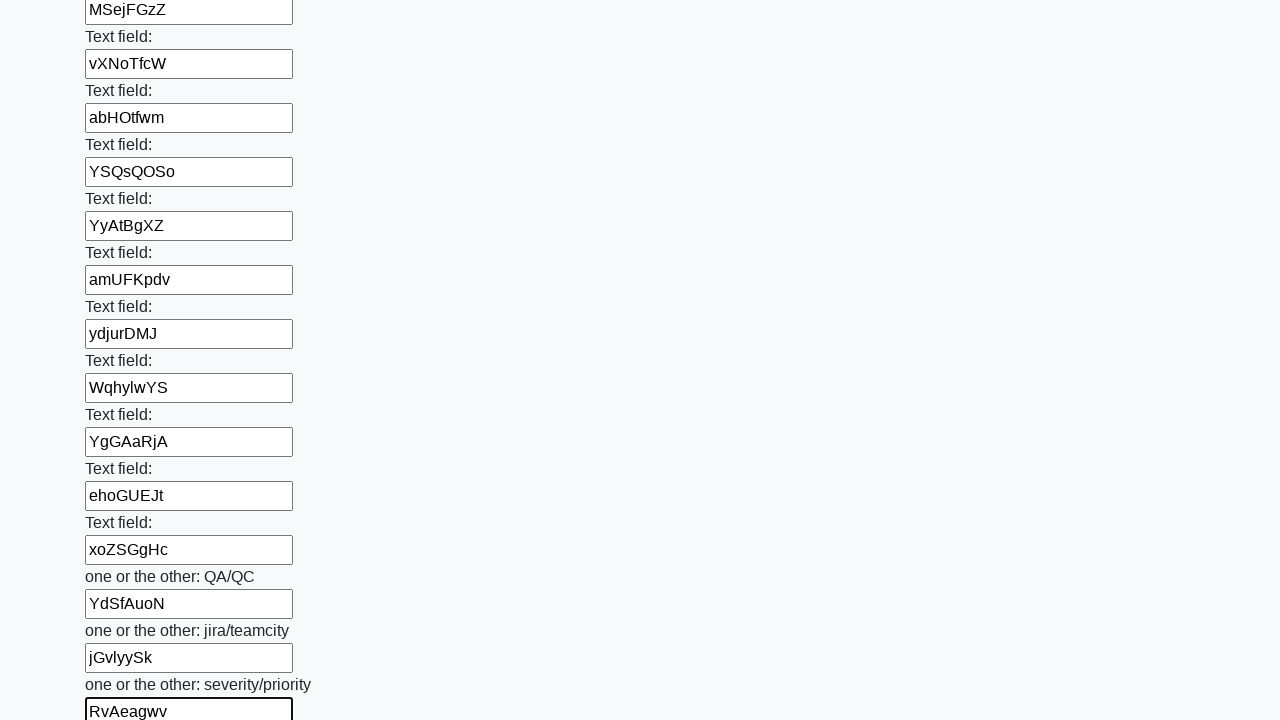

Filled input field with random 8-character string: cAAovejY on input >> nth=90
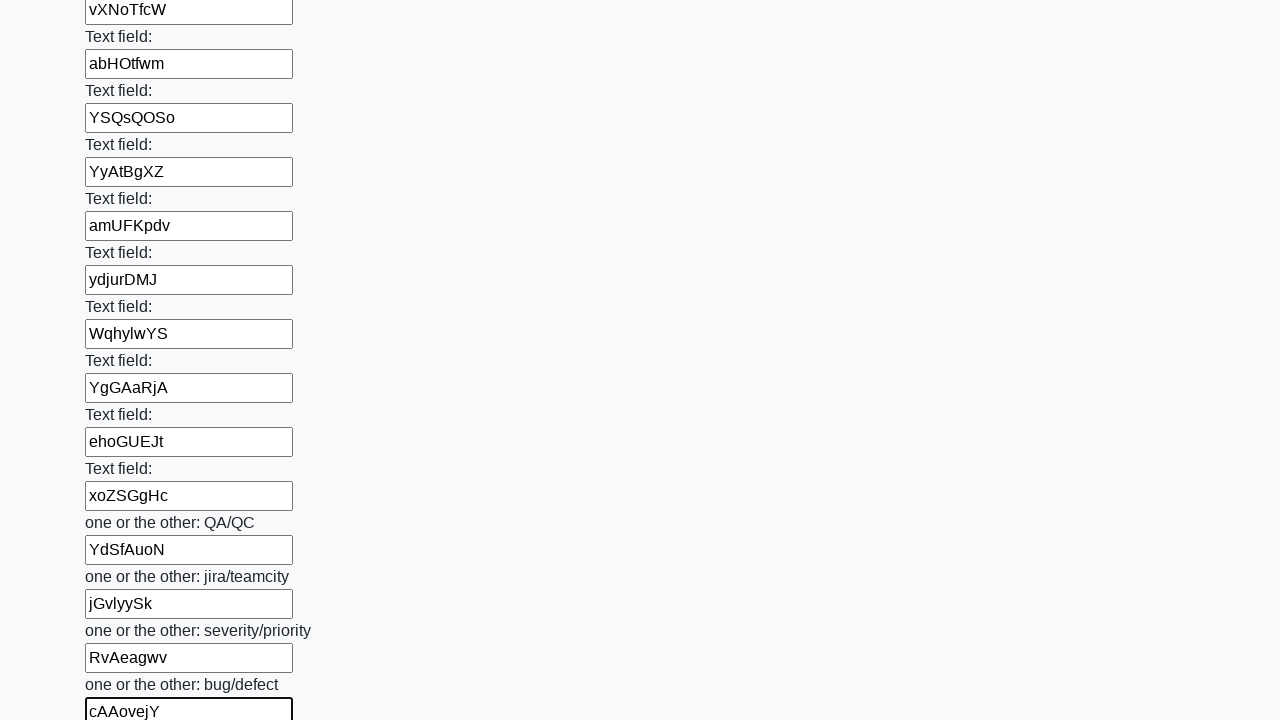

Filled input field with random 8-character string: qLIcsyIj on input >> nth=91
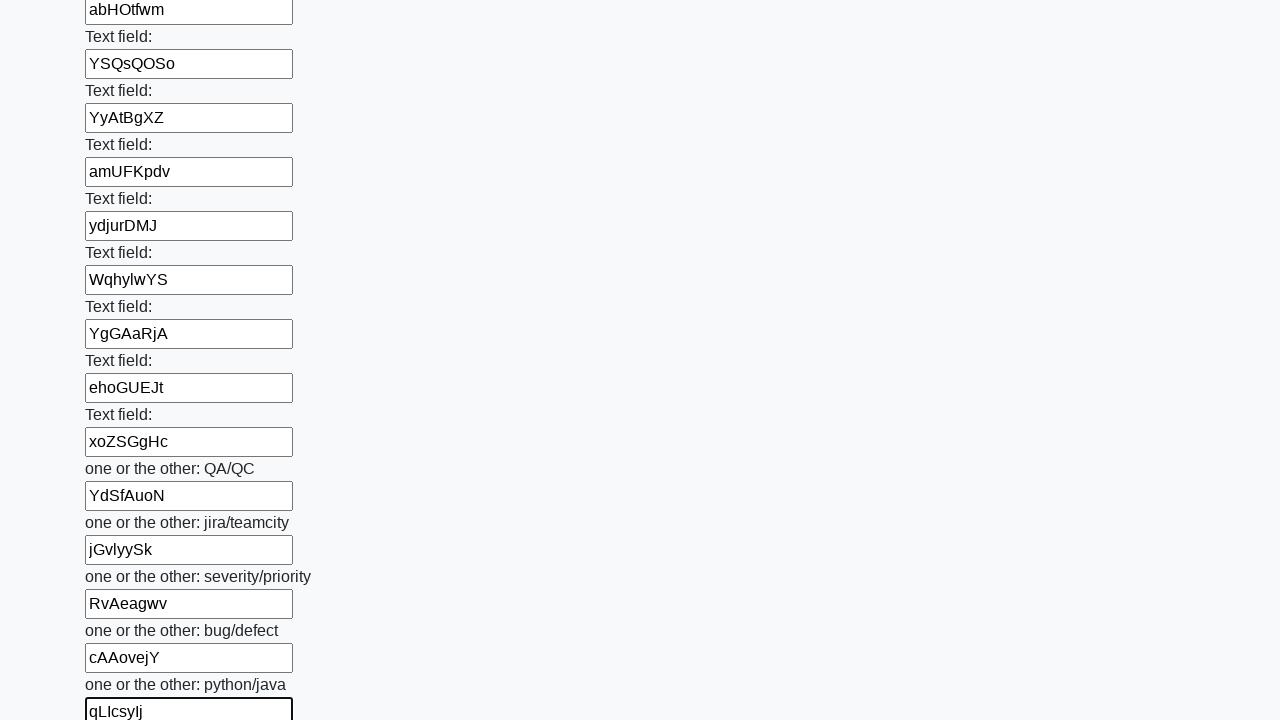

Filled input field with random 8-character string: yJuyfJFo on input >> nth=92
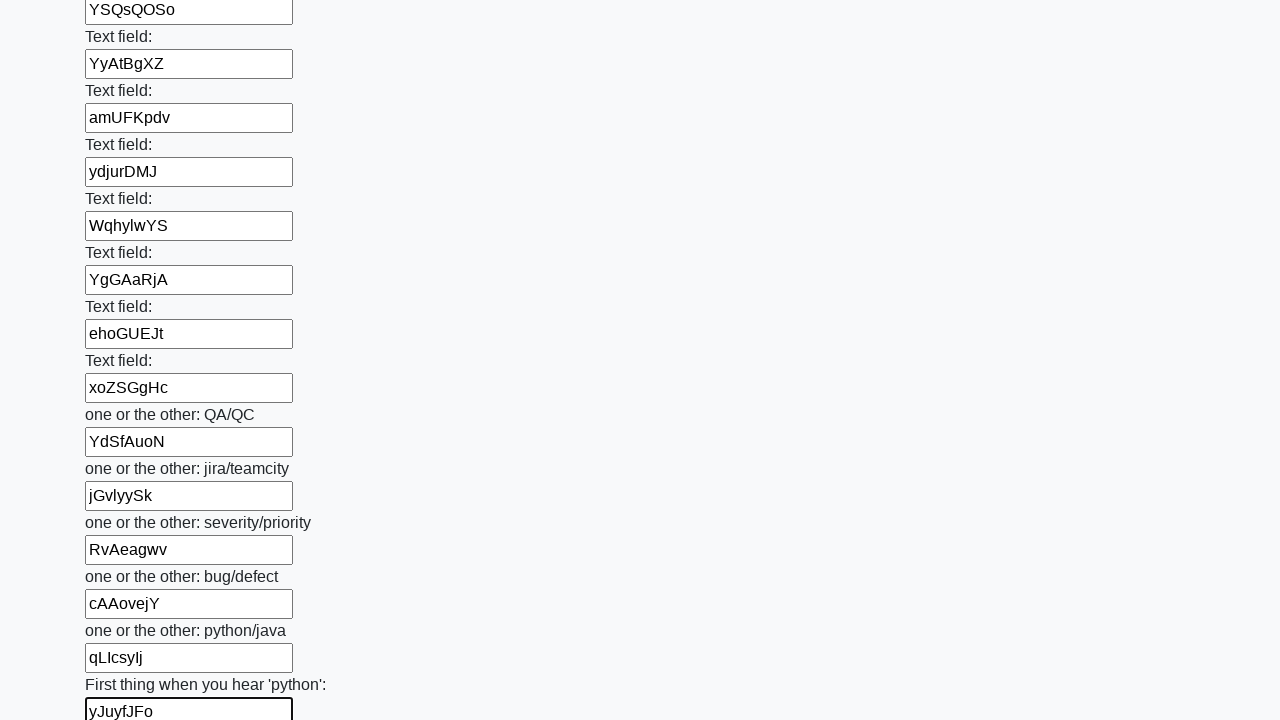

Filled input field with random 8-character string: xDaagGHb on input >> nth=93
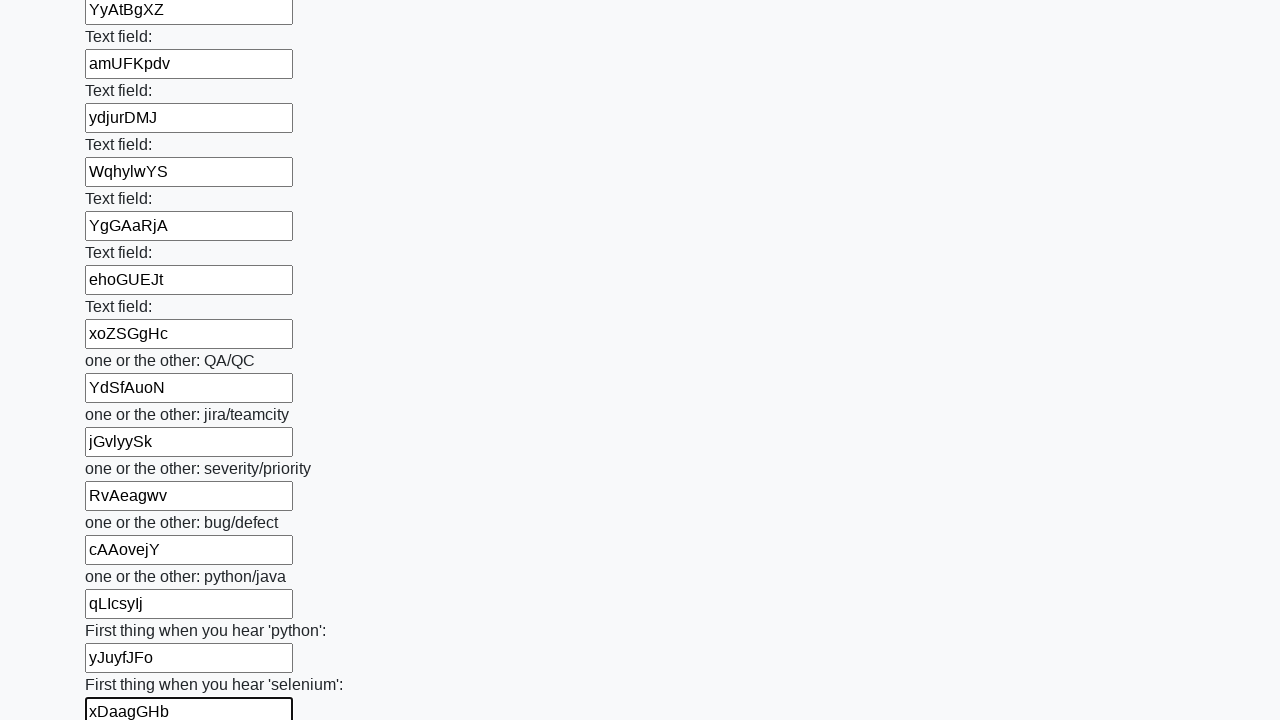

Filled input field with random 8-character string: vLXGWWKN on input >> nth=94
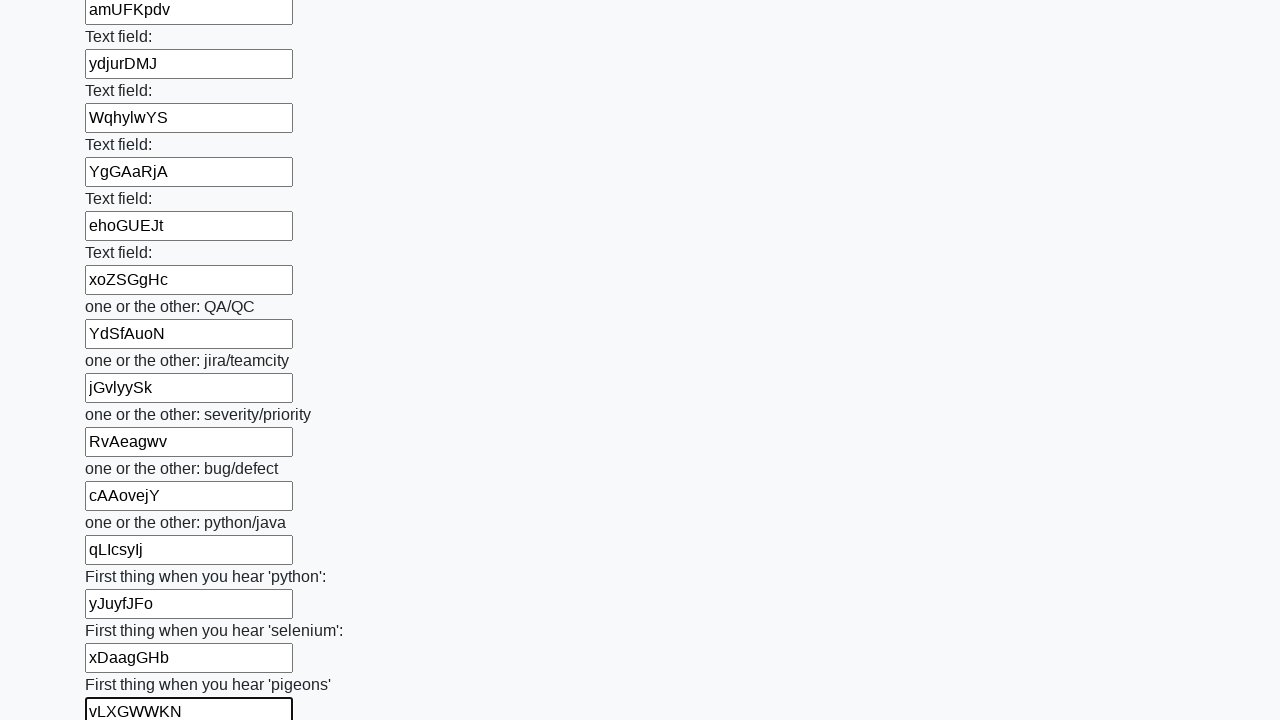

Filled input field with random 8-character string: IwvQQqMx on input >> nth=95
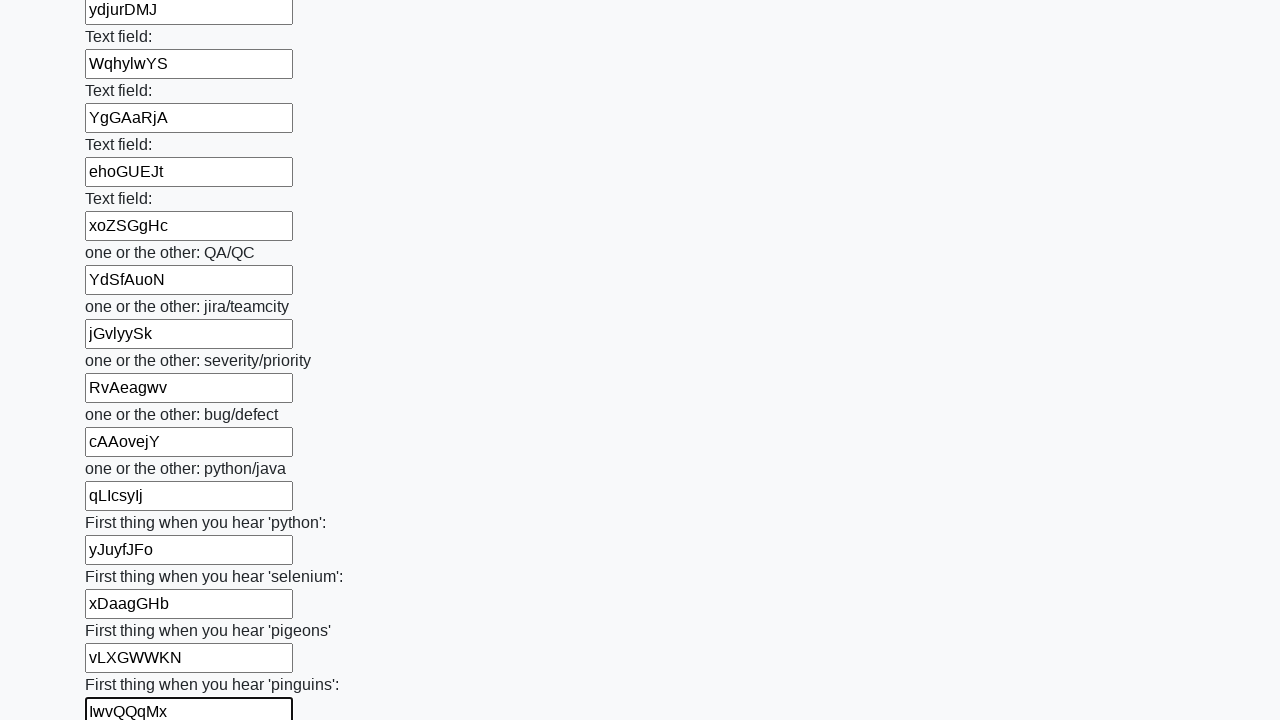

Filled input field with random 8-character string: IgUyrnXu on input >> nth=96
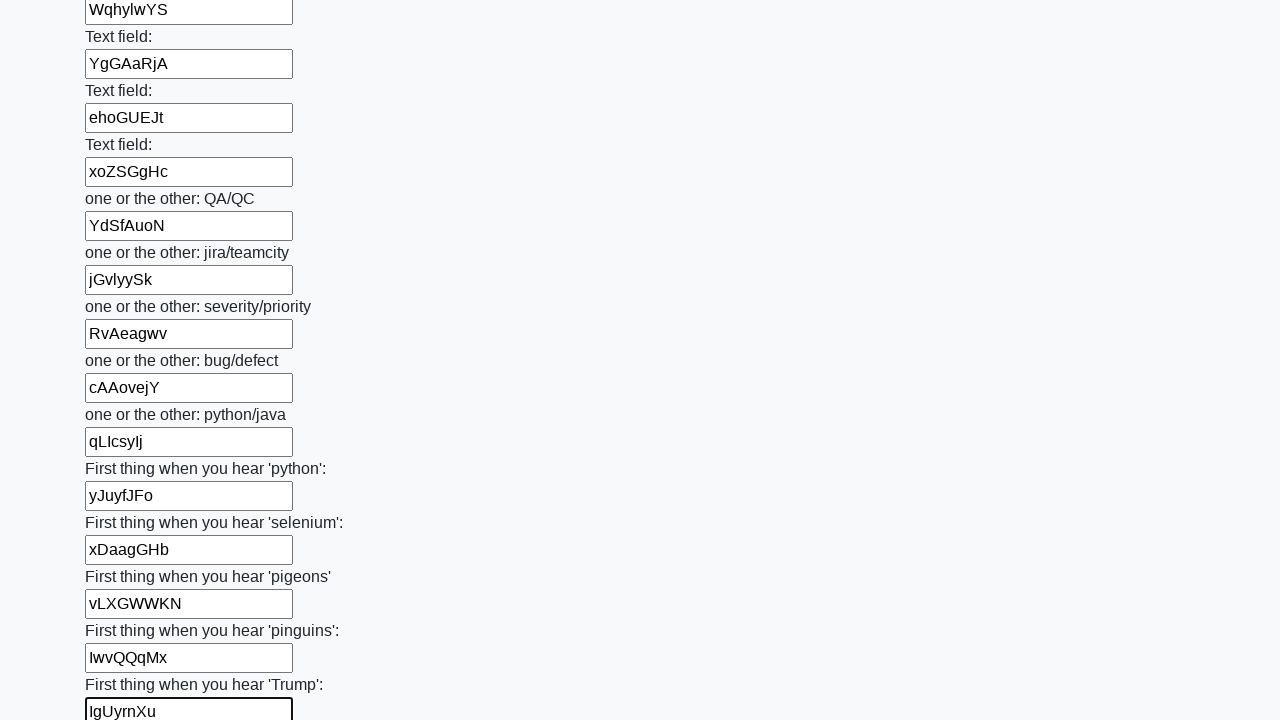

Filled input field with random 8-character string: oJeKsTRX on input >> nth=97
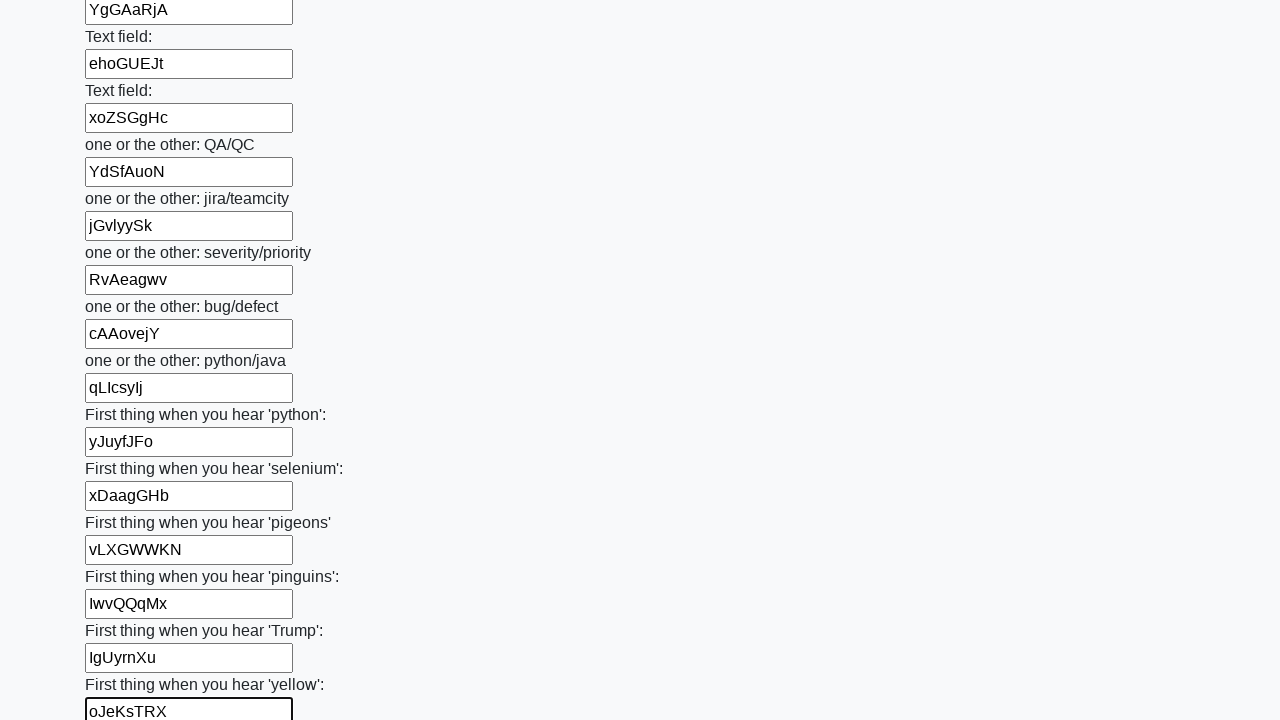

Filled input field with random 8-character string: dgvdrGsh on input >> nth=98
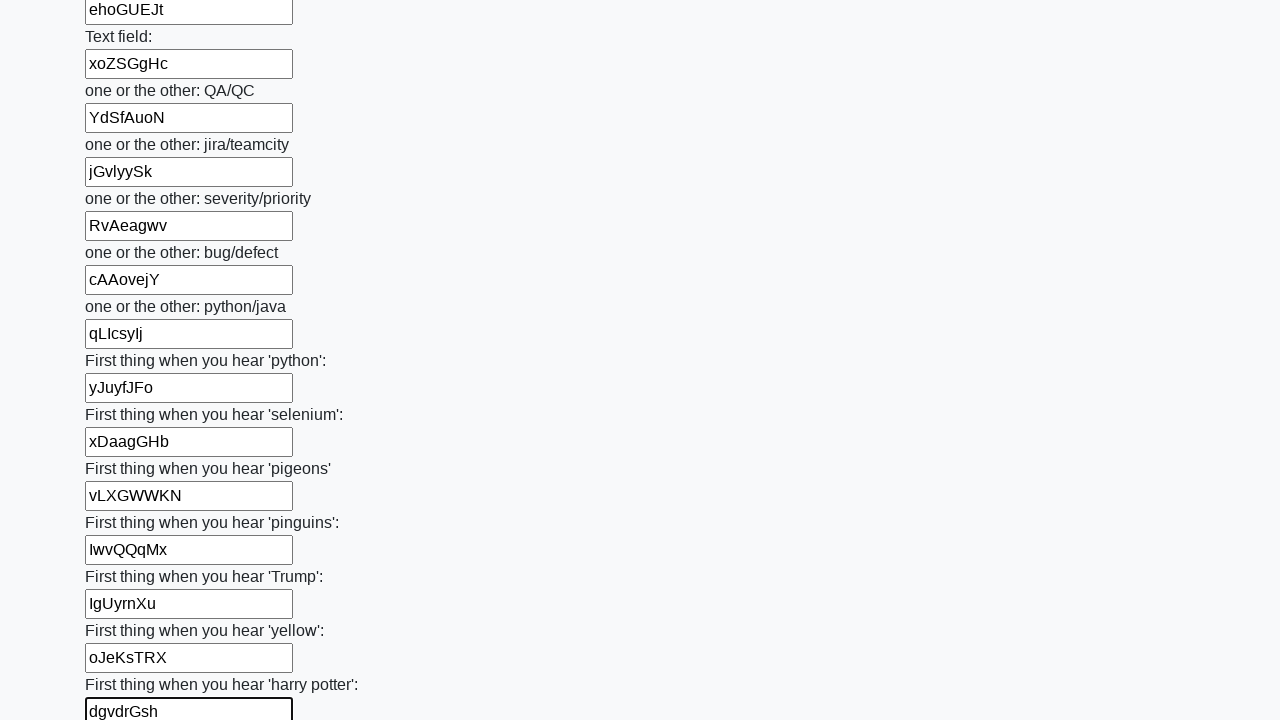

Filled input field with random 8-character string: TozLIDSr on input >> nth=99
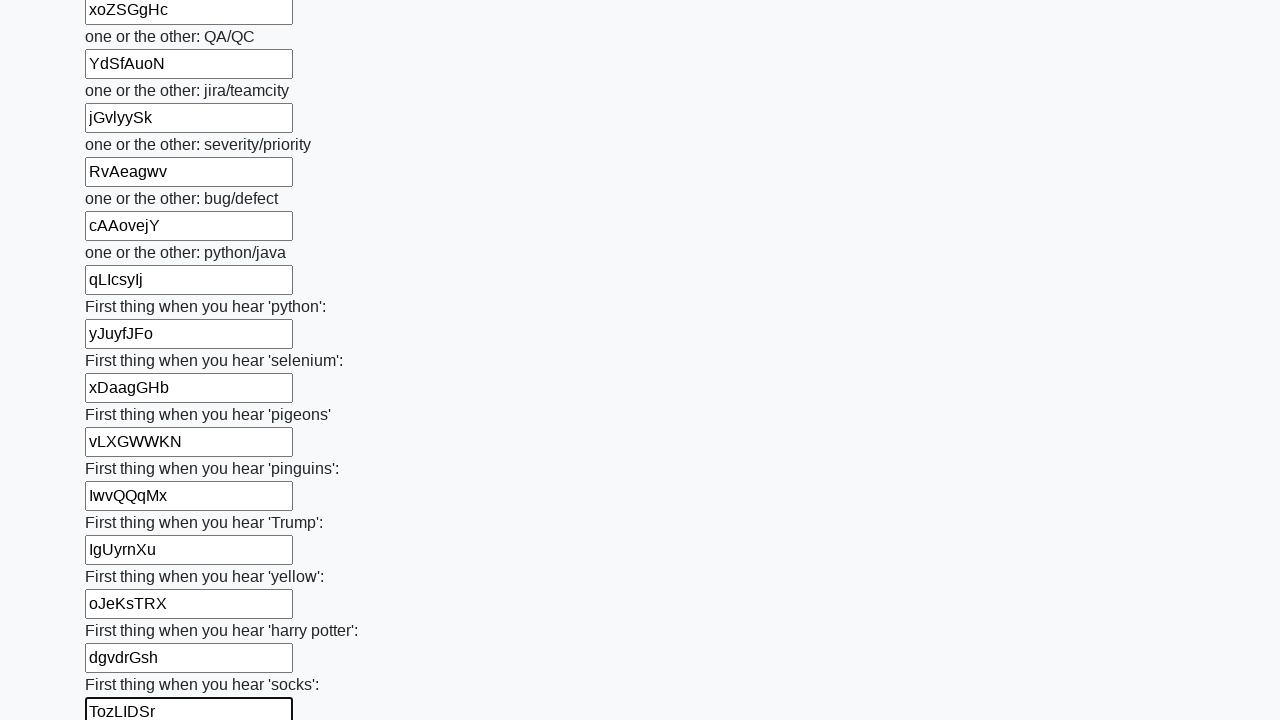

Clicked the submit button to submit the form at (123, 611) on button.btn
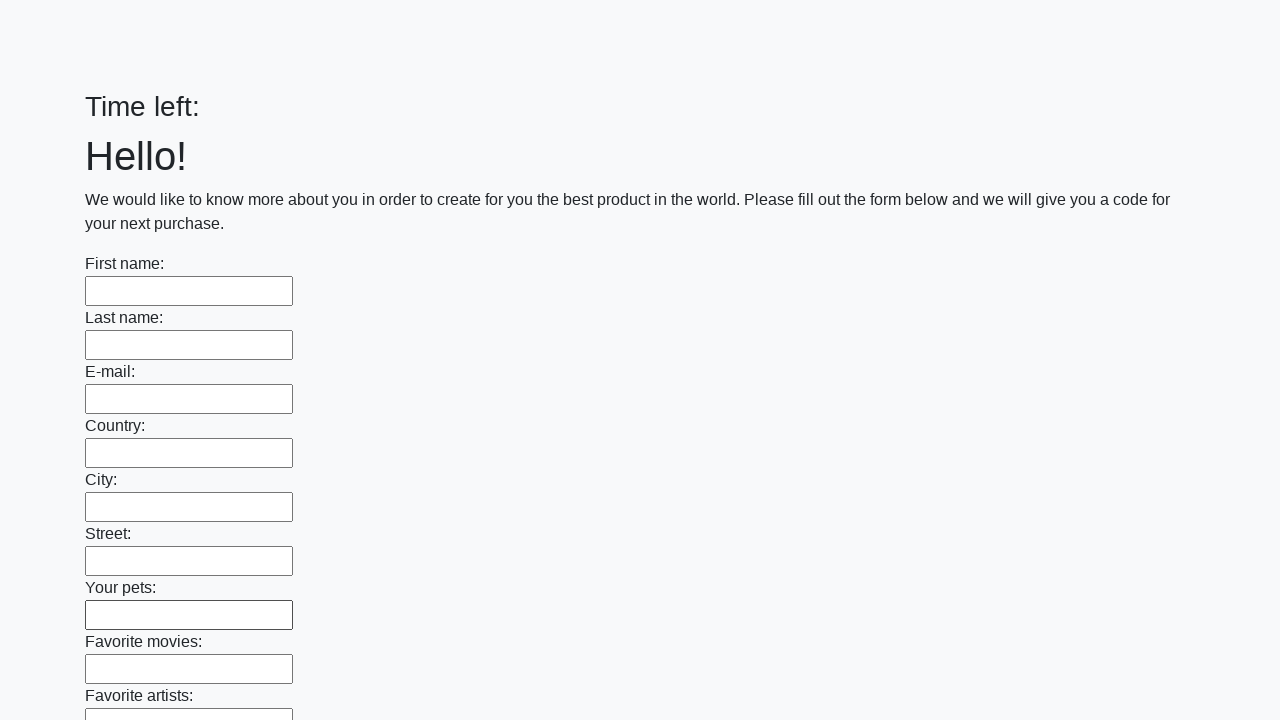

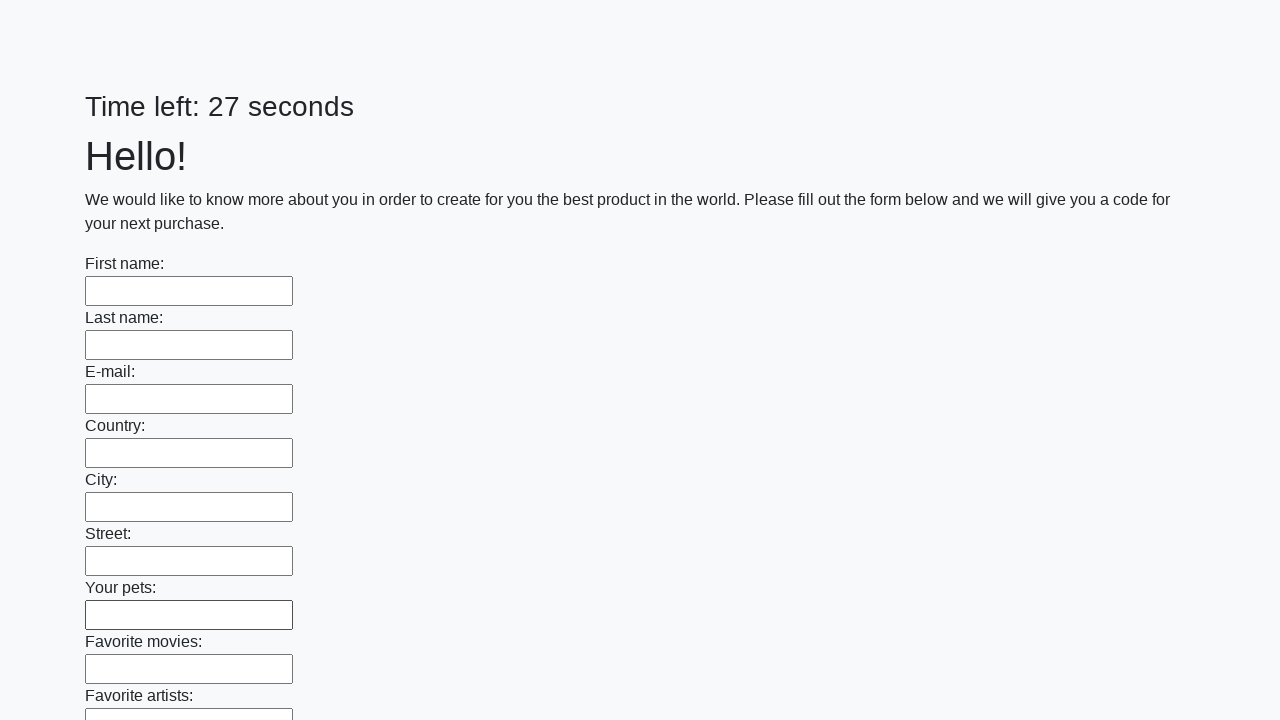